Tests filling out a large form by entering the same text into all input fields and then clicking the submit button.

Starting URL: http://suninjuly.github.io/huge_form.html

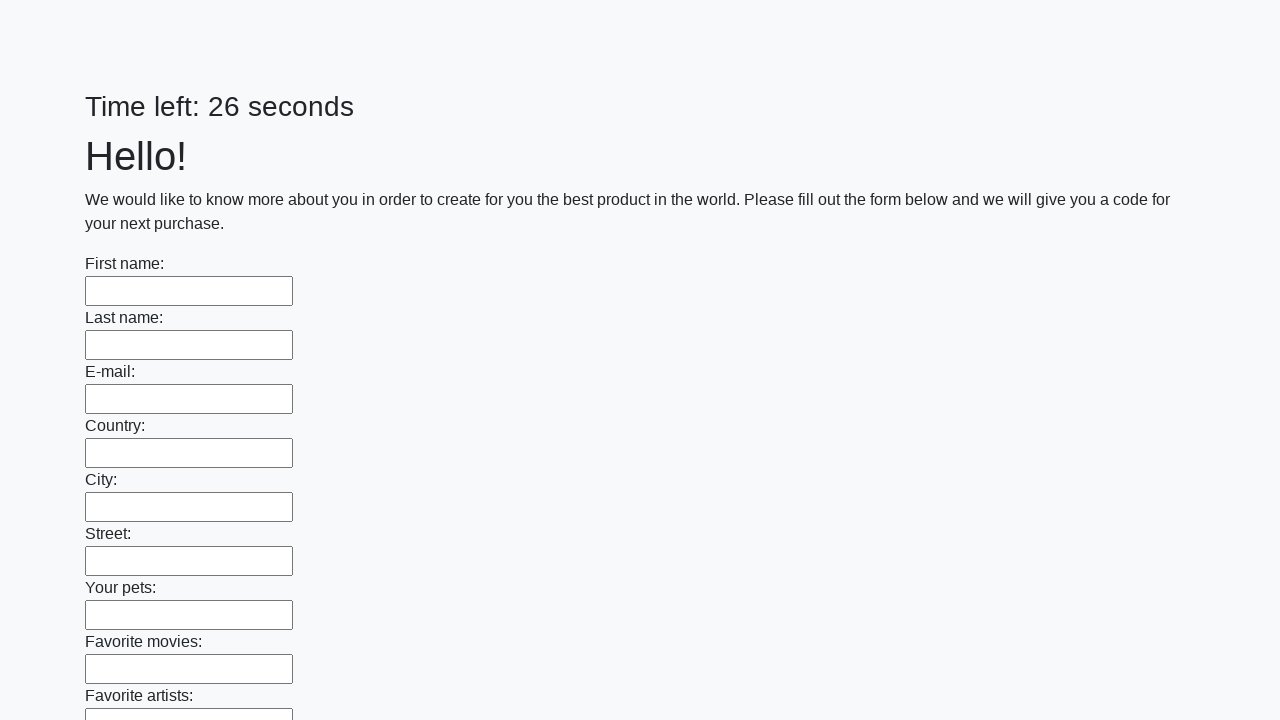

Navigated to huge form page
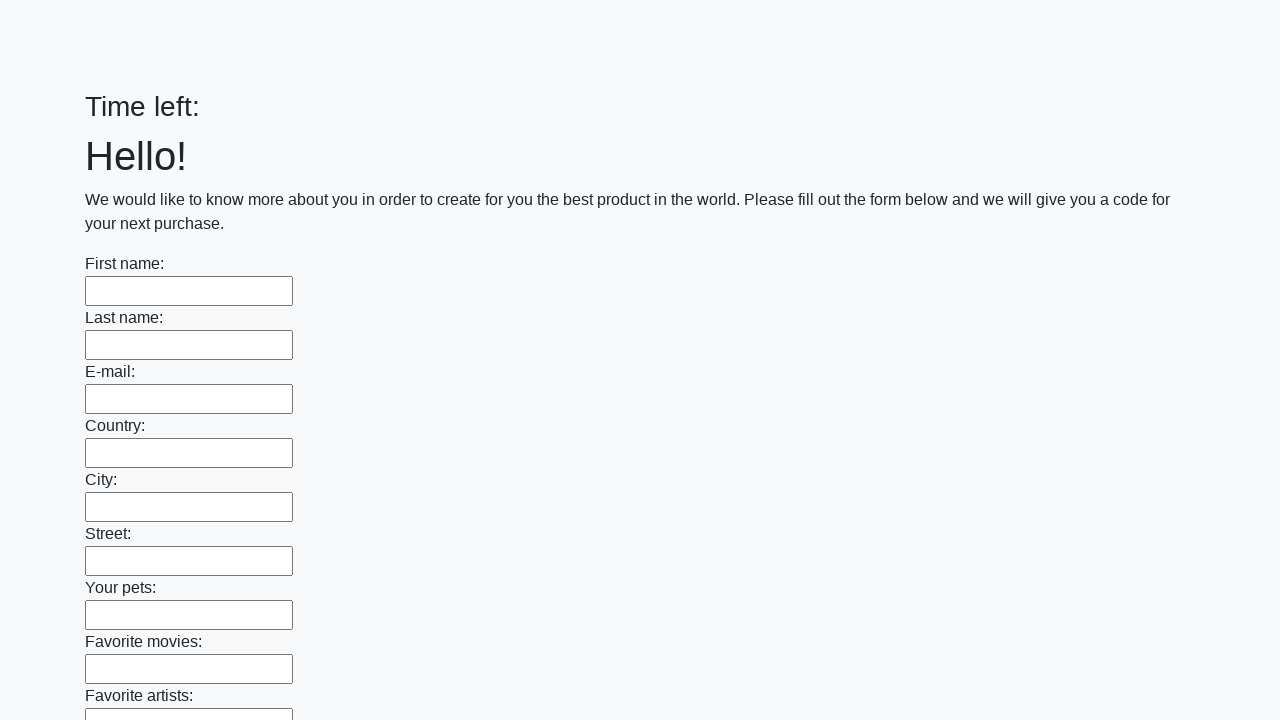

Filled input field with 'Мой ответ' on input >> nth=0
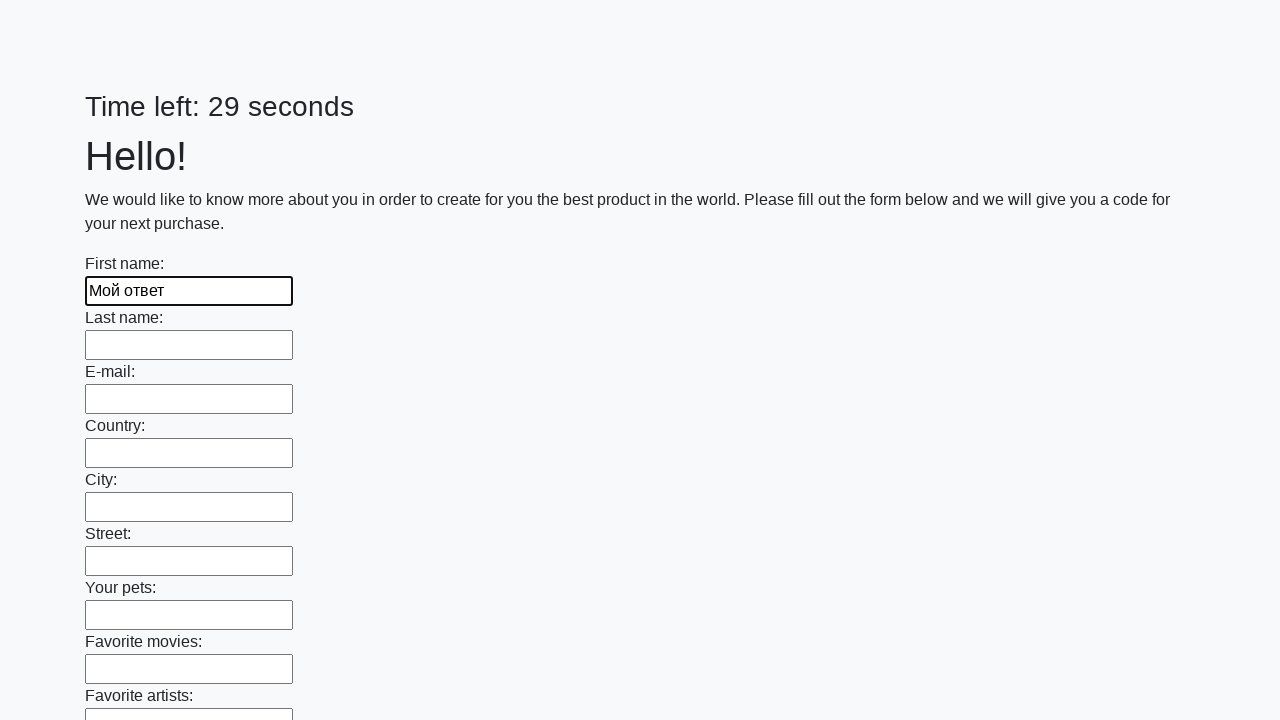

Filled input field with 'Мой ответ' on input >> nth=1
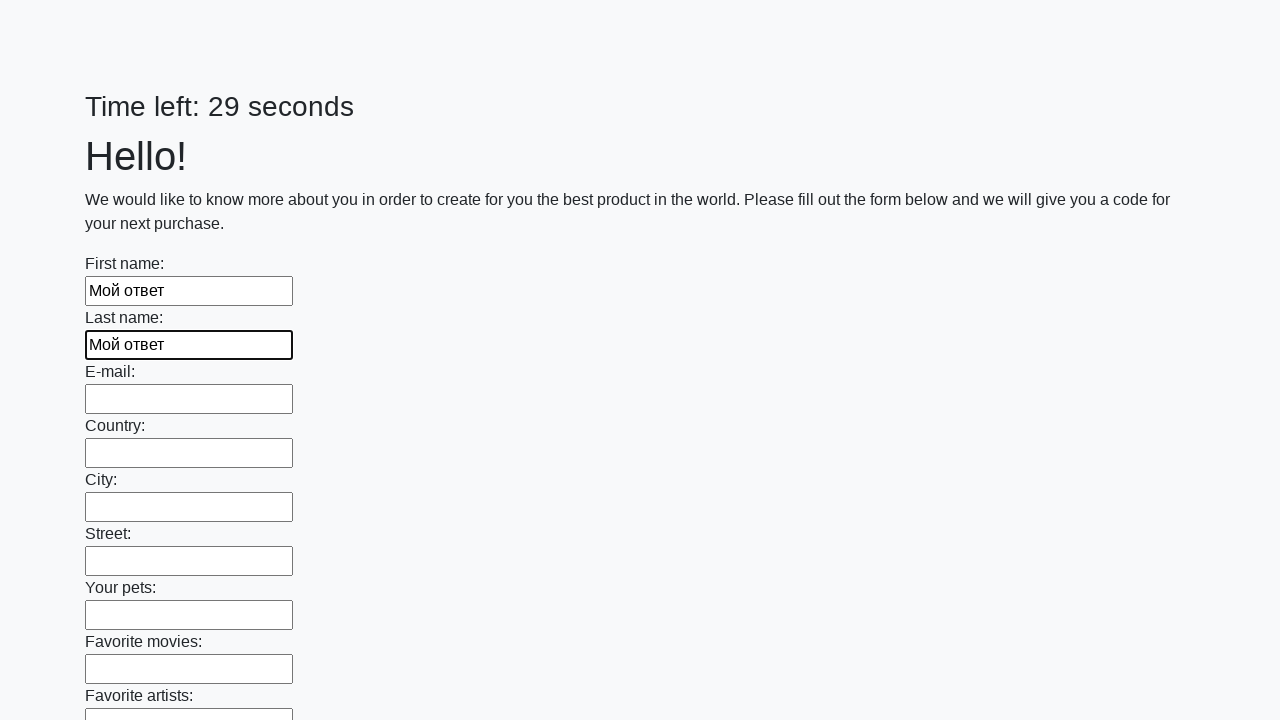

Filled input field with 'Мой ответ' on input >> nth=2
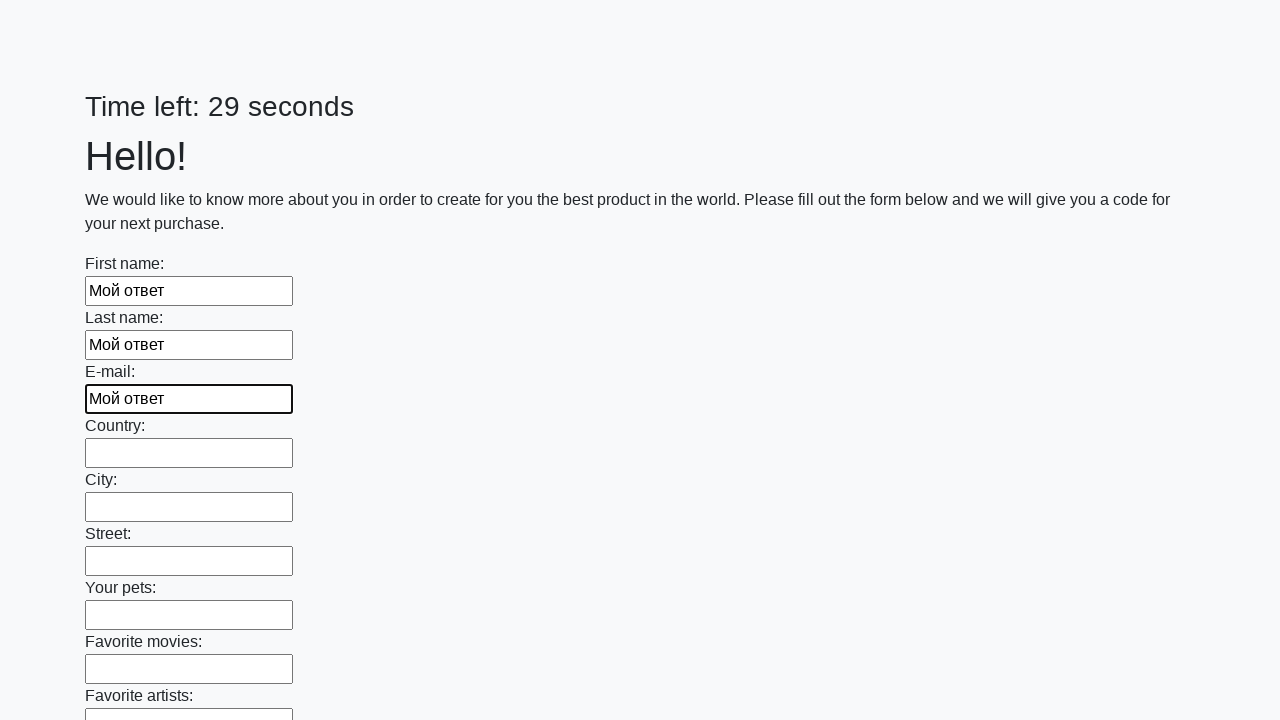

Filled input field with 'Мой ответ' on input >> nth=3
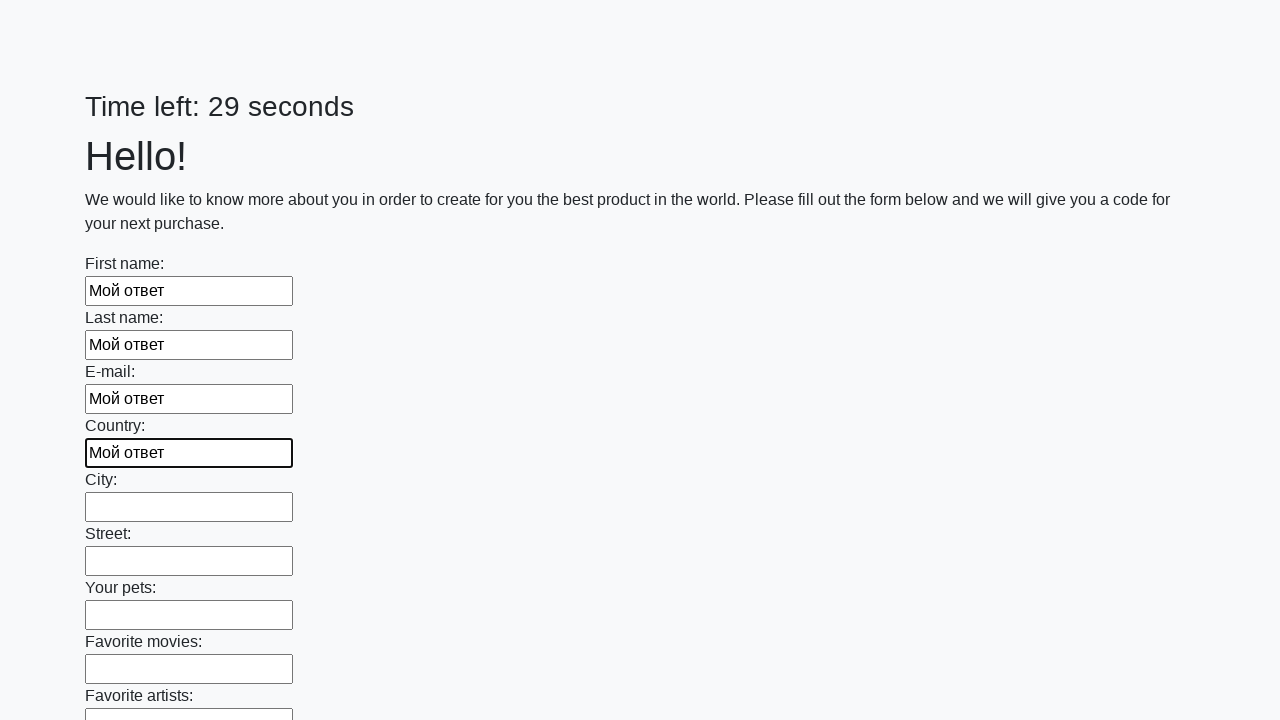

Filled input field with 'Мой ответ' on input >> nth=4
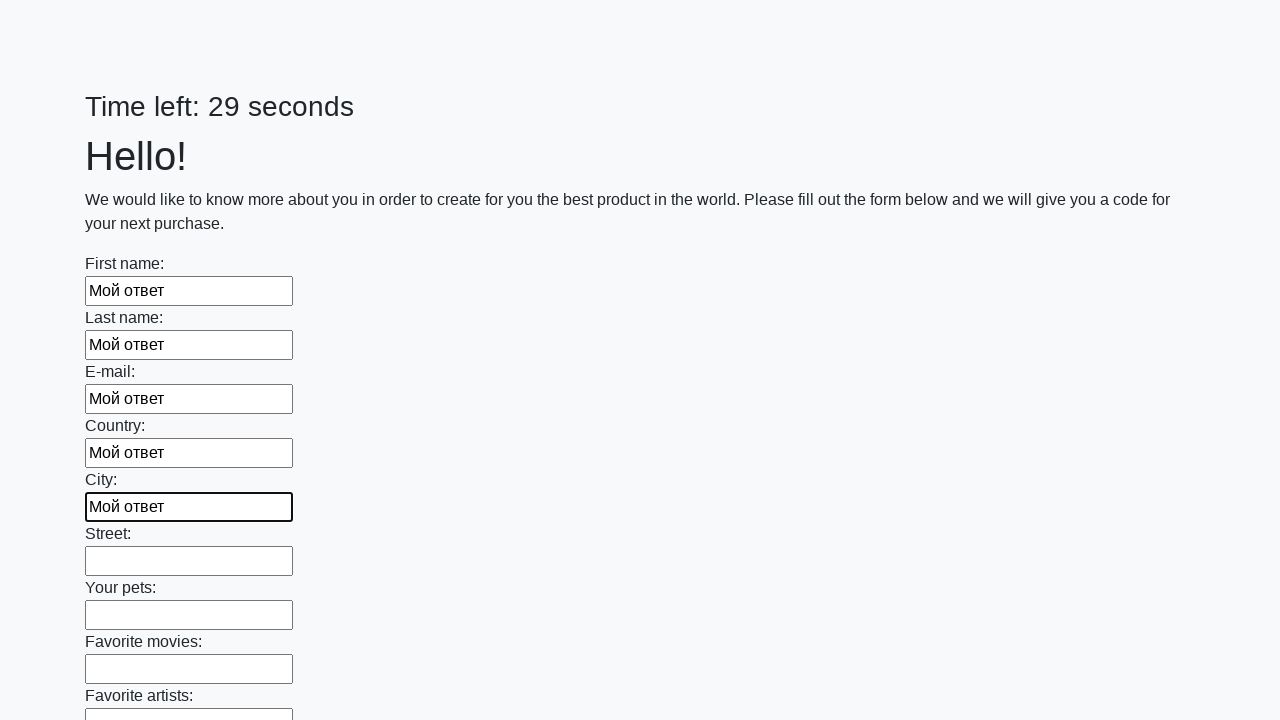

Filled input field with 'Мой ответ' on input >> nth=5
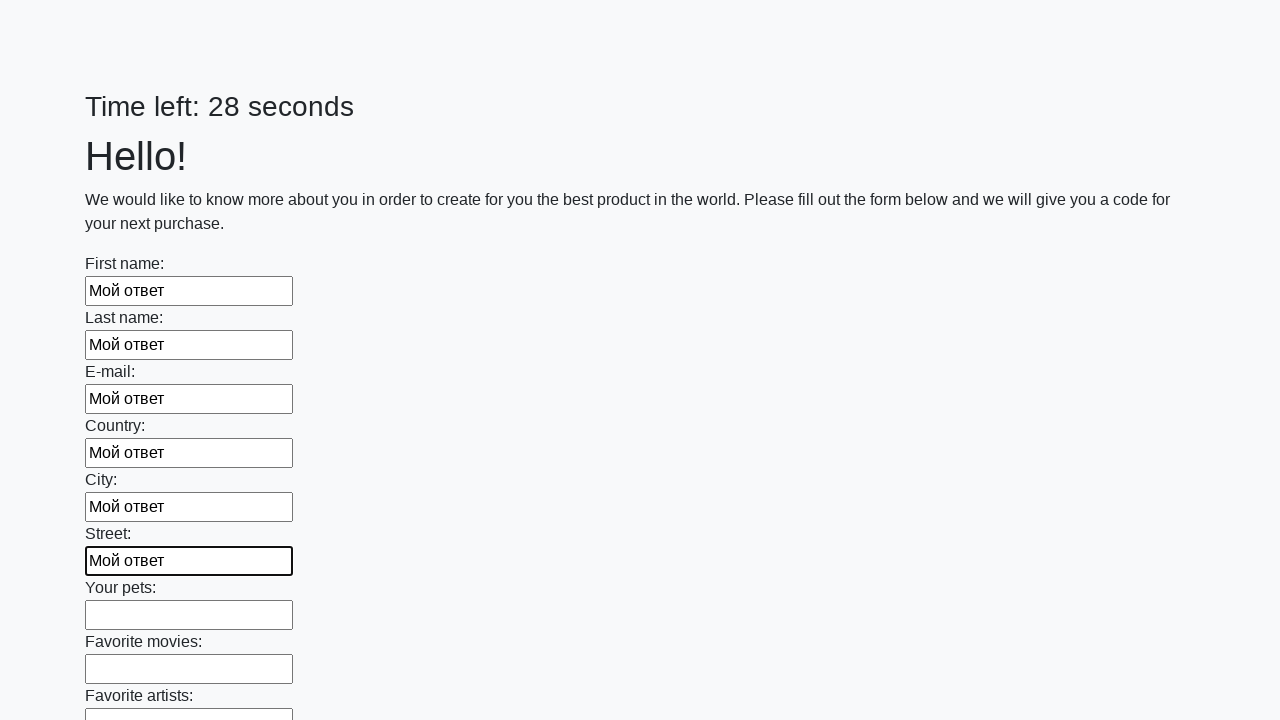

Filled input field with 'Мой ответ' on input >> nth=6
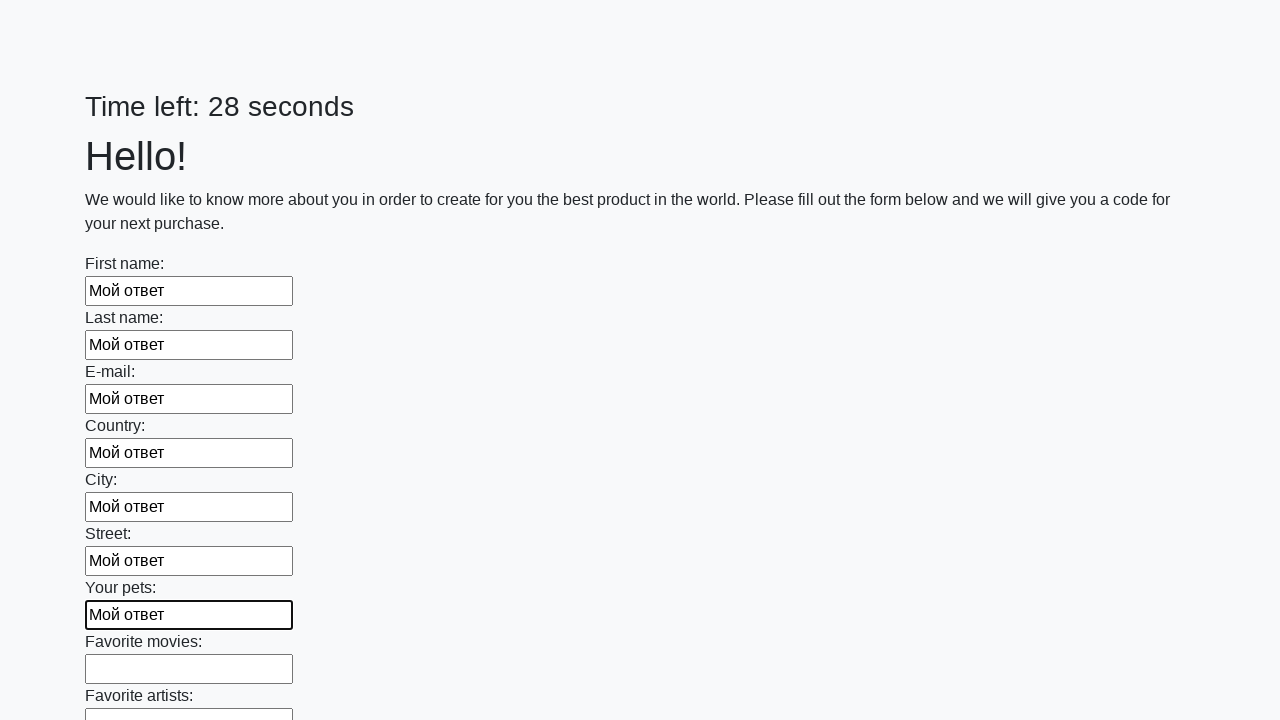

Filled input field with 'Мой ответ' on input >> nth=7
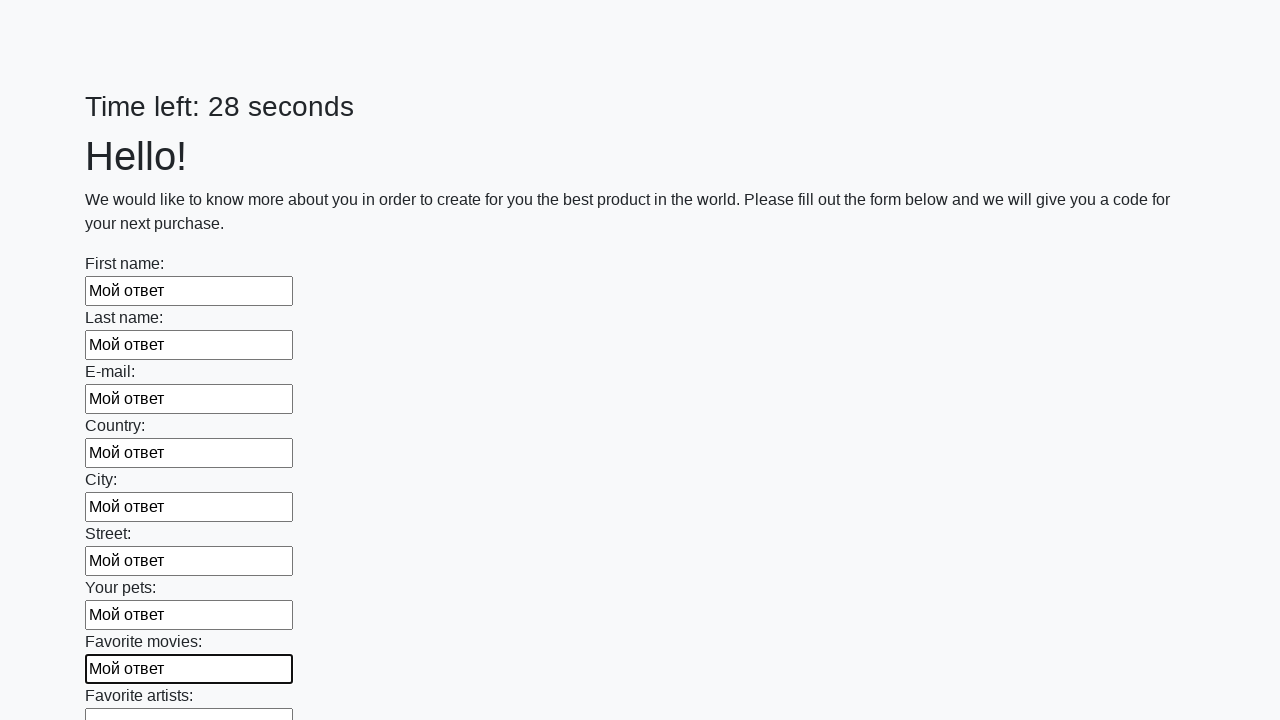

Filled input field with 'Мой ответ' on input >> nth=8
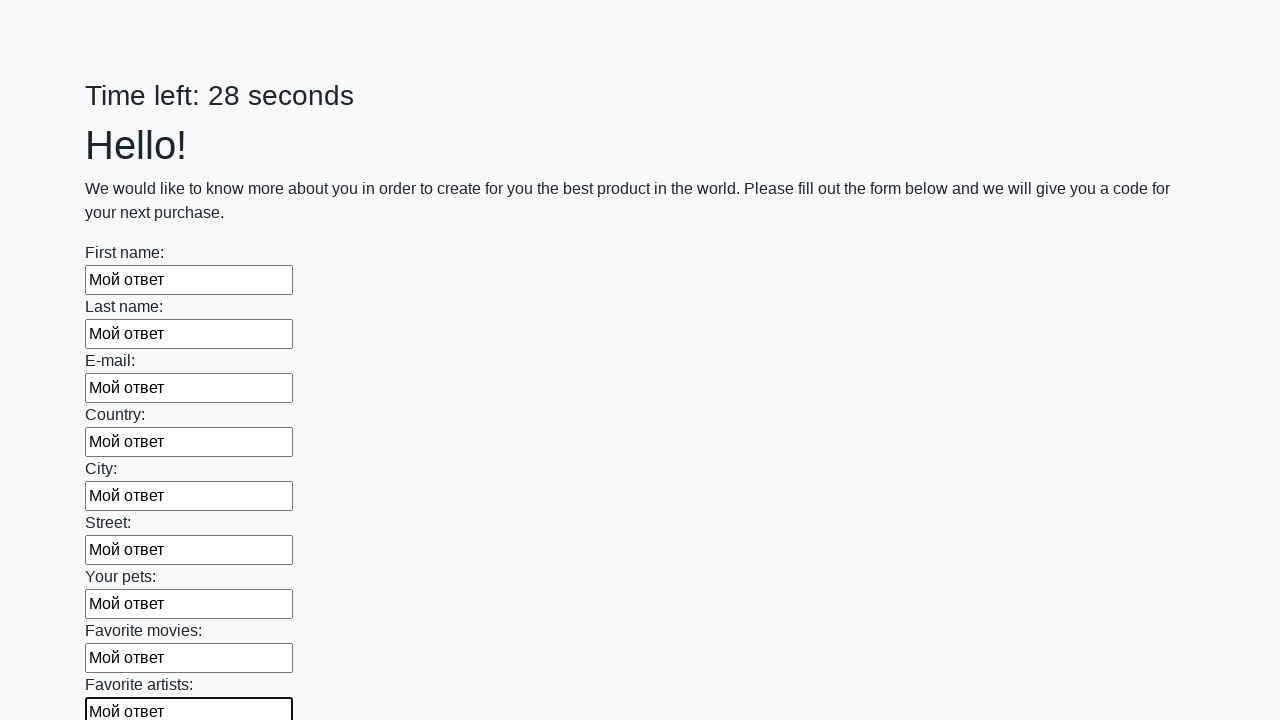

Filled input field with 'Мой ответ' on input >> nth=9
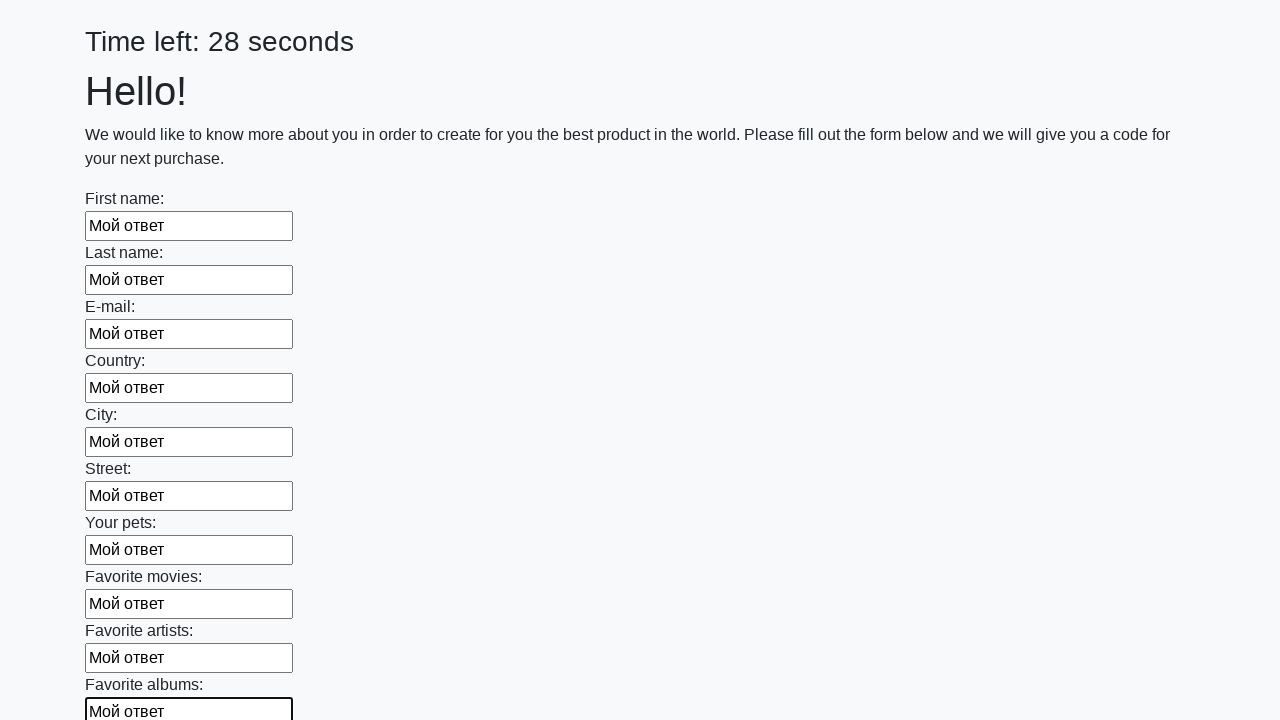

Filled input field with 'Мой ответ' on input >> nth=10
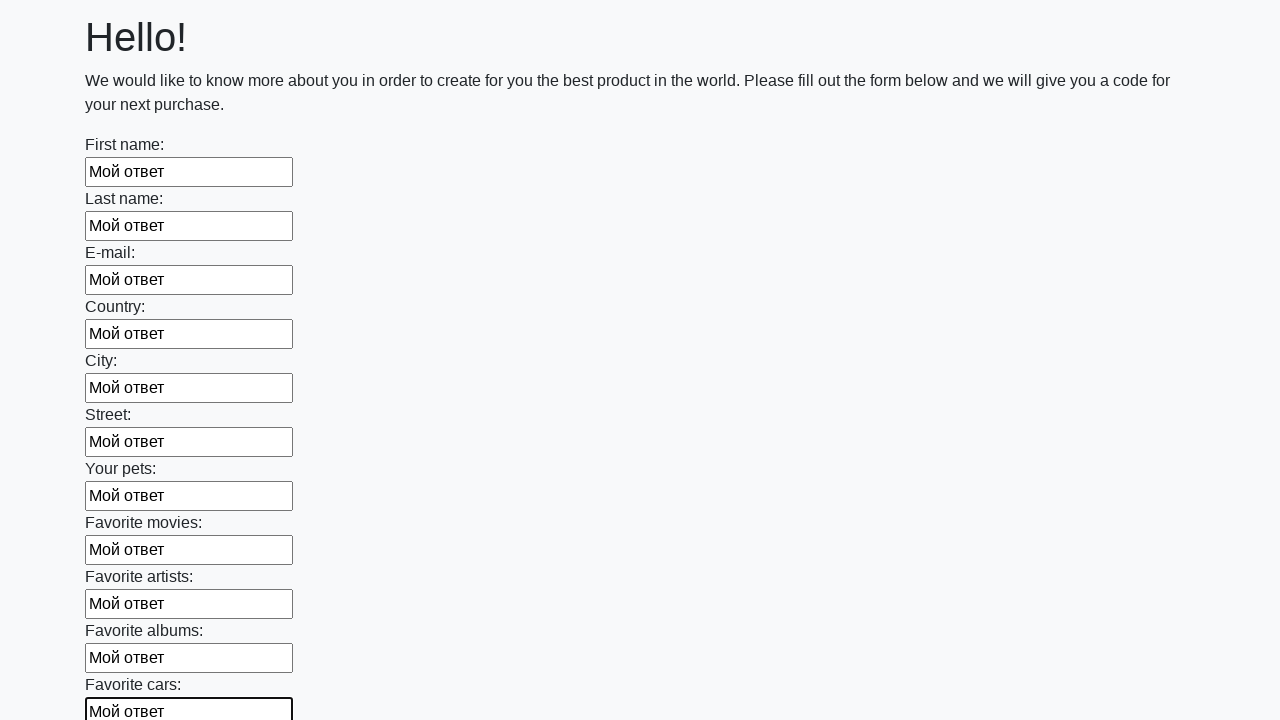

Filled input field with 'Мой ответ' on input >> nth=11
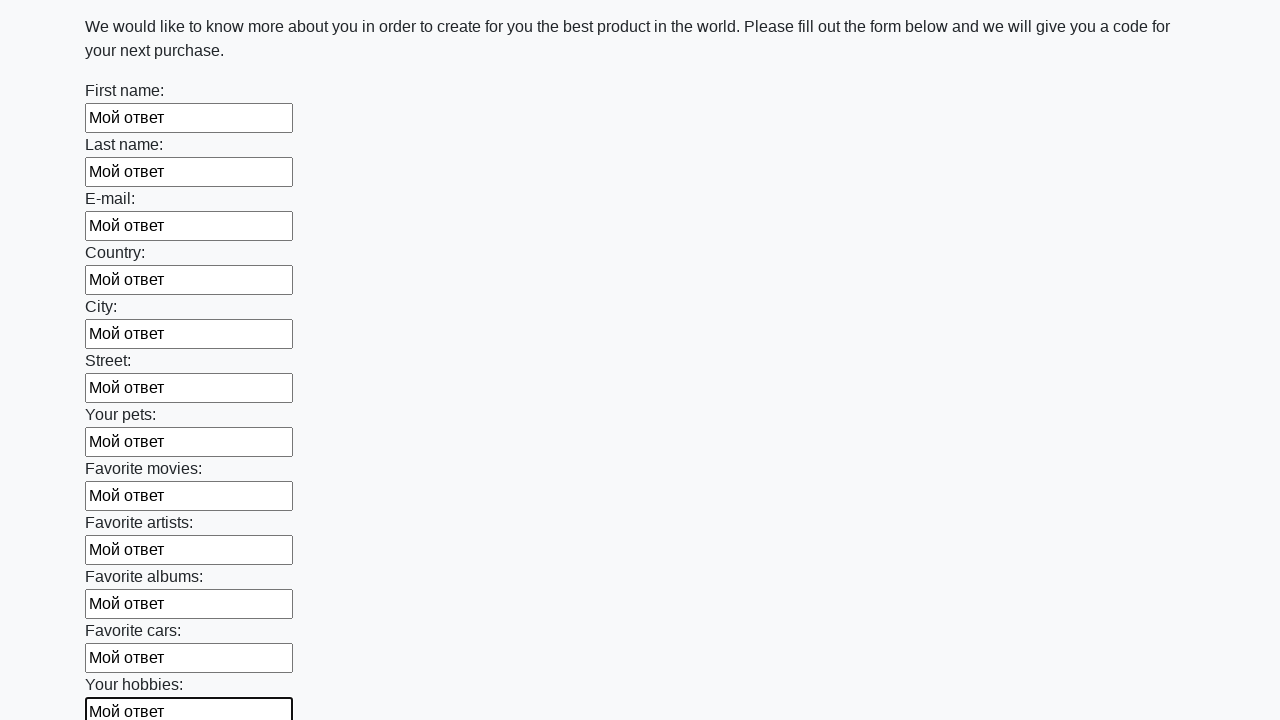

Filled input field with 'Мой ответ' on input >> nth=12
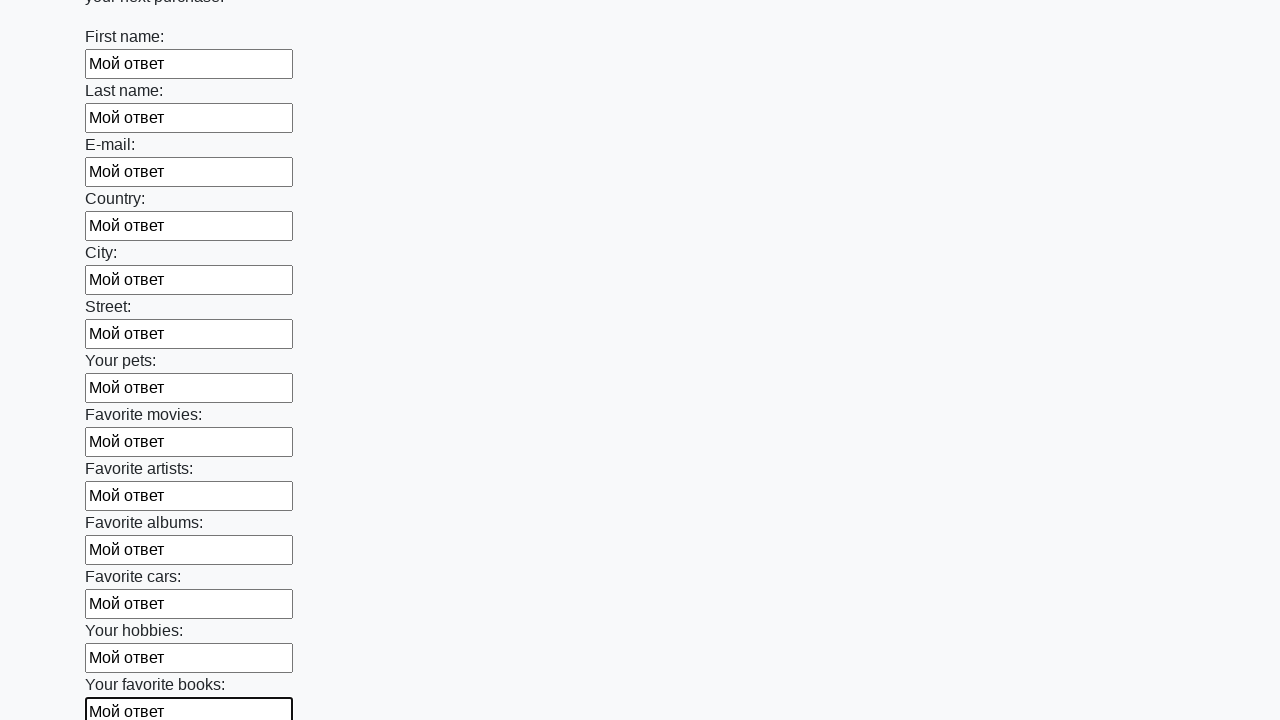

Filled input field with 'Мой ответ' on input >> nth=13
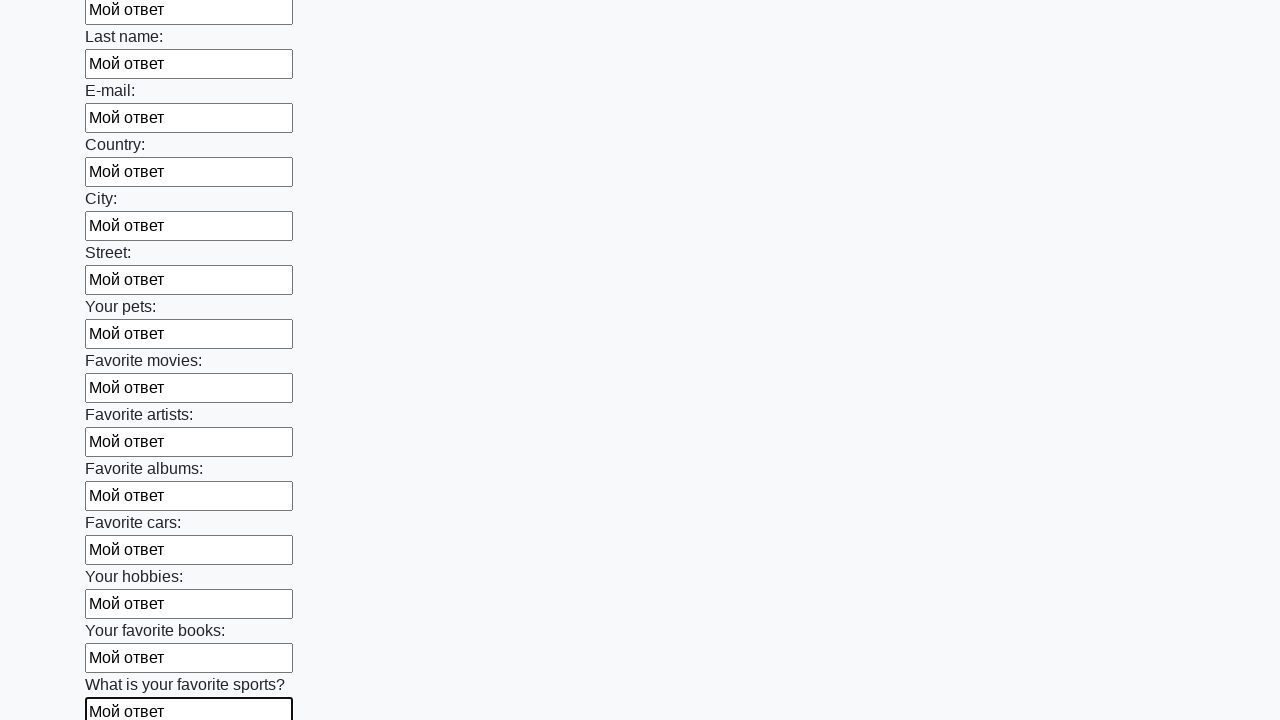

Filled input field with 'Мой ответ' on input >> nth=14
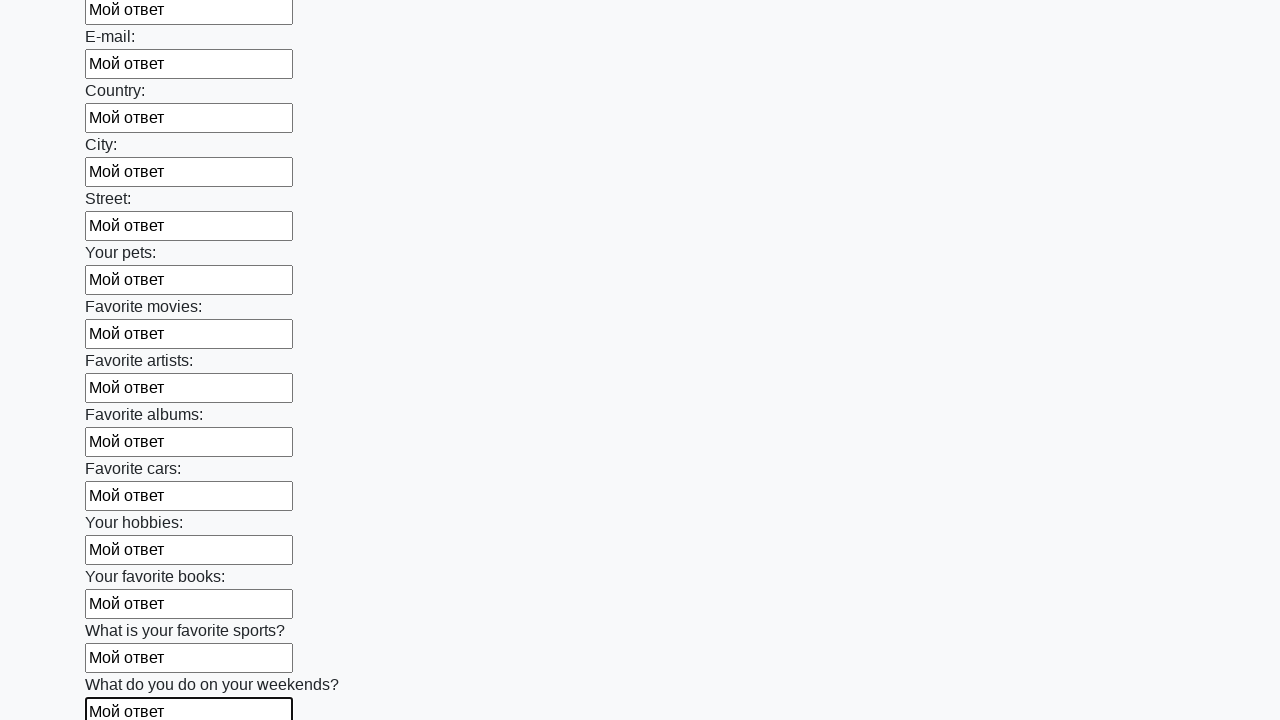

Filled input field with 'Мой ответ' on input >> nth=15
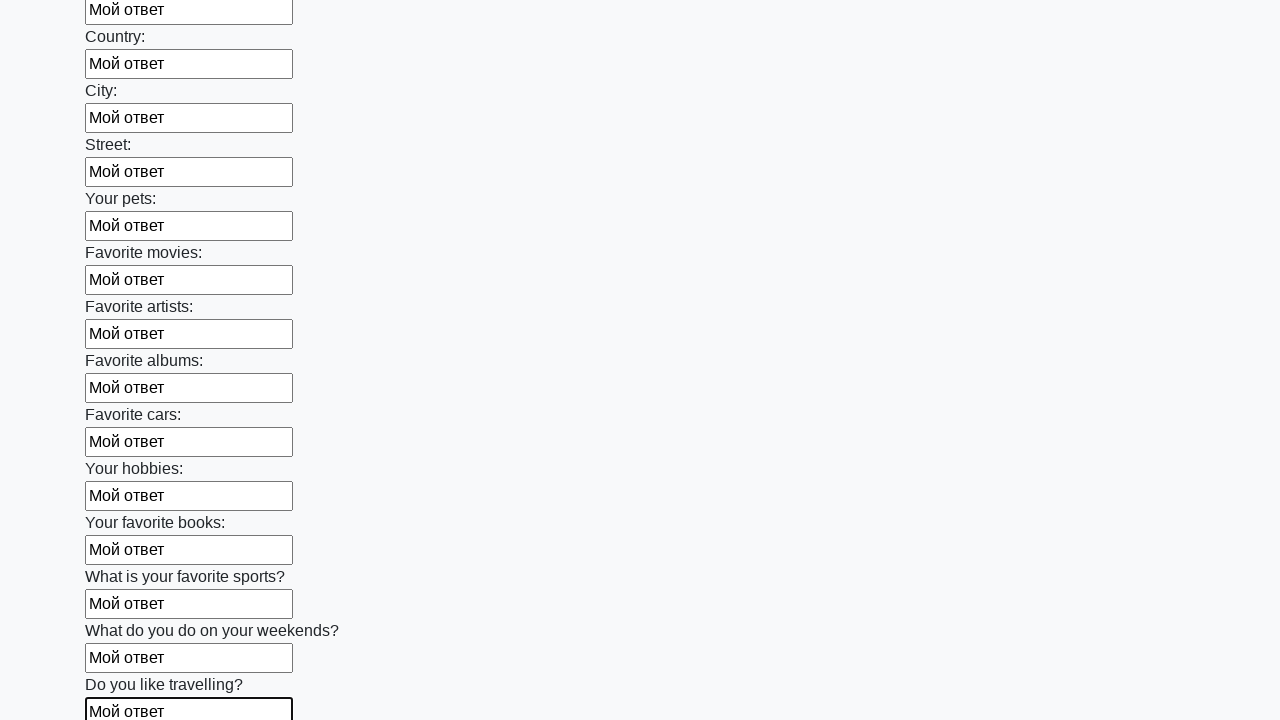

Filled input field with 'Мой ответ' on input >> nth=16
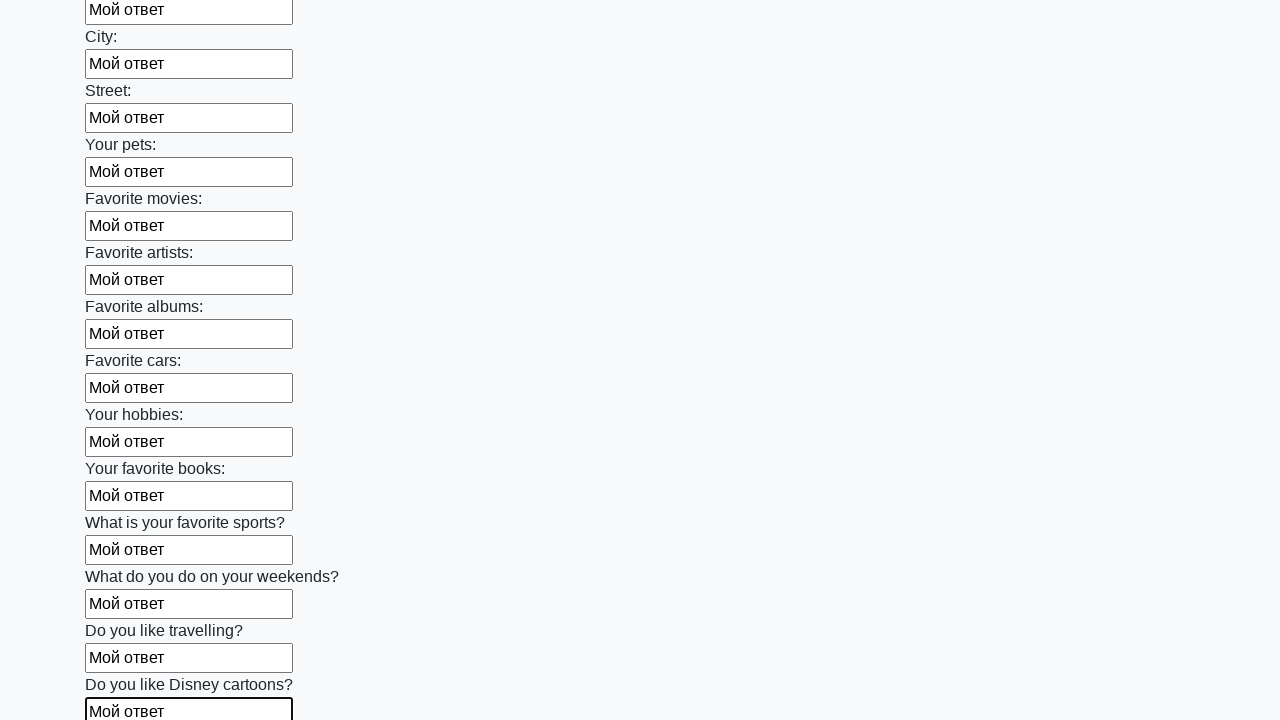

Filled input field with 'Мой ответ' on input >> nth=17
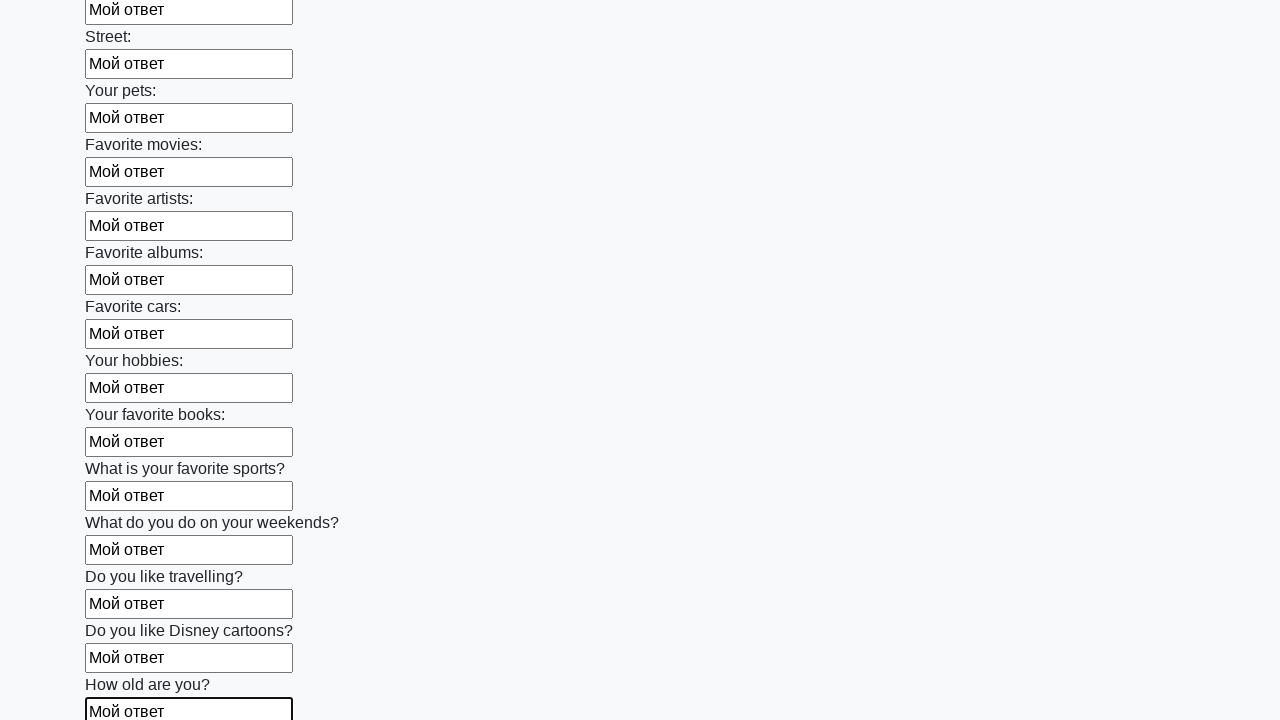

Filled input field with 'Мой ответ' on input >> nth=18
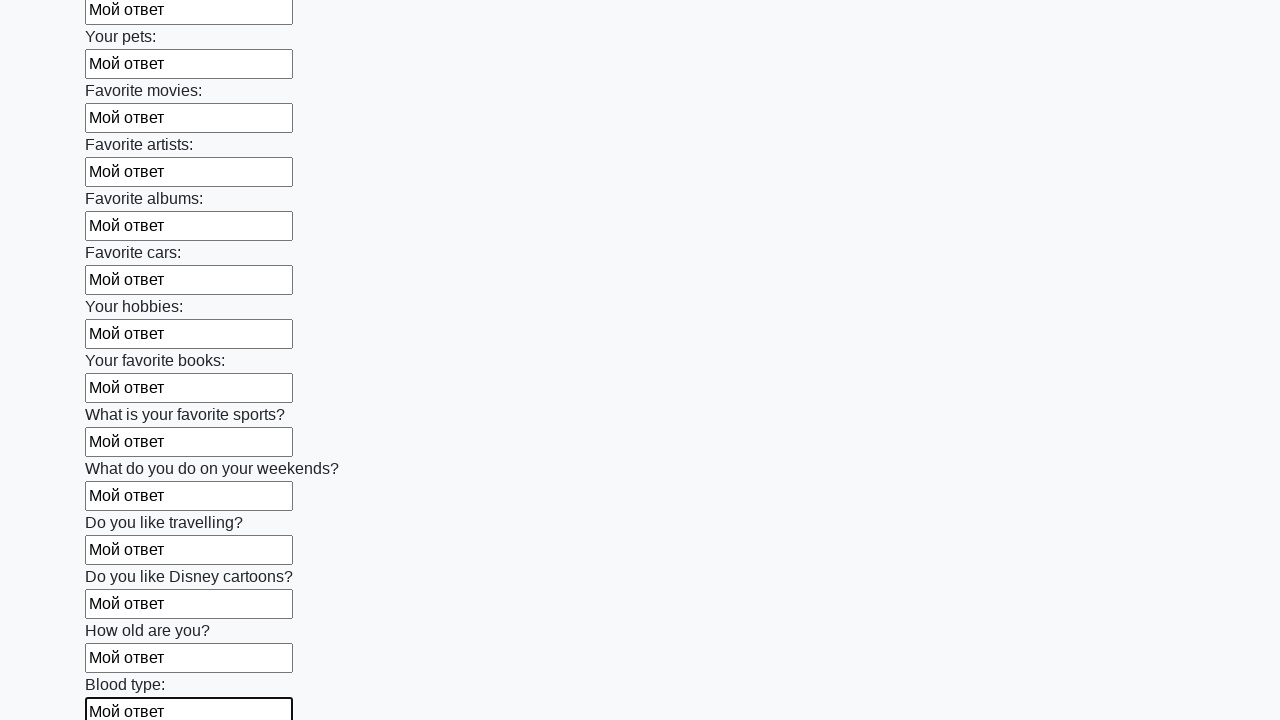

Filled input field with 'Мой ответ' on input >> nth=19
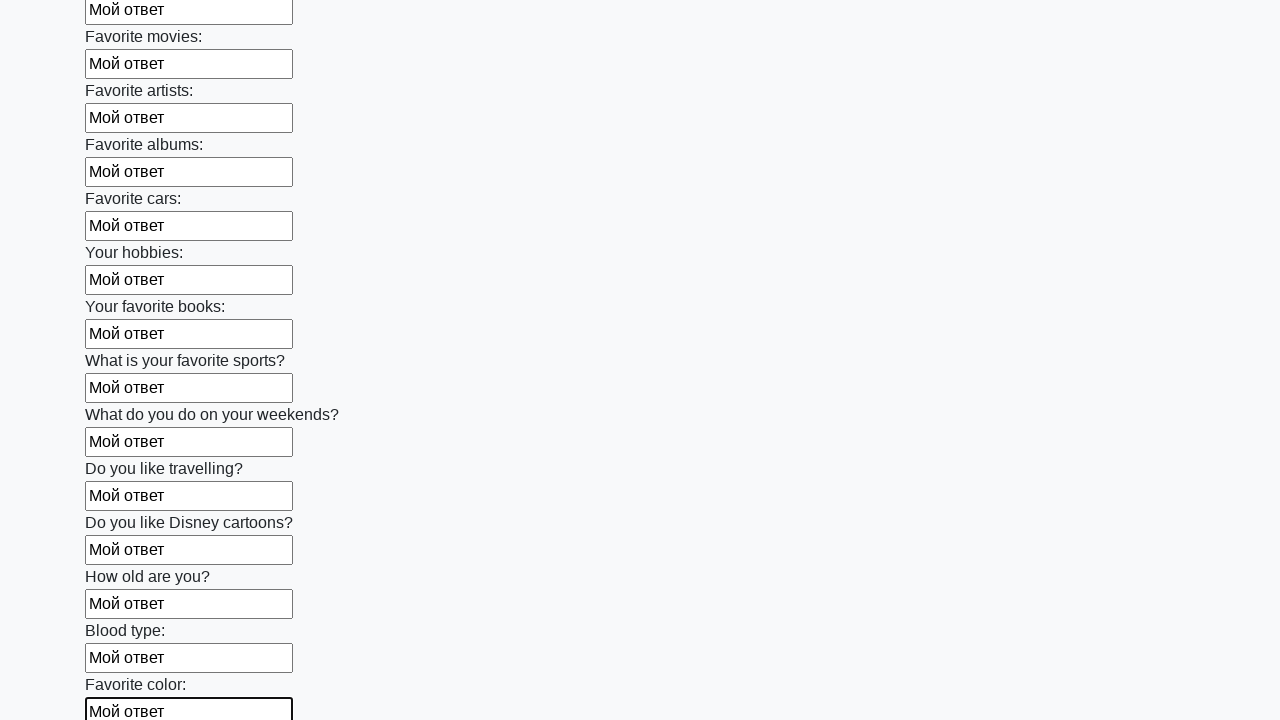

Filled input field with 'Мой ответ' on input >> nth=20
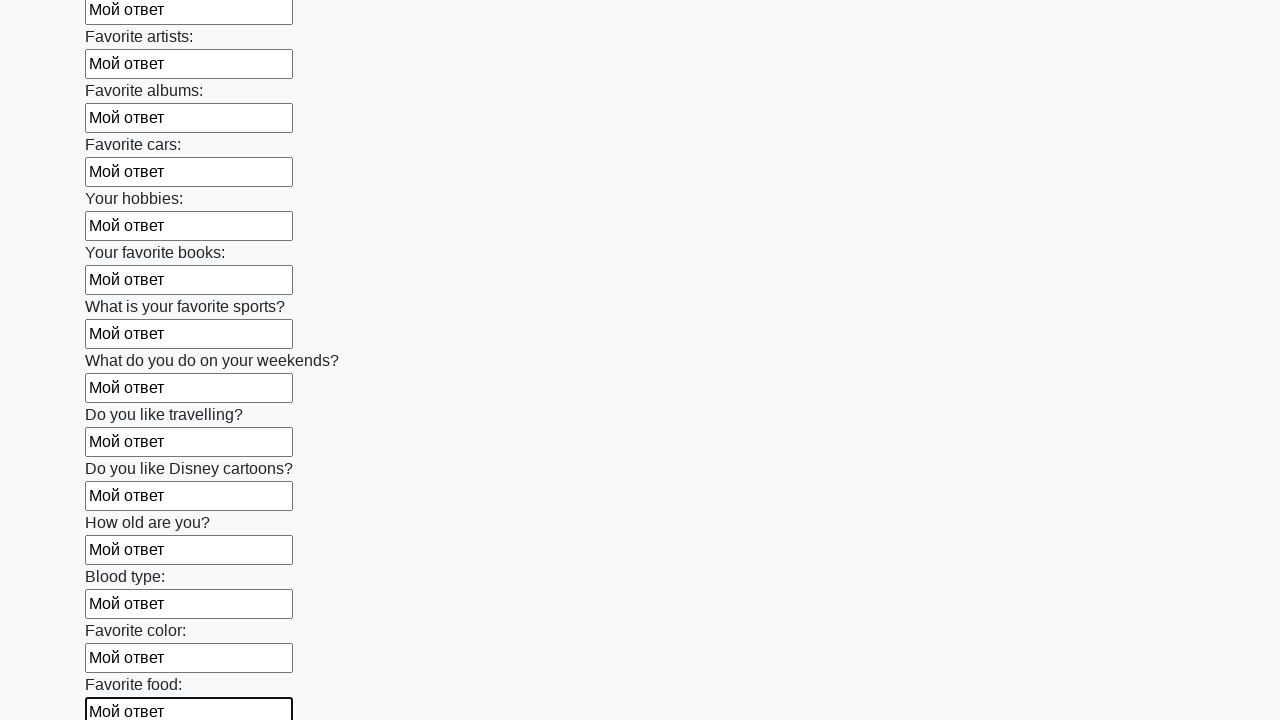

Filled input field with 'Мой ответ' on input >> nth=21
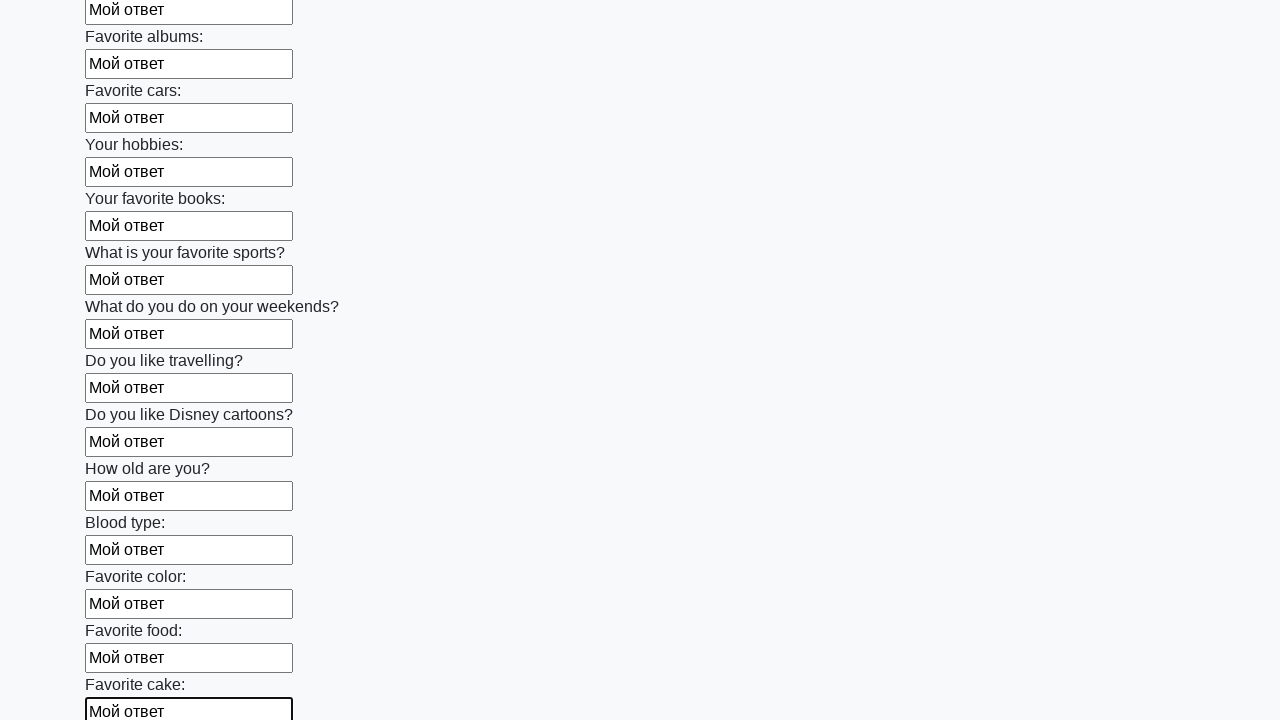

Filled input field with 'Мой ответ' on input >> nth=22
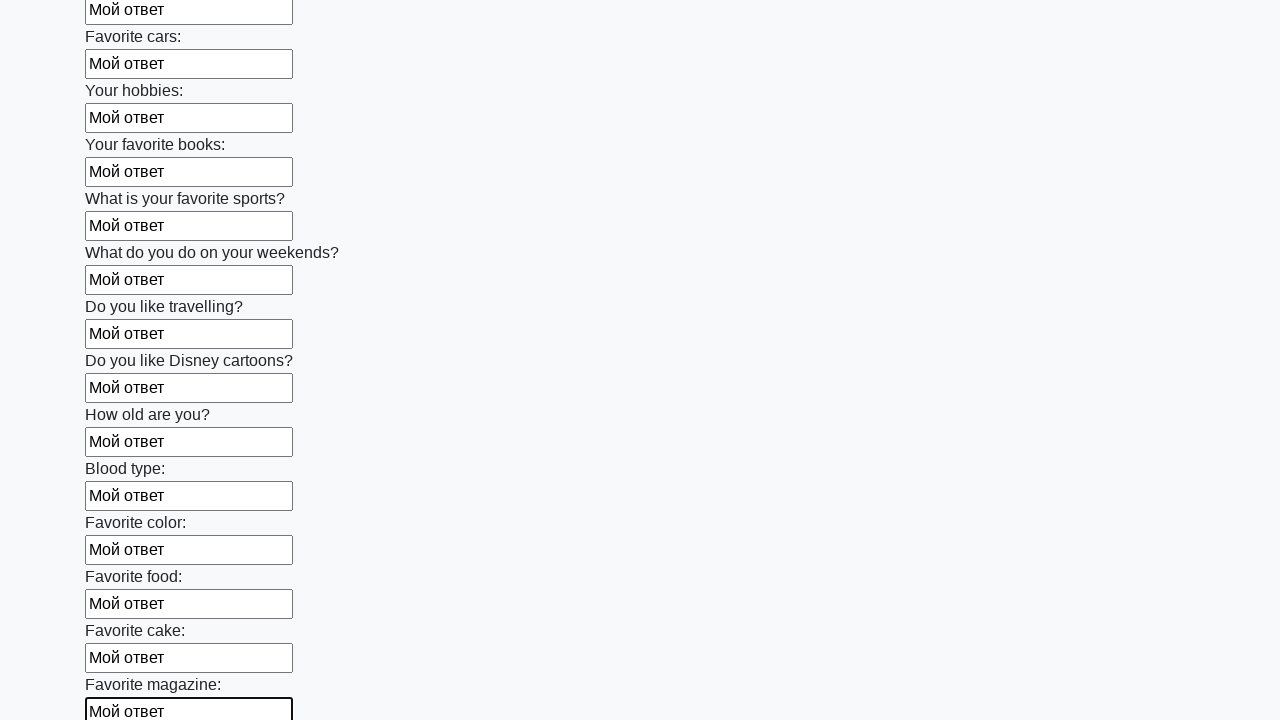

Filled input field with 'Мой ответ' on input >> nth=23
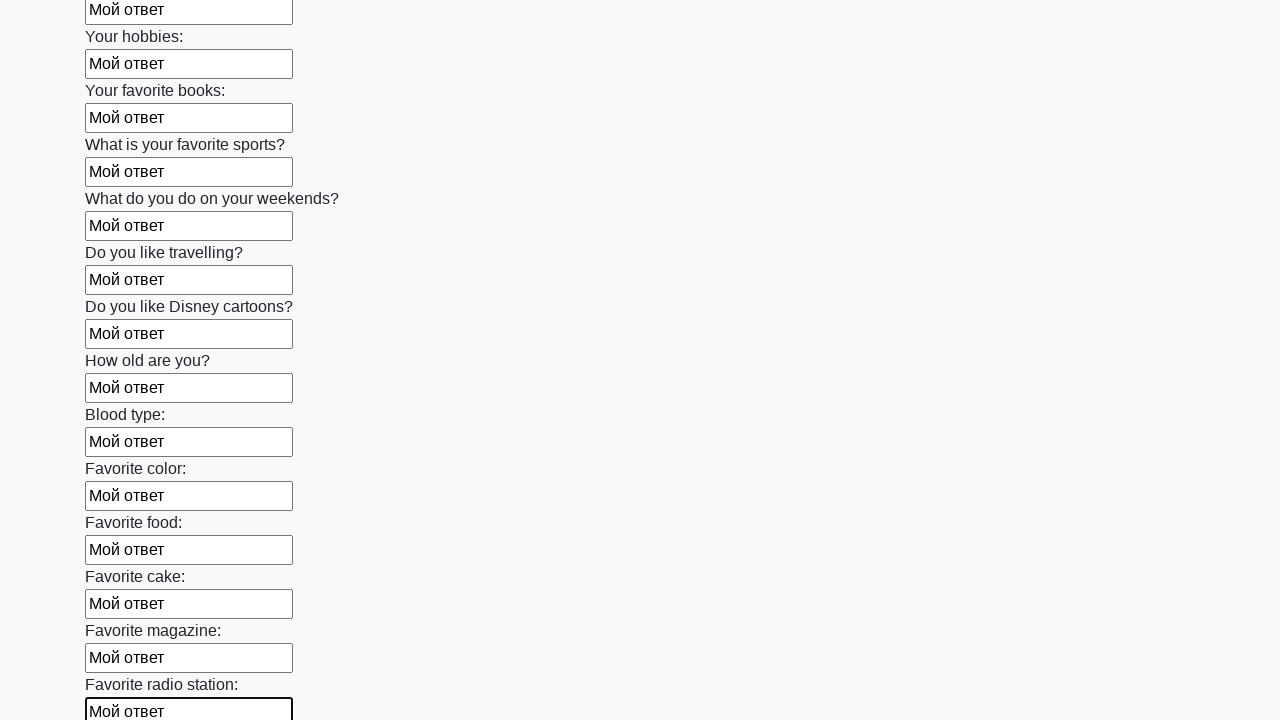

Filled input field with 'Мой ответ' on input >> nth=24
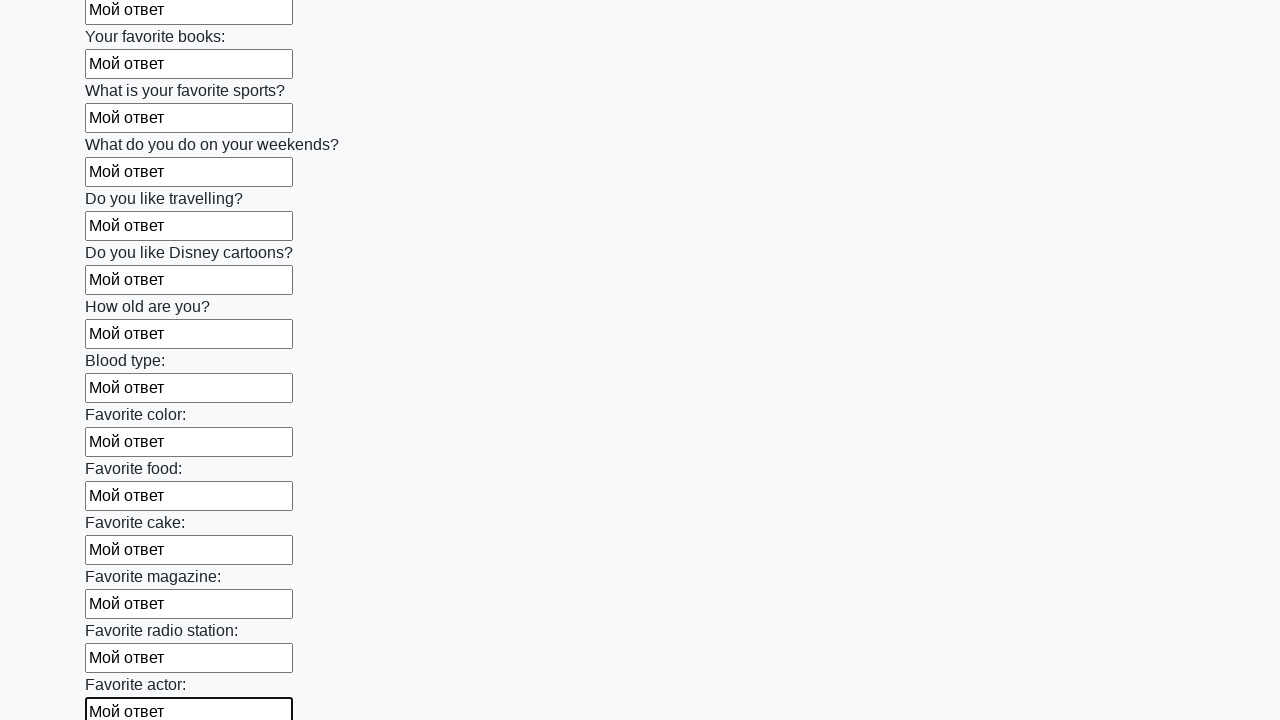

Filled input field with 'Мой ответ' on input >> nth=25
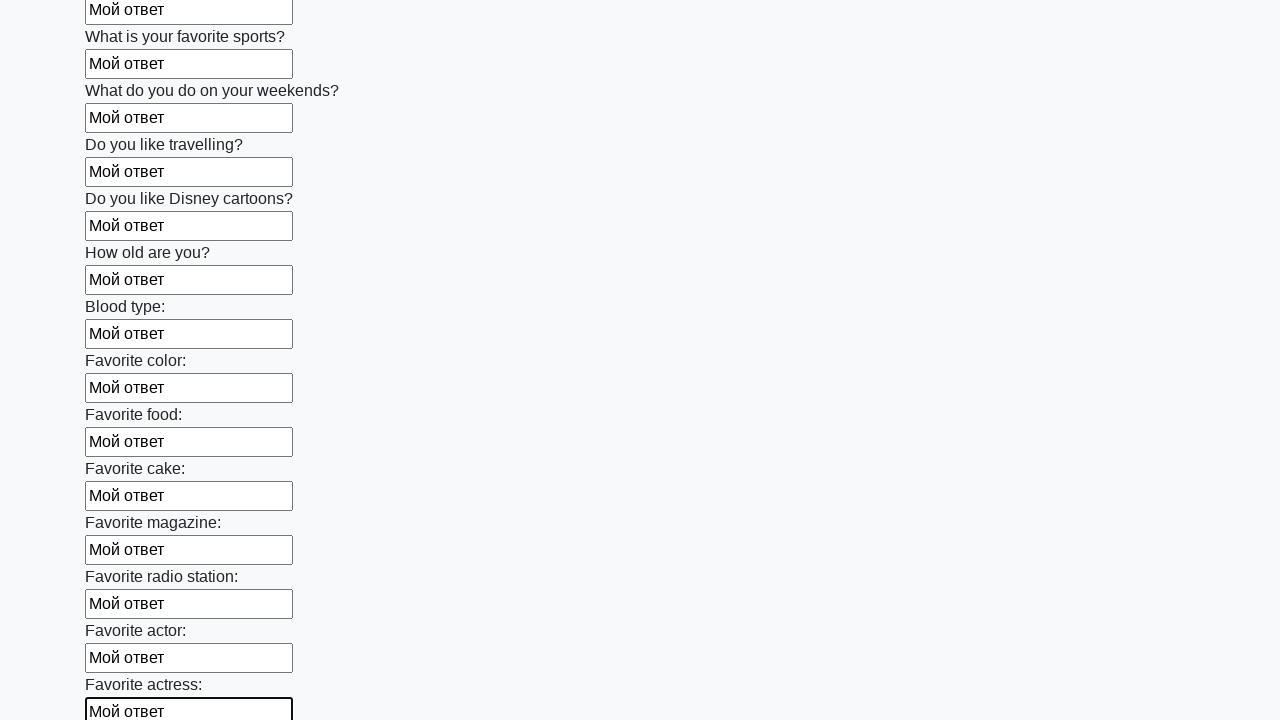

Filled input field with 'Мой ответ' on input >> nth=26
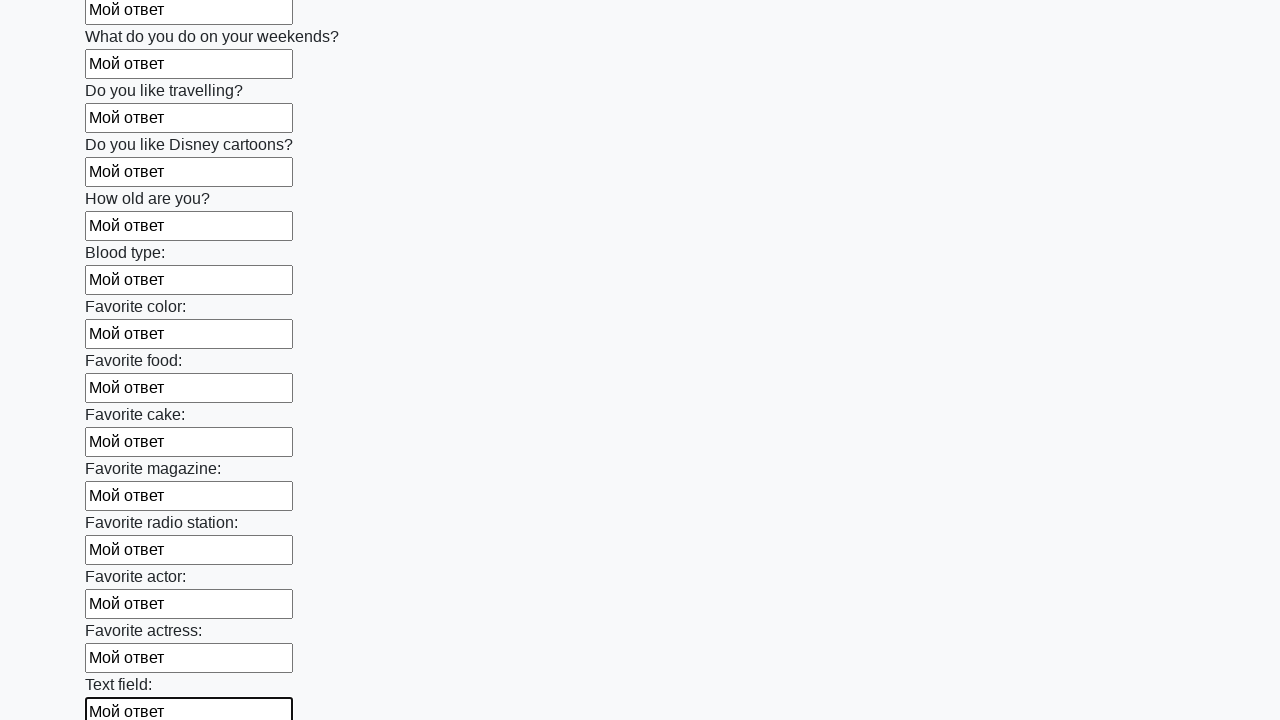

Filled input field with 'Мой ответ' on input >> nth=27
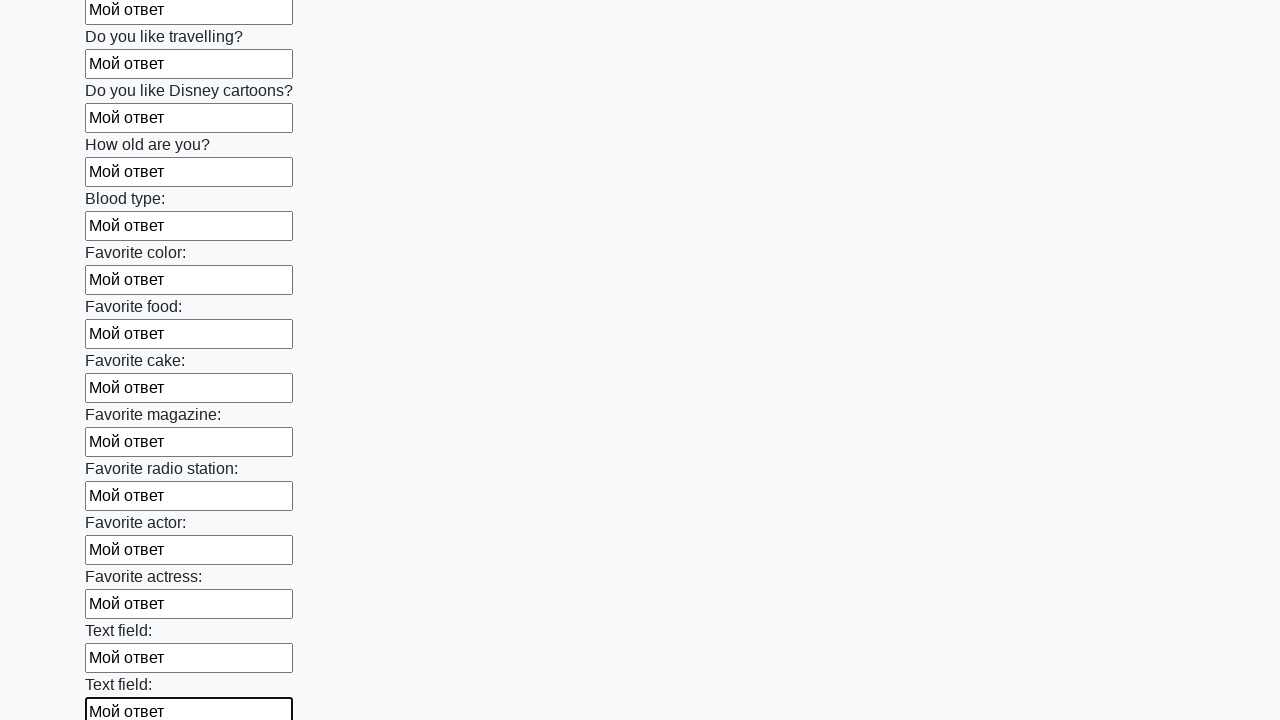

Filled input field with 'Мой ответ' on input >> nth=28
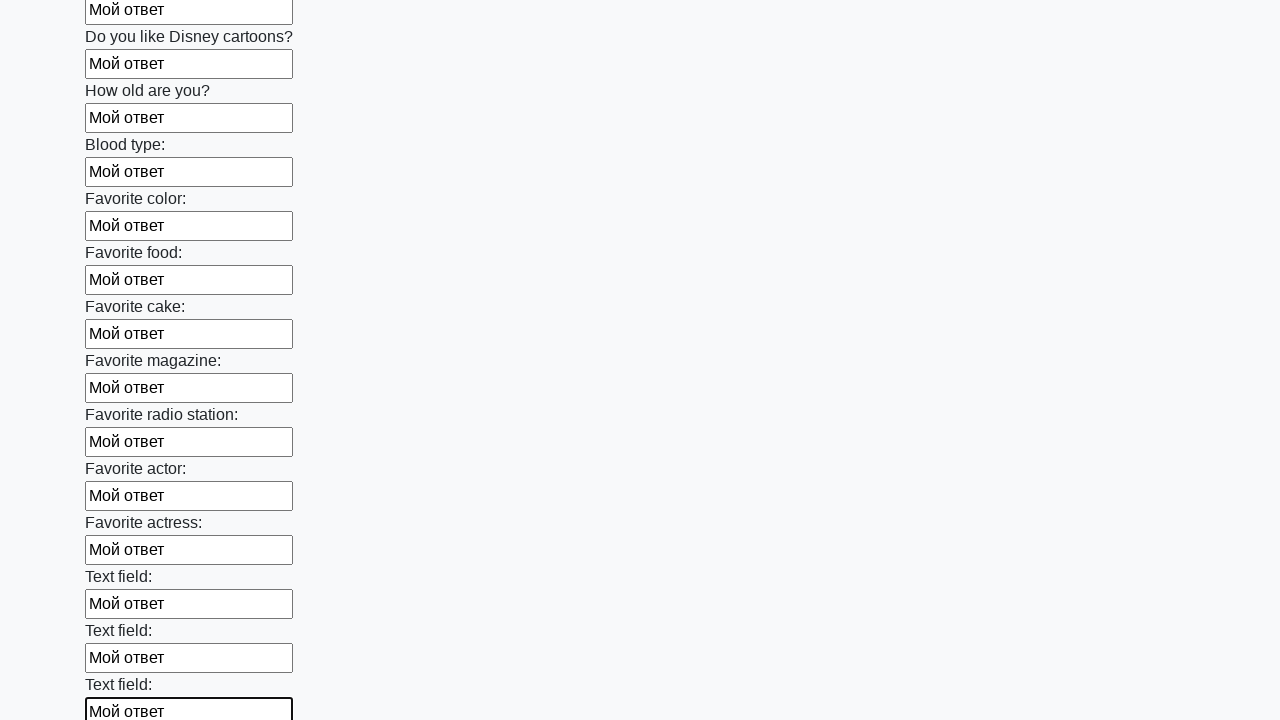

Filled input field with 'Мой ответ' on input >> nth=29
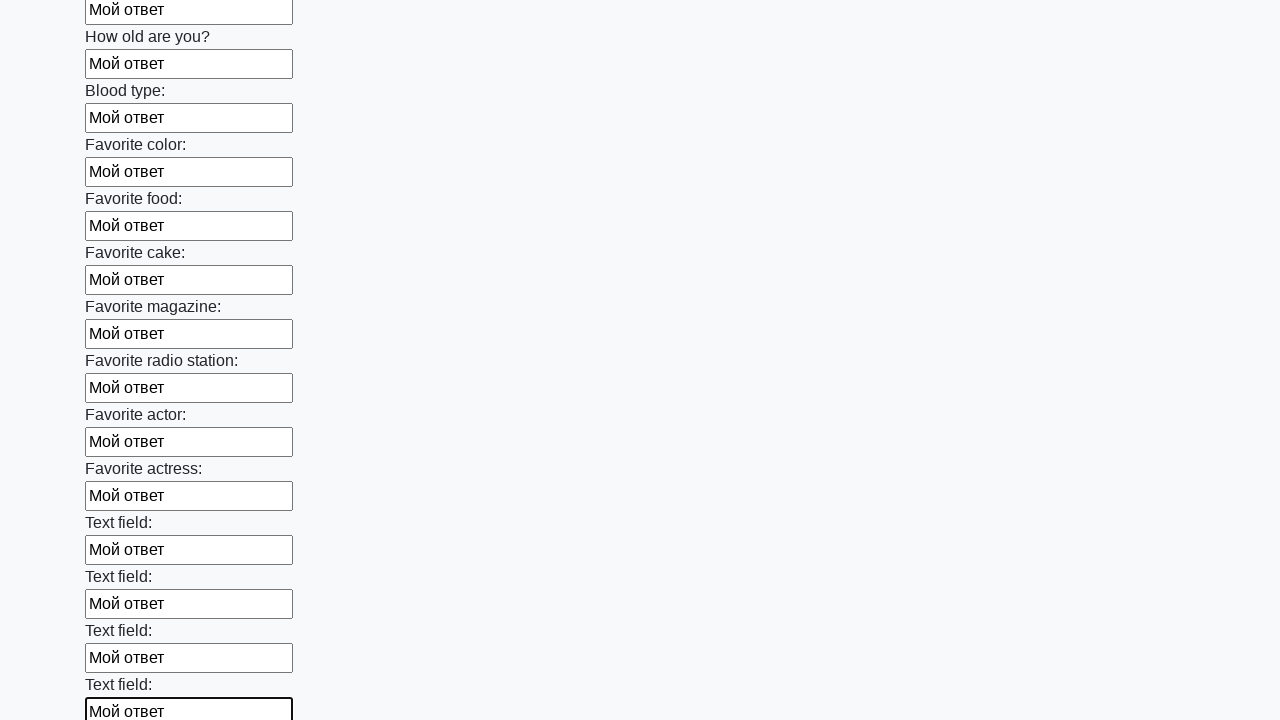

Filled input field with 'Мой ответ' on input >> nth=30
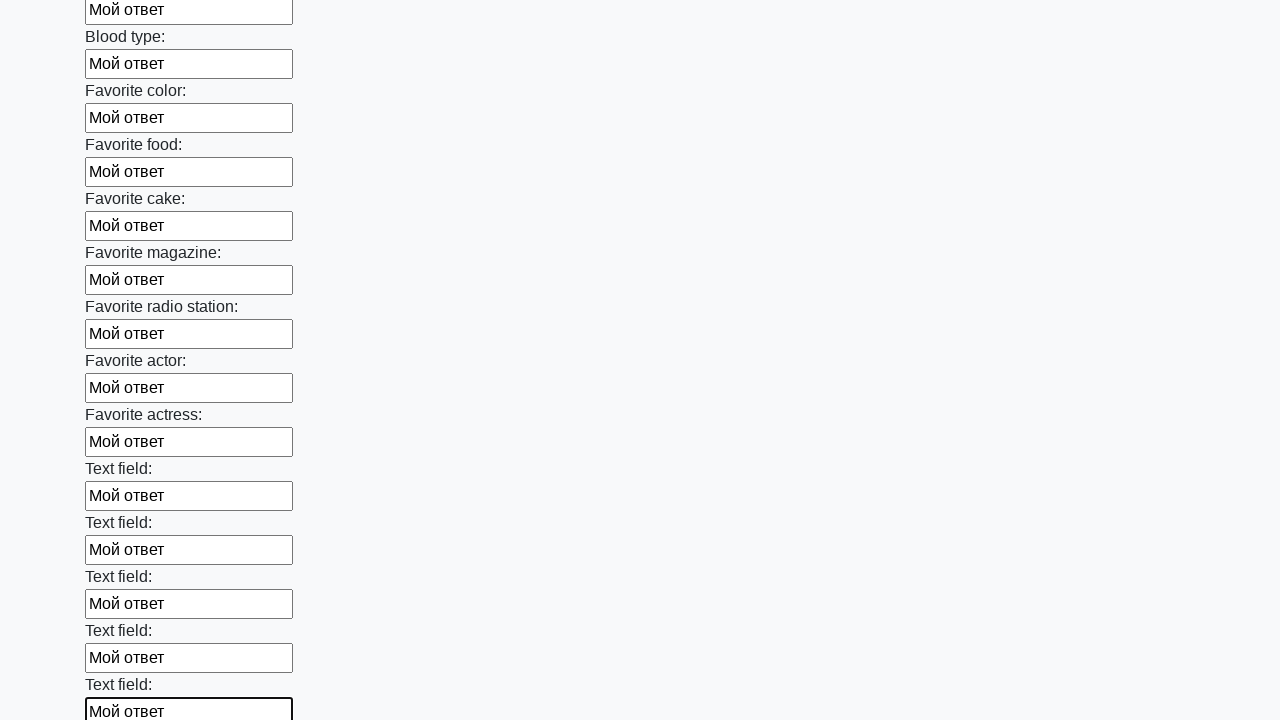

Filled input field with 'Мой ответ' on input >> nth=31
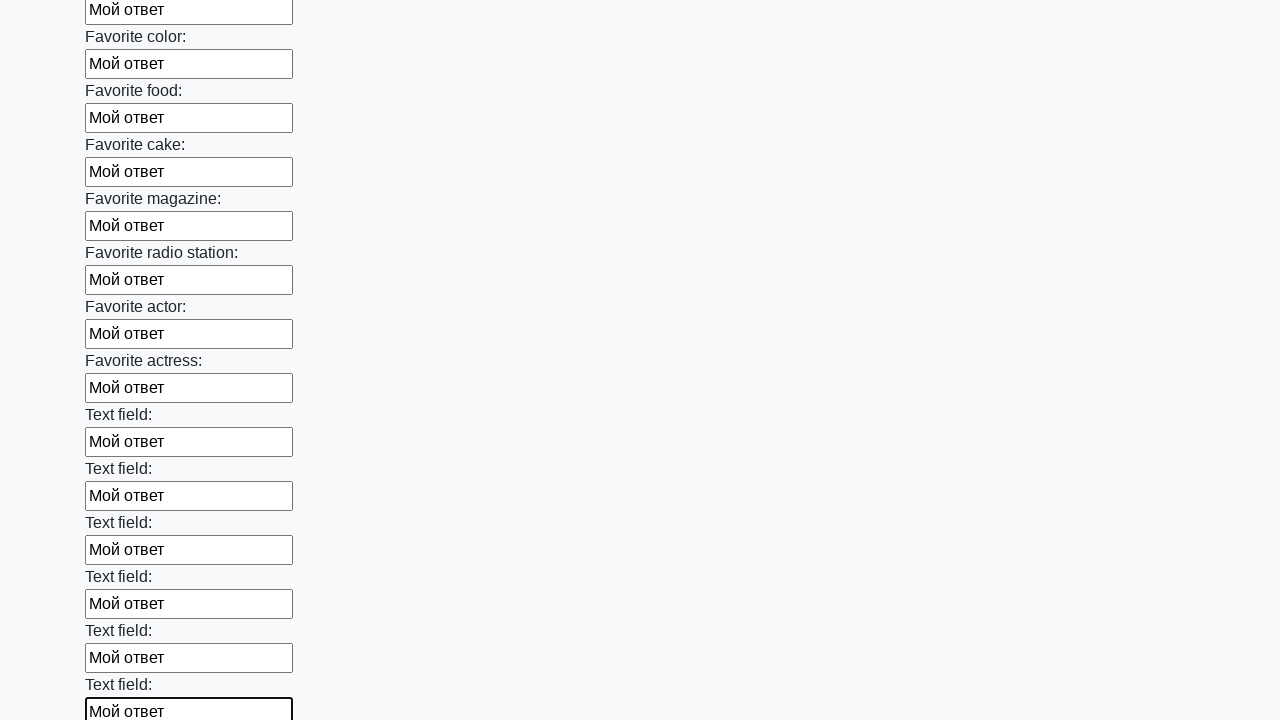

Filled input field with 'Мой ответ' on input >> nth=32
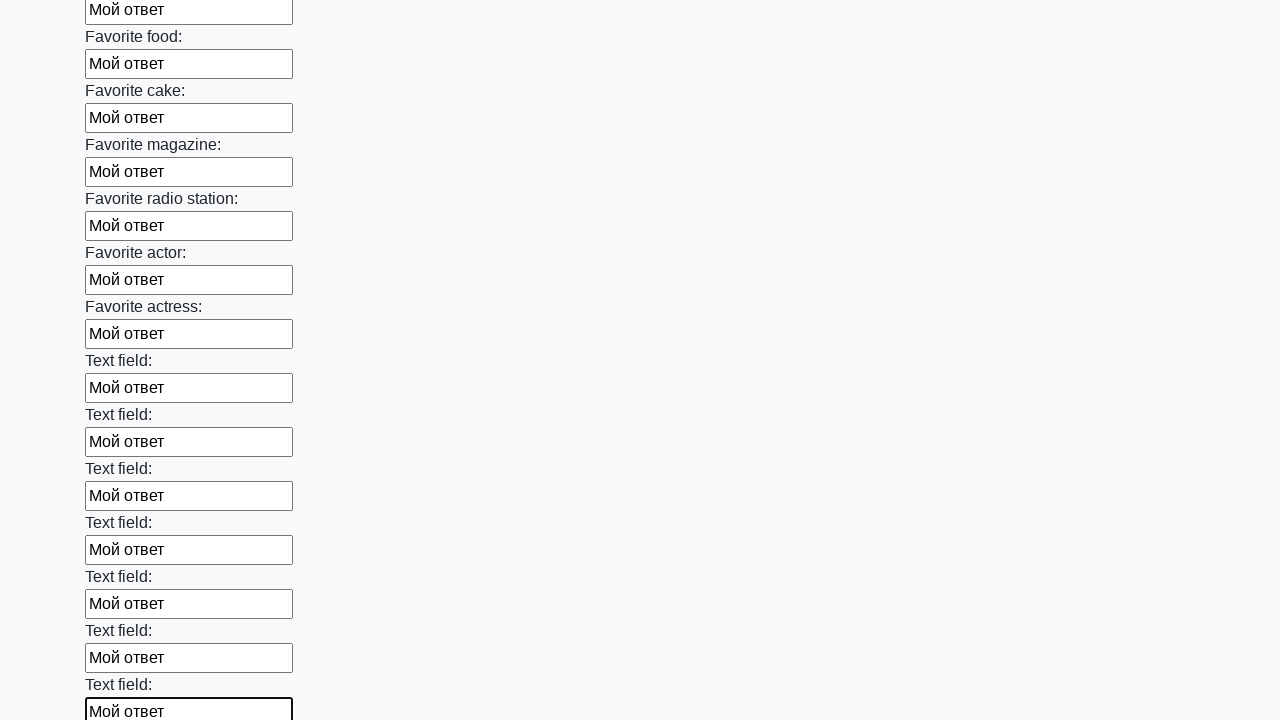

Filled input field with 'Мой ответ' on input >> nth=33
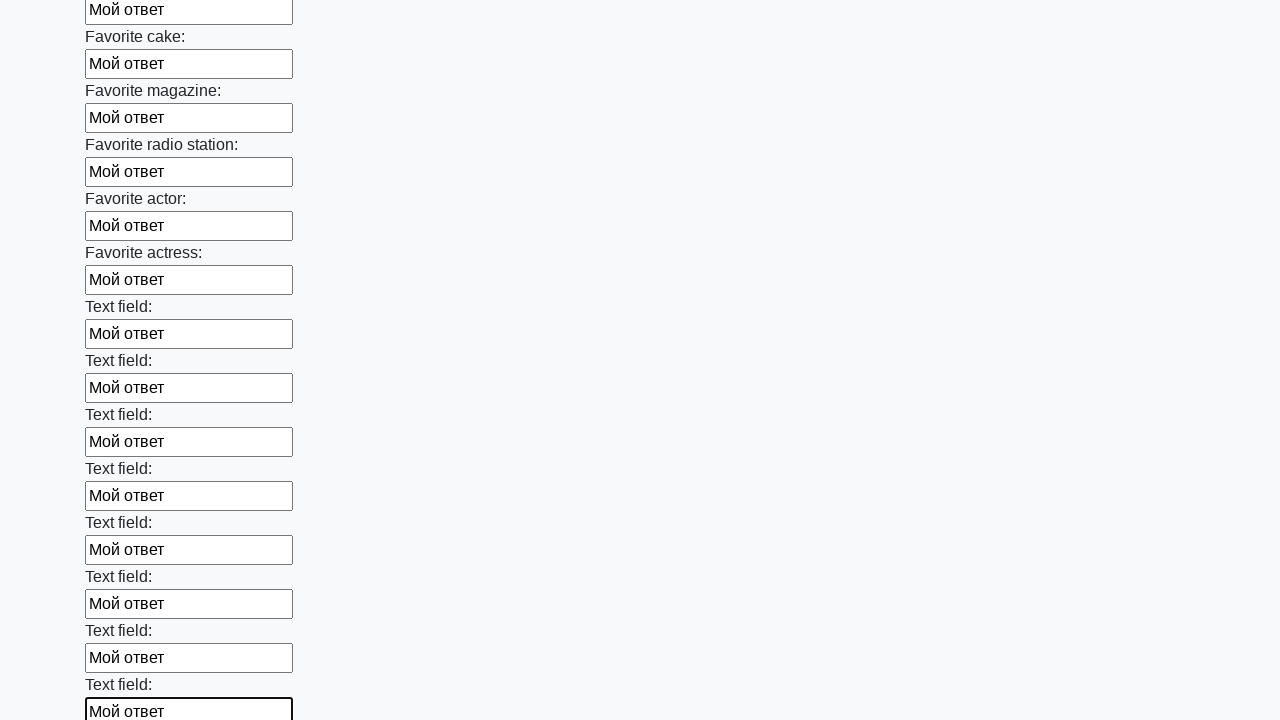

Filled input field with 'Мой ответ' on input >> nth=34
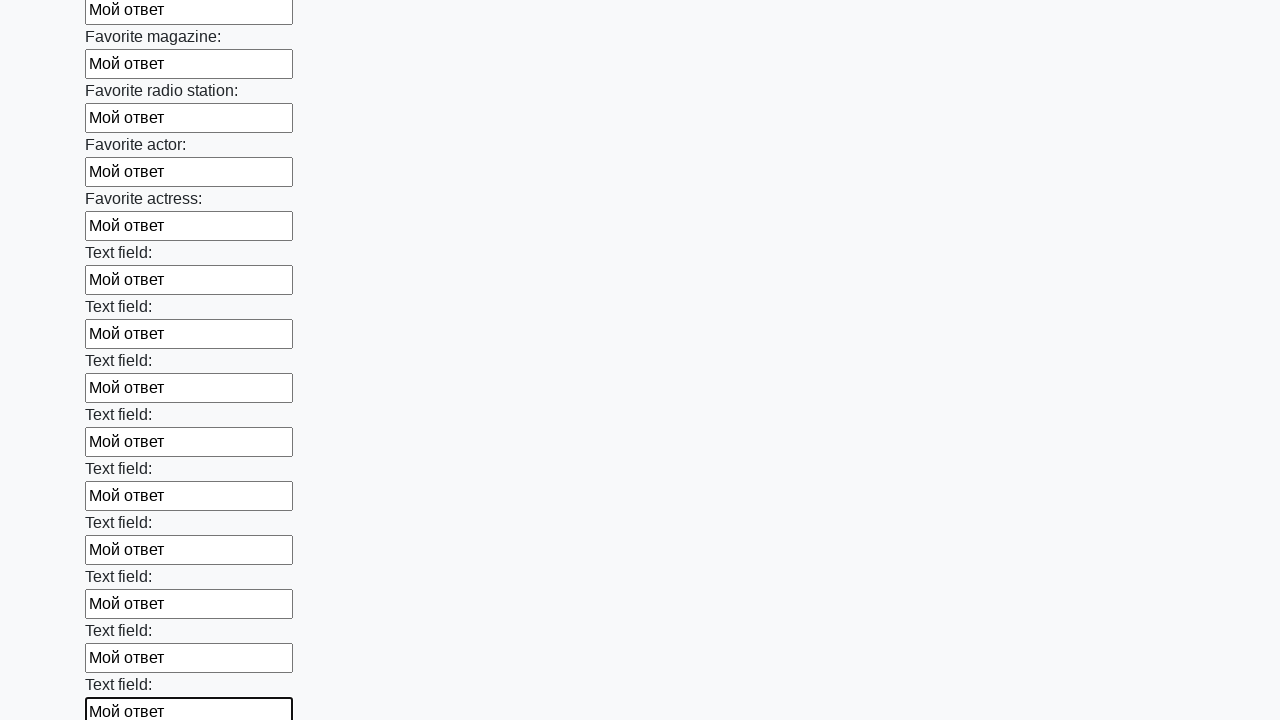

Filled input field with 'Мой ответ' on input >> nth=35
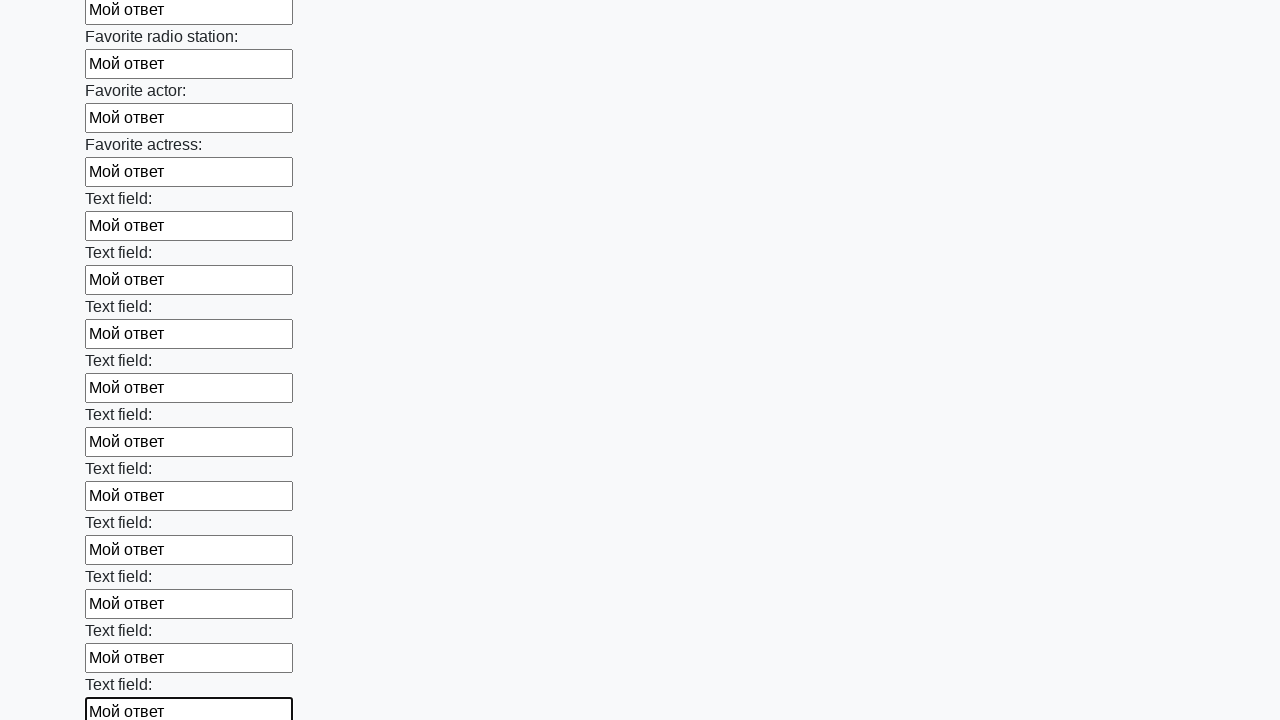

Filled input field with 'Мой ответ' on input >> nth=36
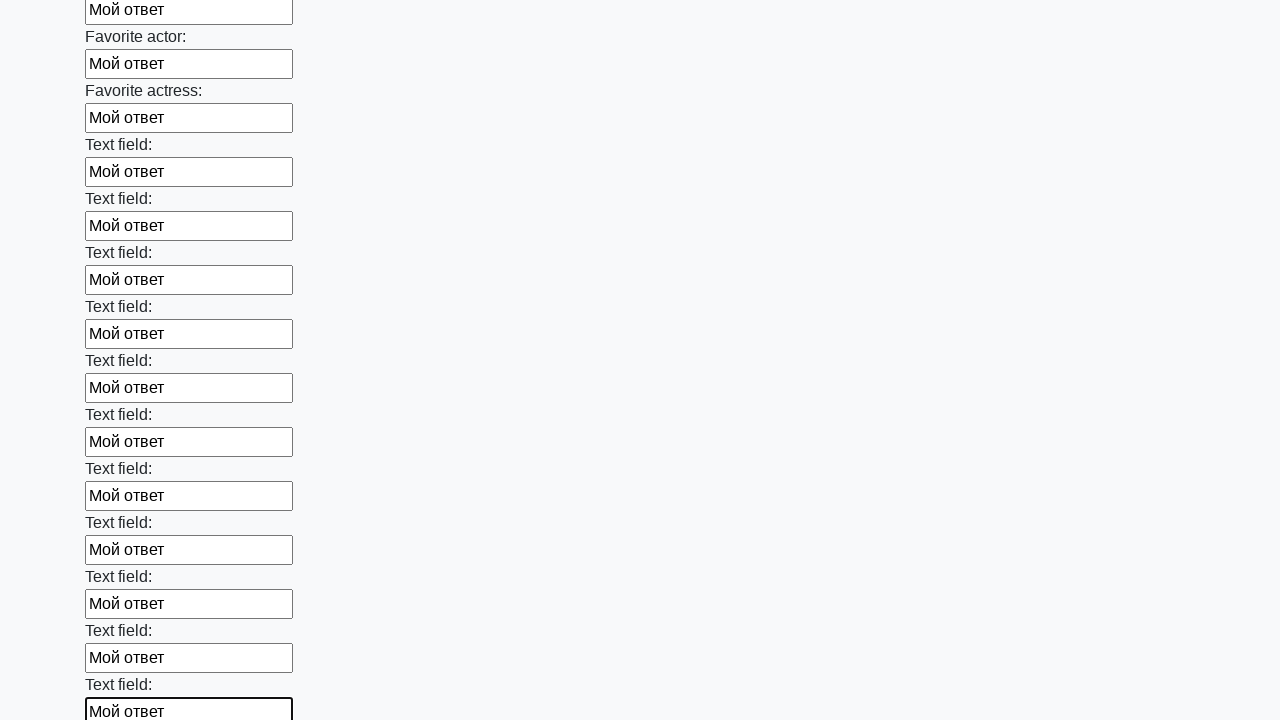

Filled input field with 'Мой ответ' on input >> nth=37
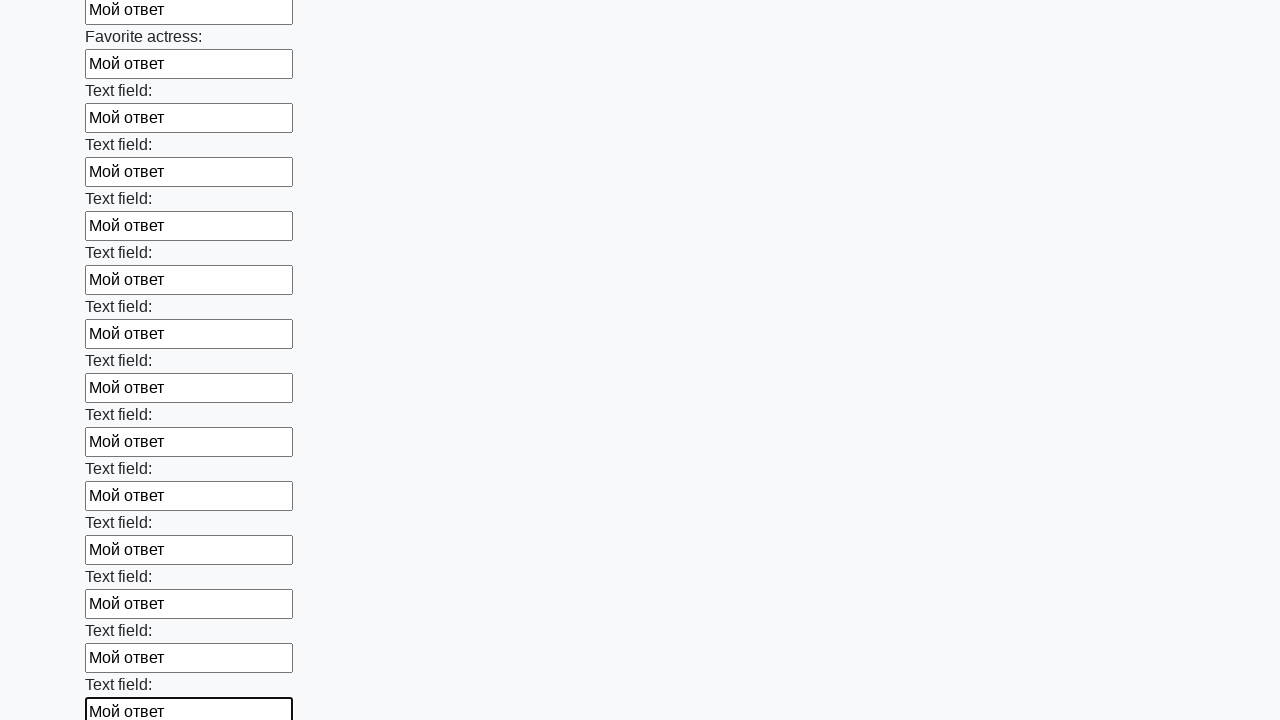

Filled input field with 'Мой ответ' on input >> nth=38
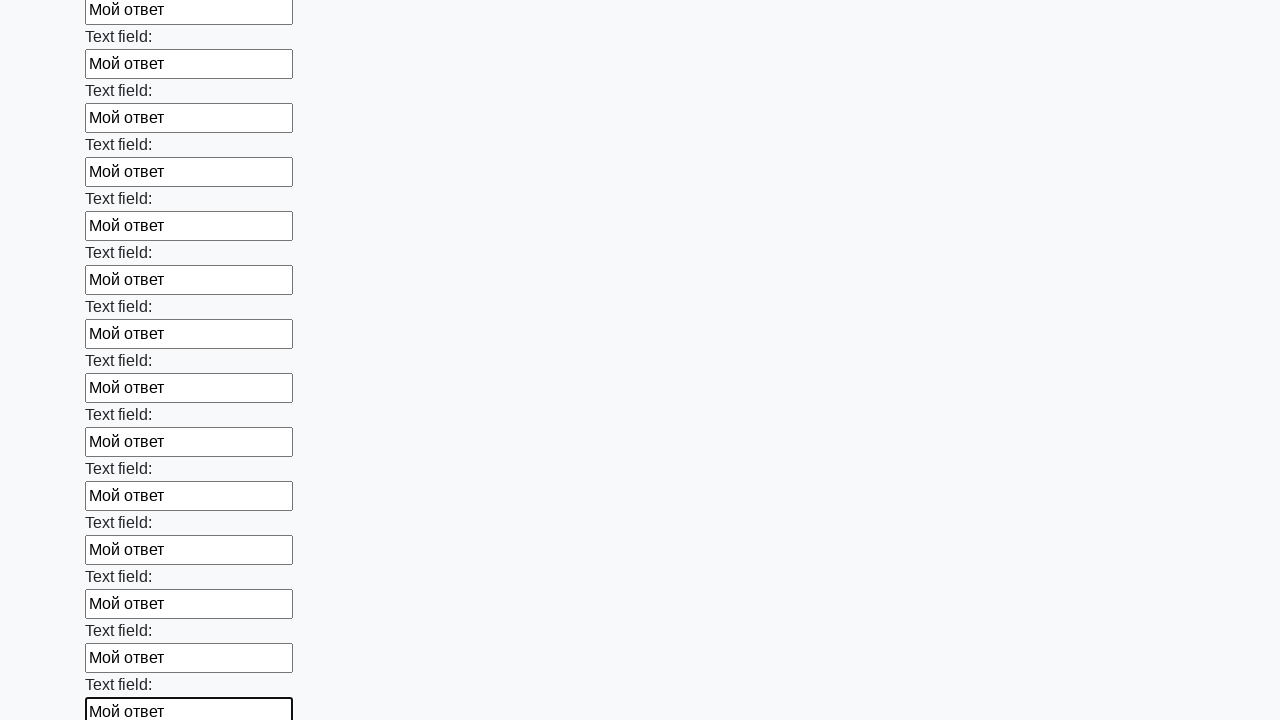

Filled input field with 'Мой ответ' on input >> nth=39
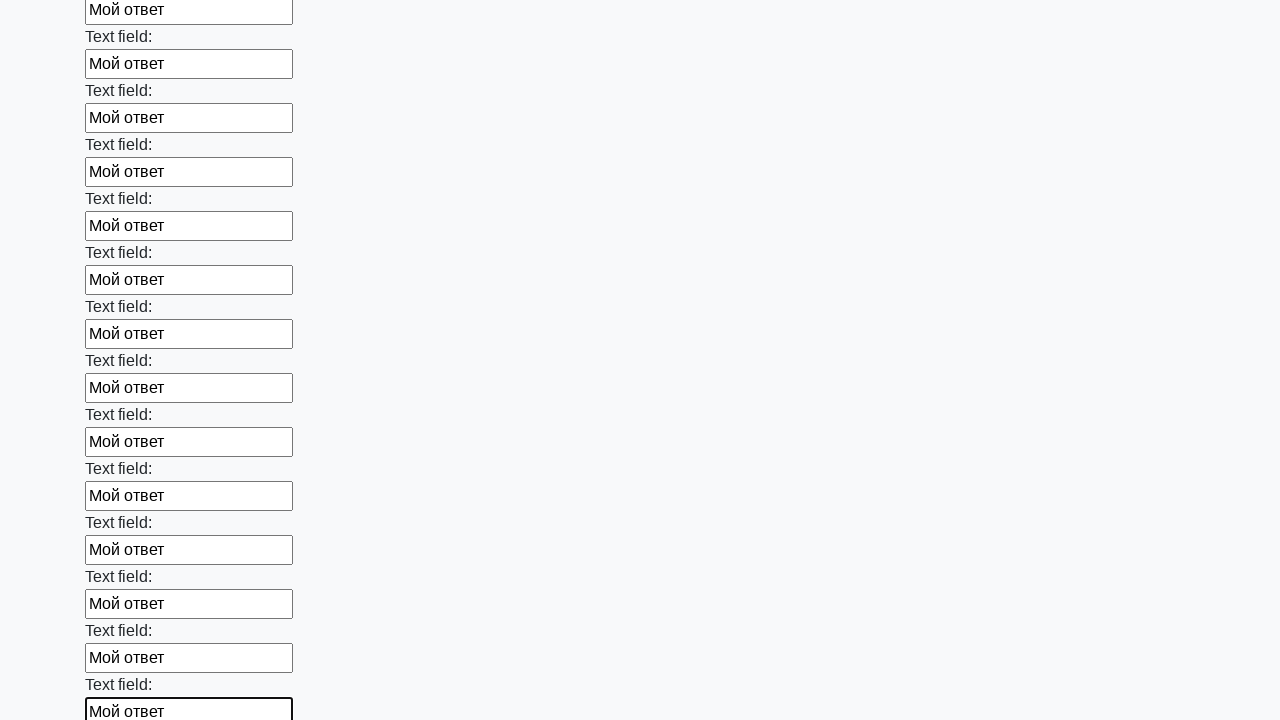

Filled input field with 'Мой ответ' on input >> nth=40
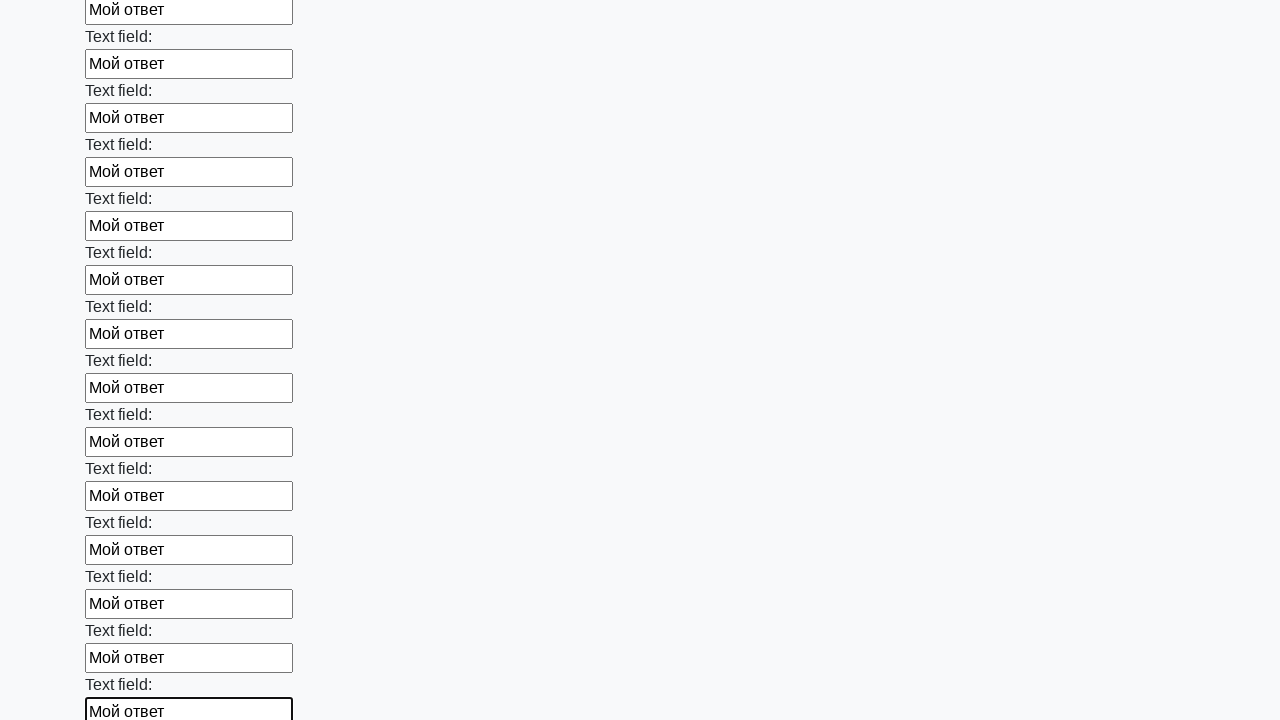

Filled input field with 'Мой ответ' on input >> nth=41
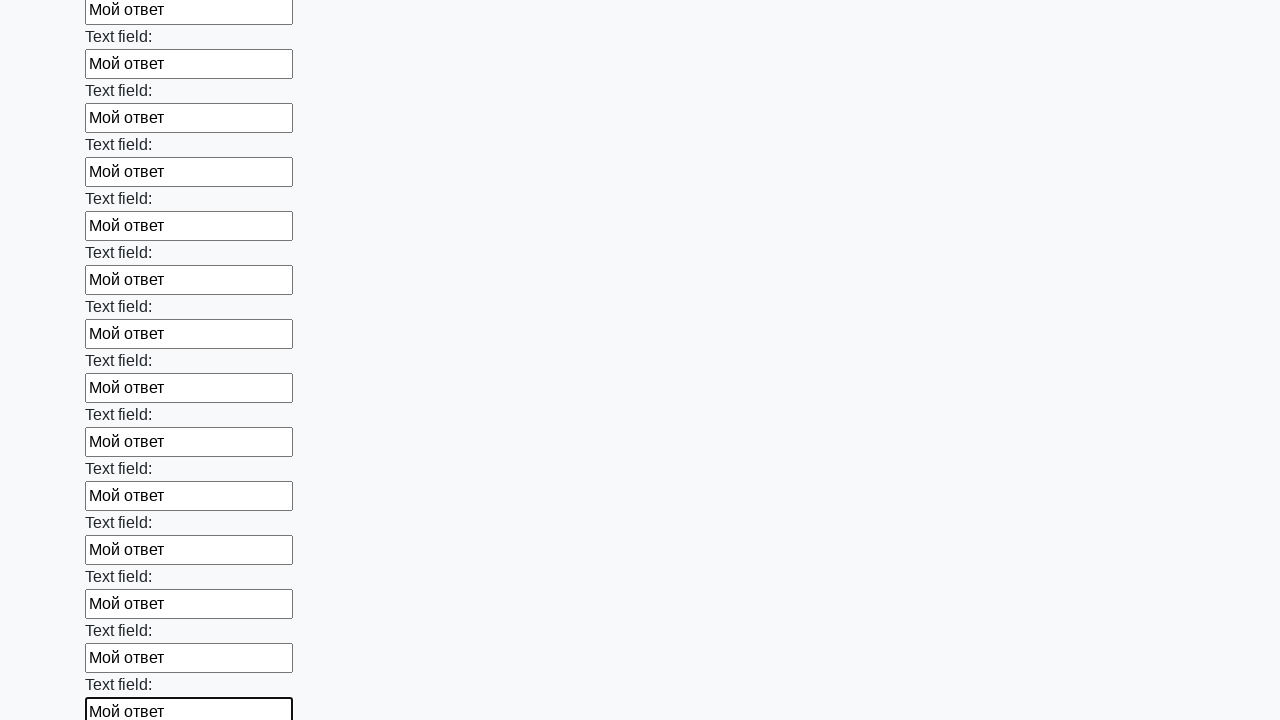

Filled input field with 'Мой ответ' on input >> nth=42
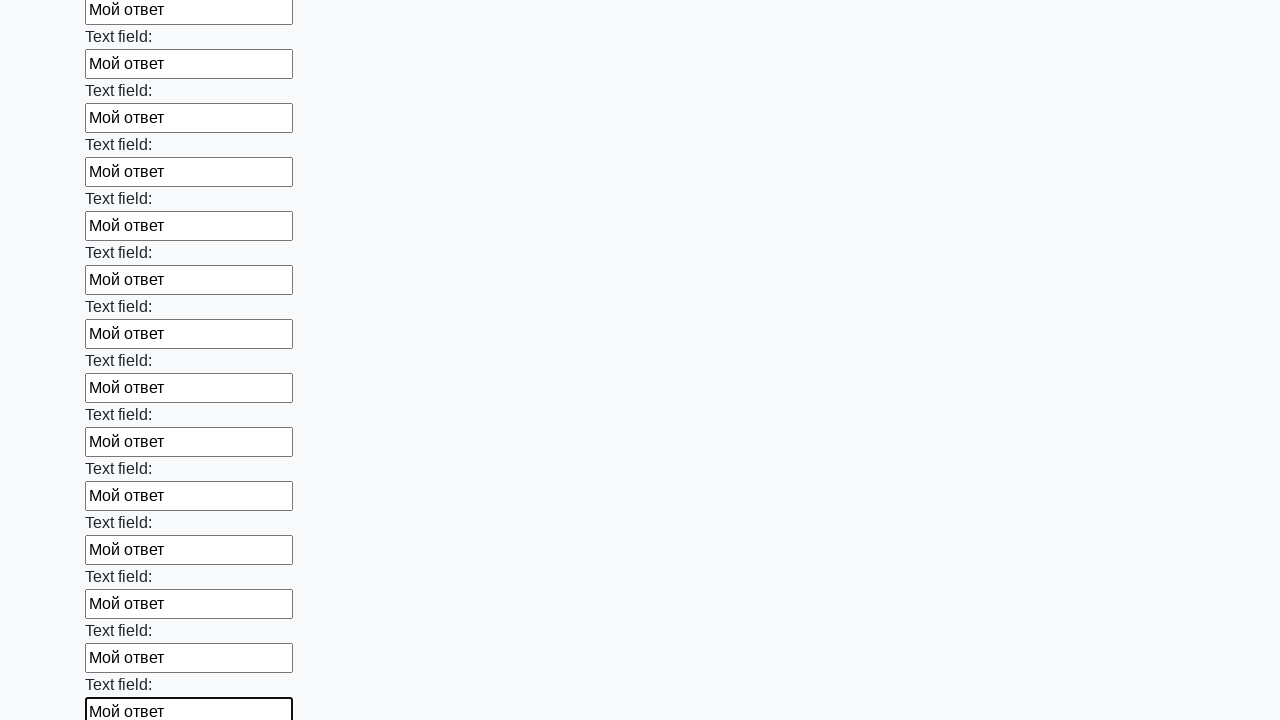

Filled input field with 'Мой ответ' on input >> nth=43
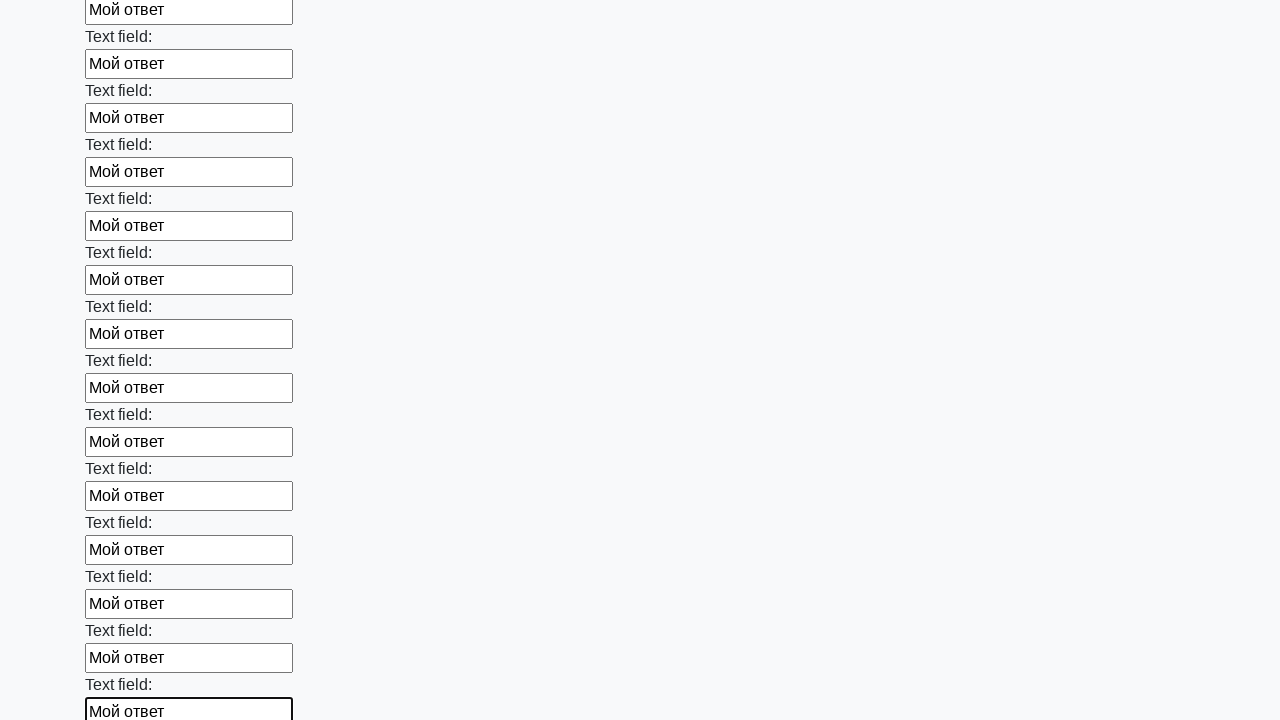

Filled input field with 'Мой ответ' on input >> nth=44
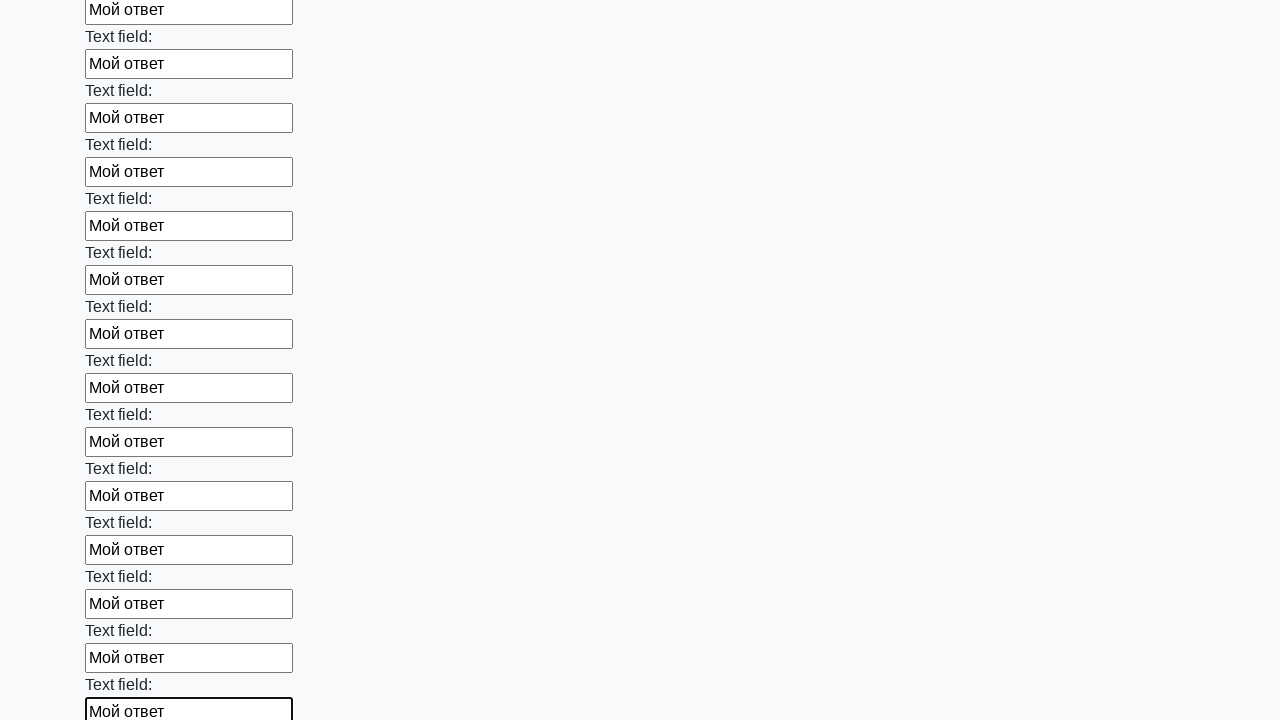

Filled input field with 'Мой ответ' on input >> nth=45
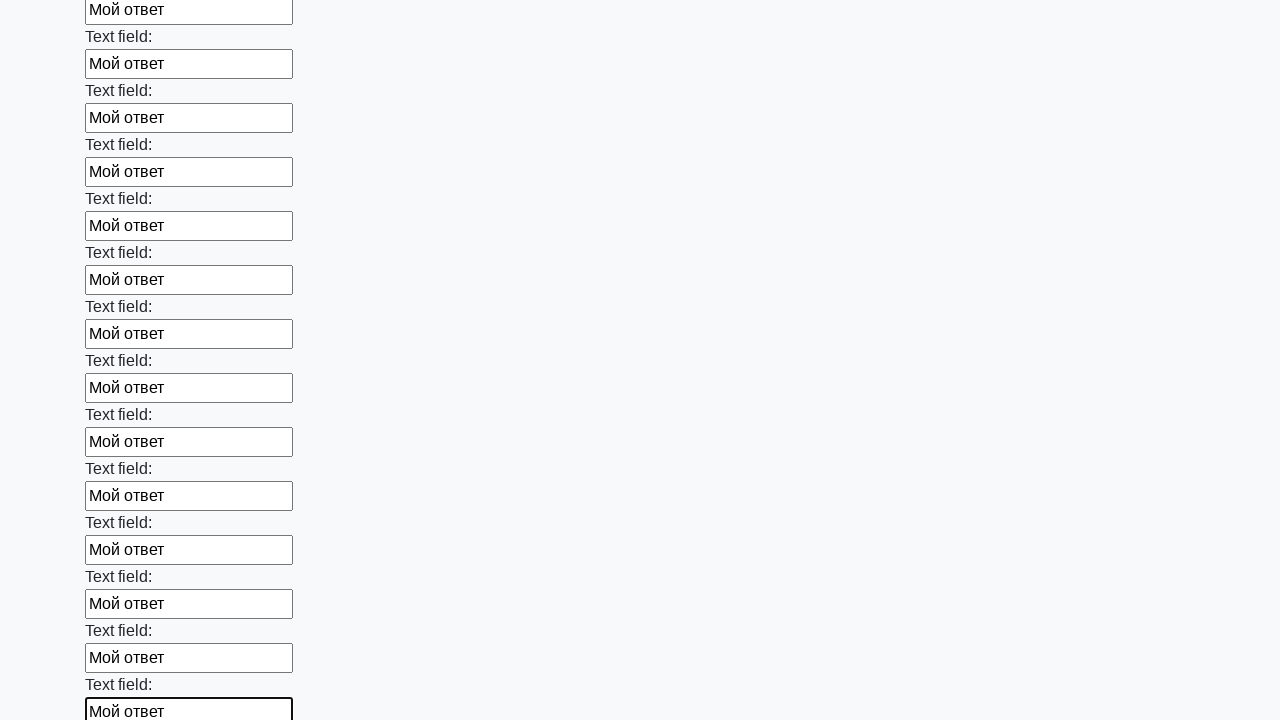

Filled input field with 'Мой ответ' on input >> nth=46
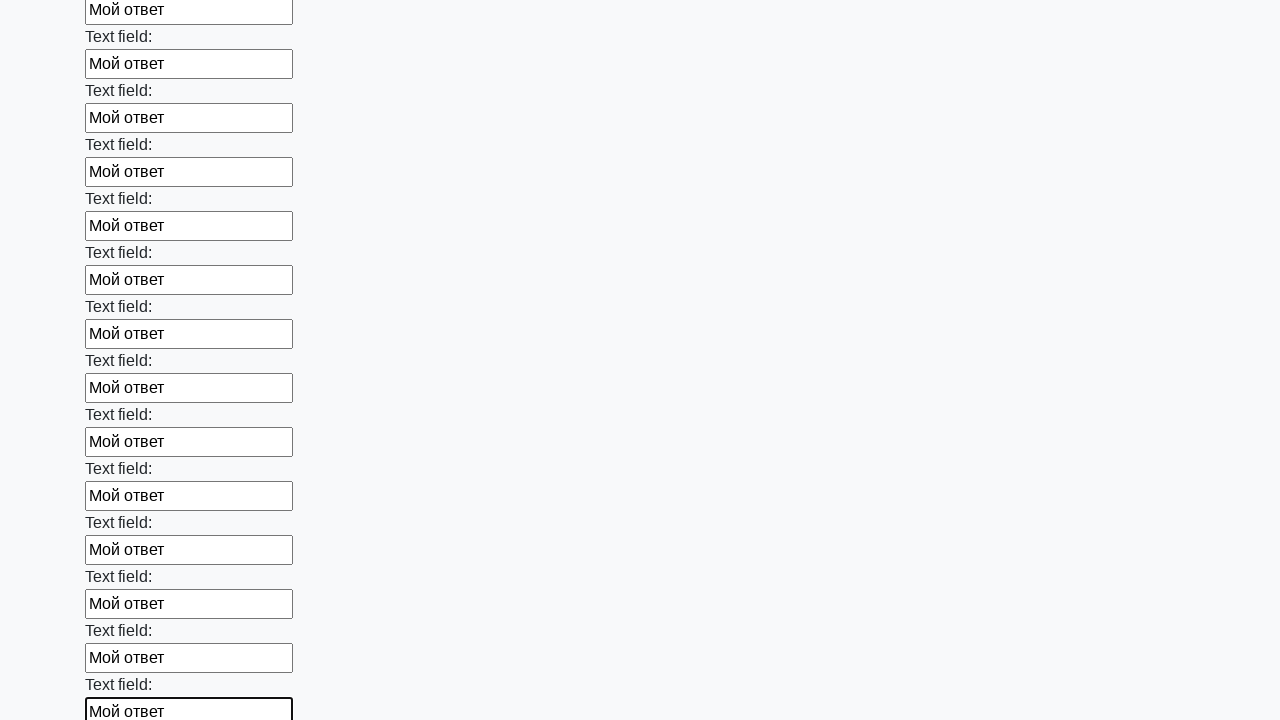

Filled input field with 'Мой ответ' on input >> nth=47
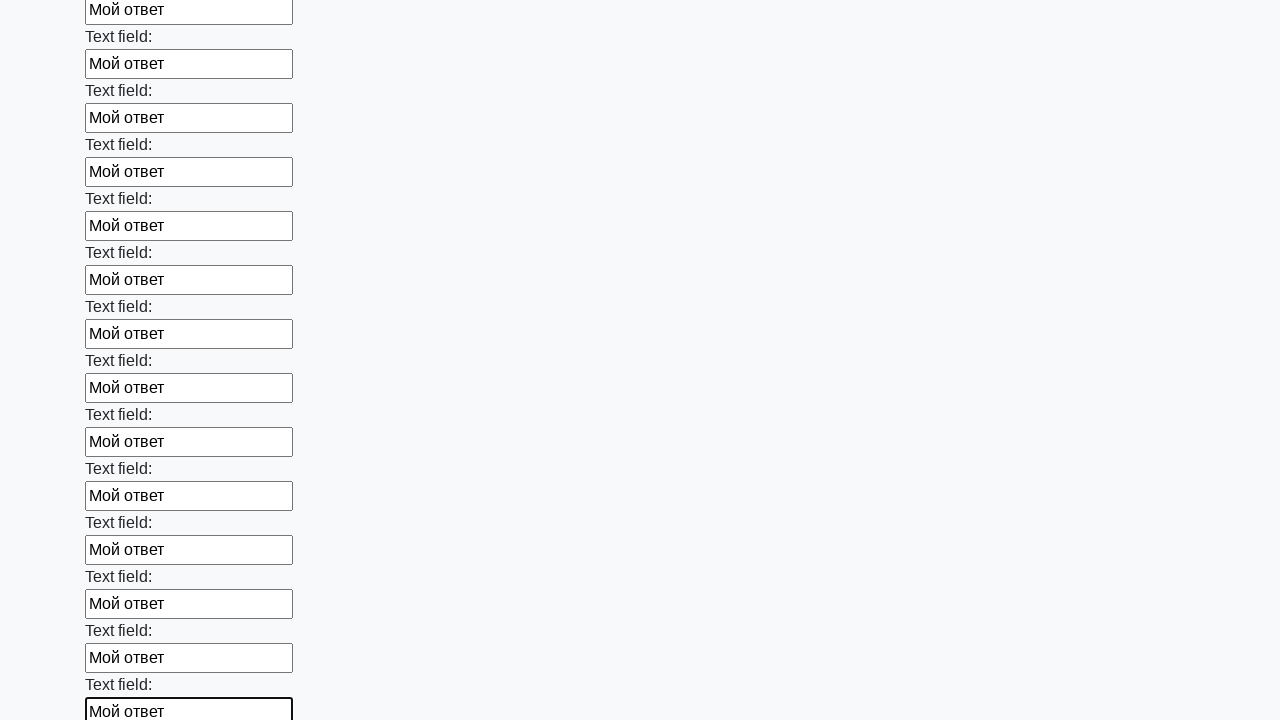

Filled input field with 'Мой ответ' on input >> nth=48
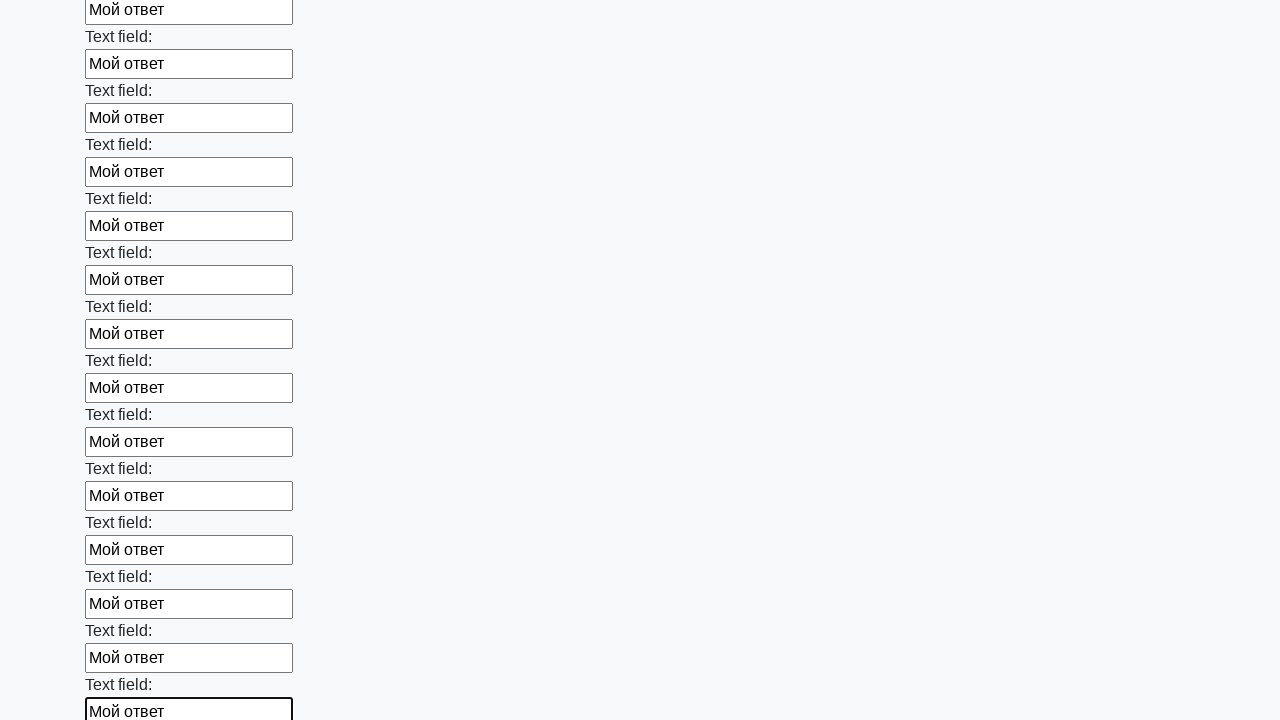

Filled input field with 'Мой ответ' on input >> nth=49
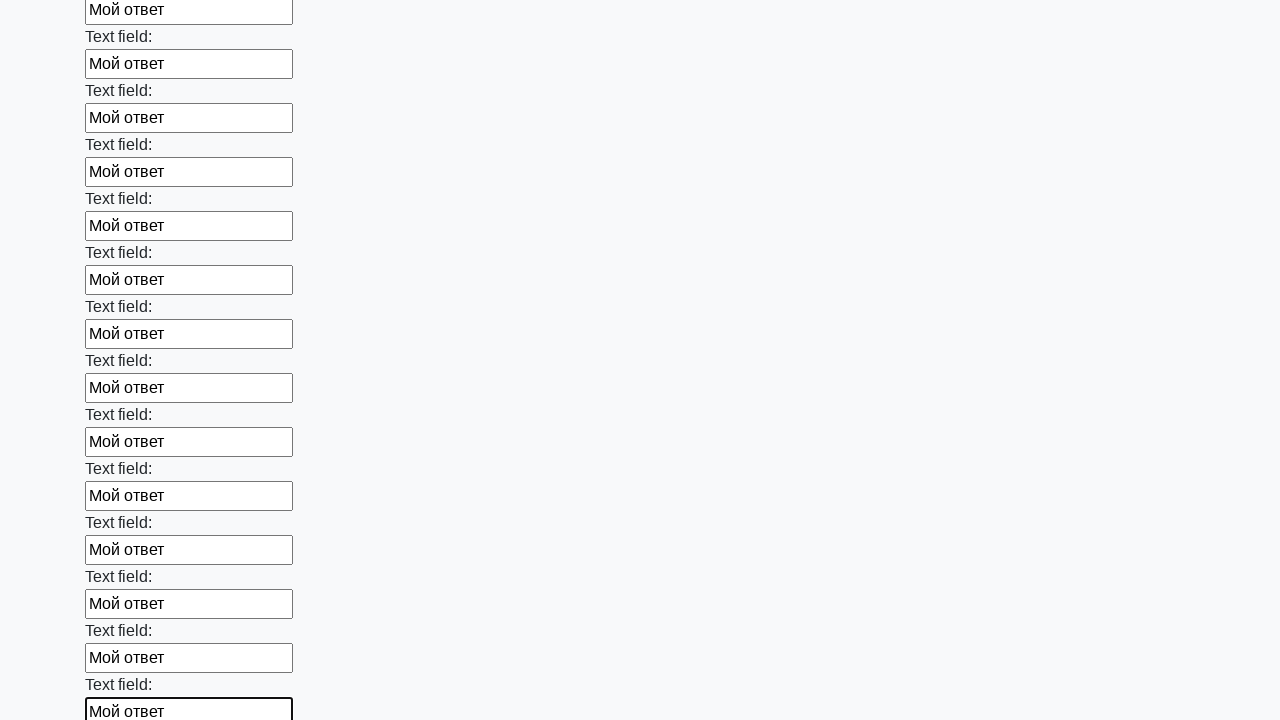

Filled input field with 'Мой ответ' on input >> nth=50
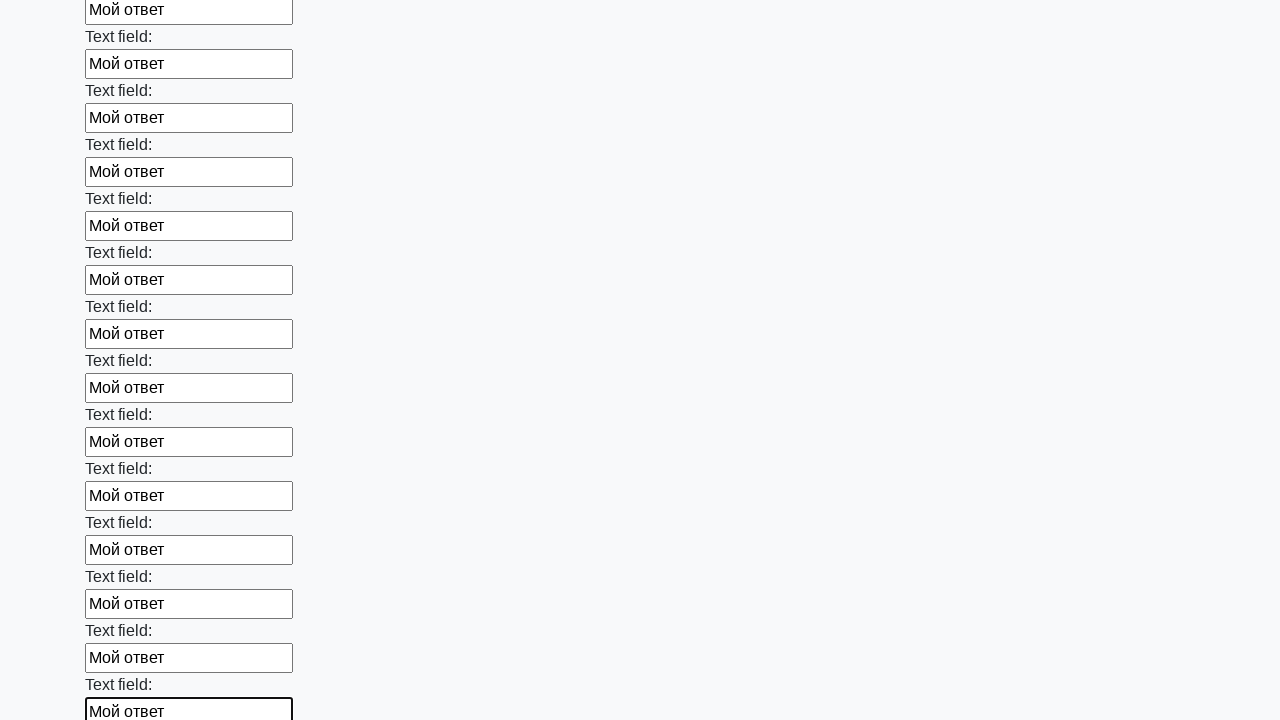

Filled input field with 'Мой ответ' on input >> nth=51
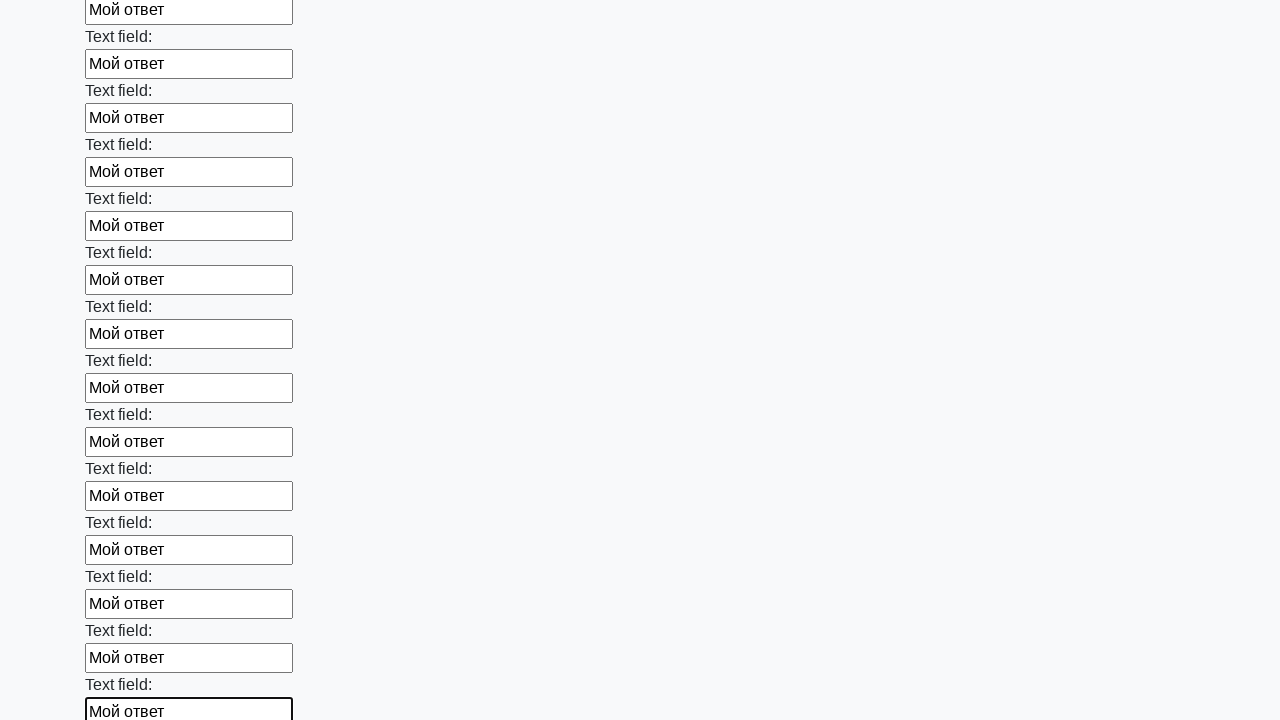

Filled input field with 'Мой ответ' on input >> nth=52
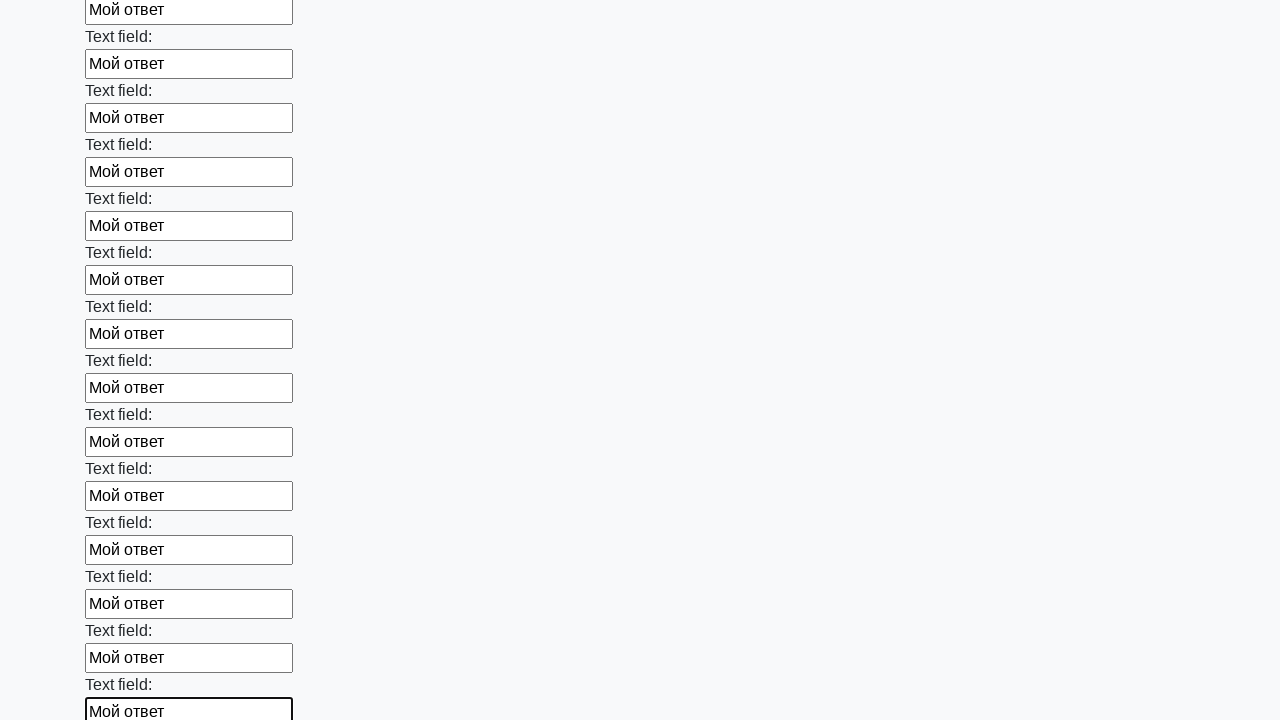

Filled input field with 'Мой ответ' on input >> nth=53
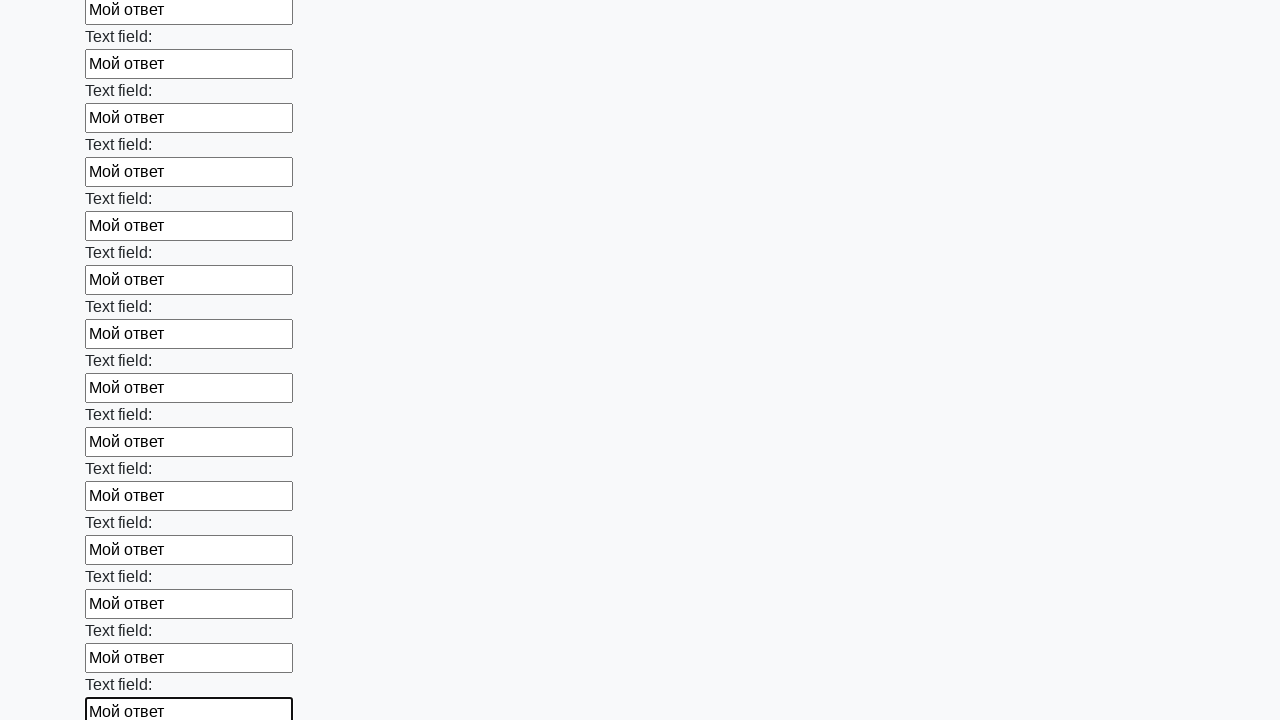

Filled input field with 'Мой ответ' on input >> nth=54
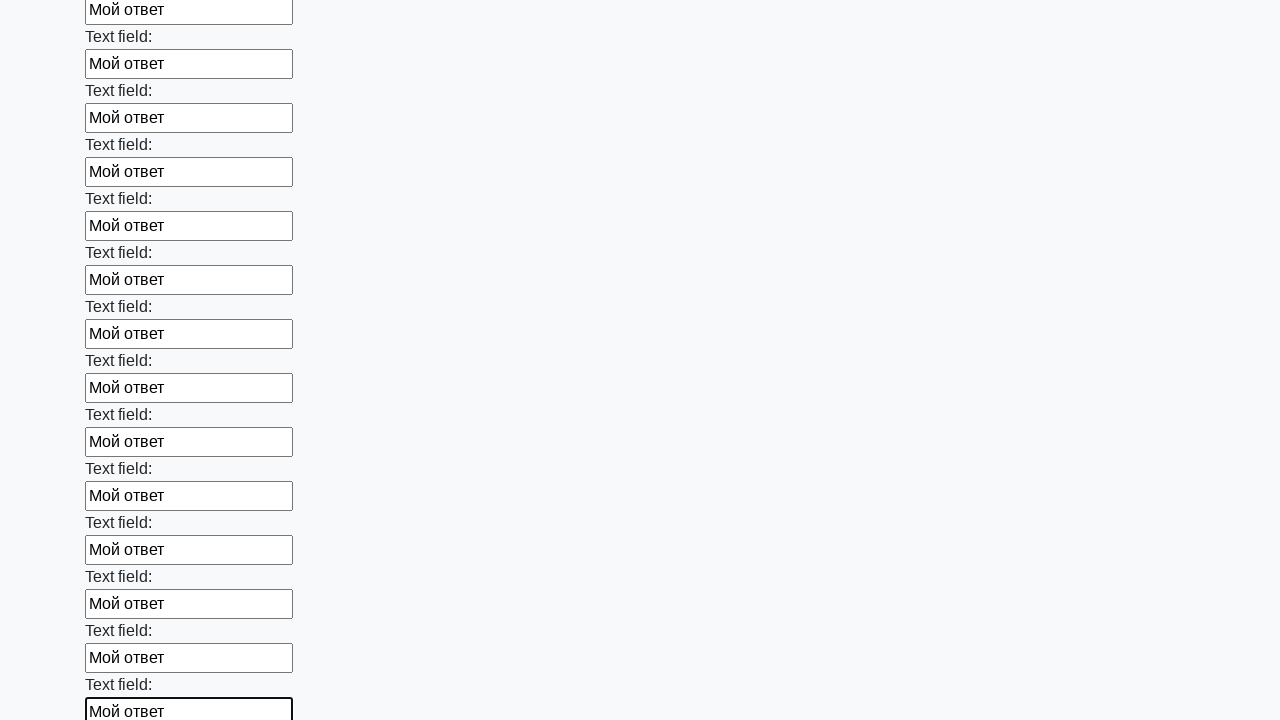

Filled input field with 'Мой ответ' on input >> nth=55
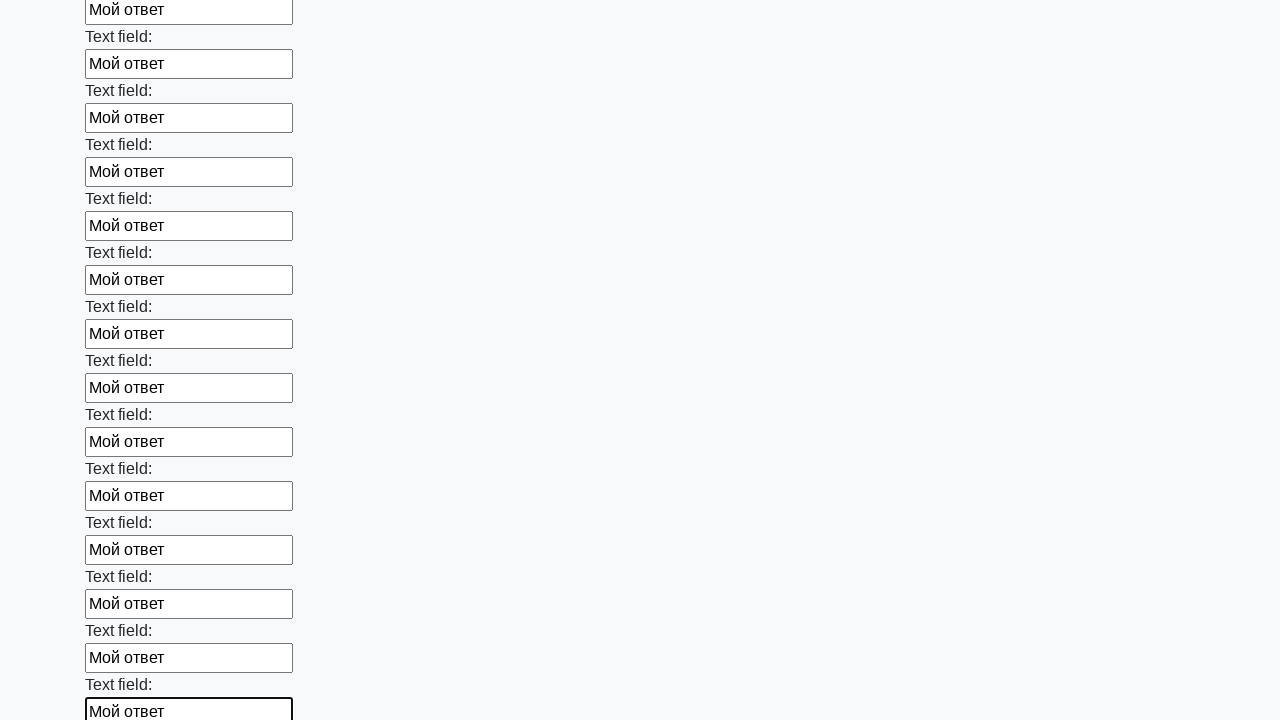

Filled input field with 'Мой ответ' on input >> nth=56
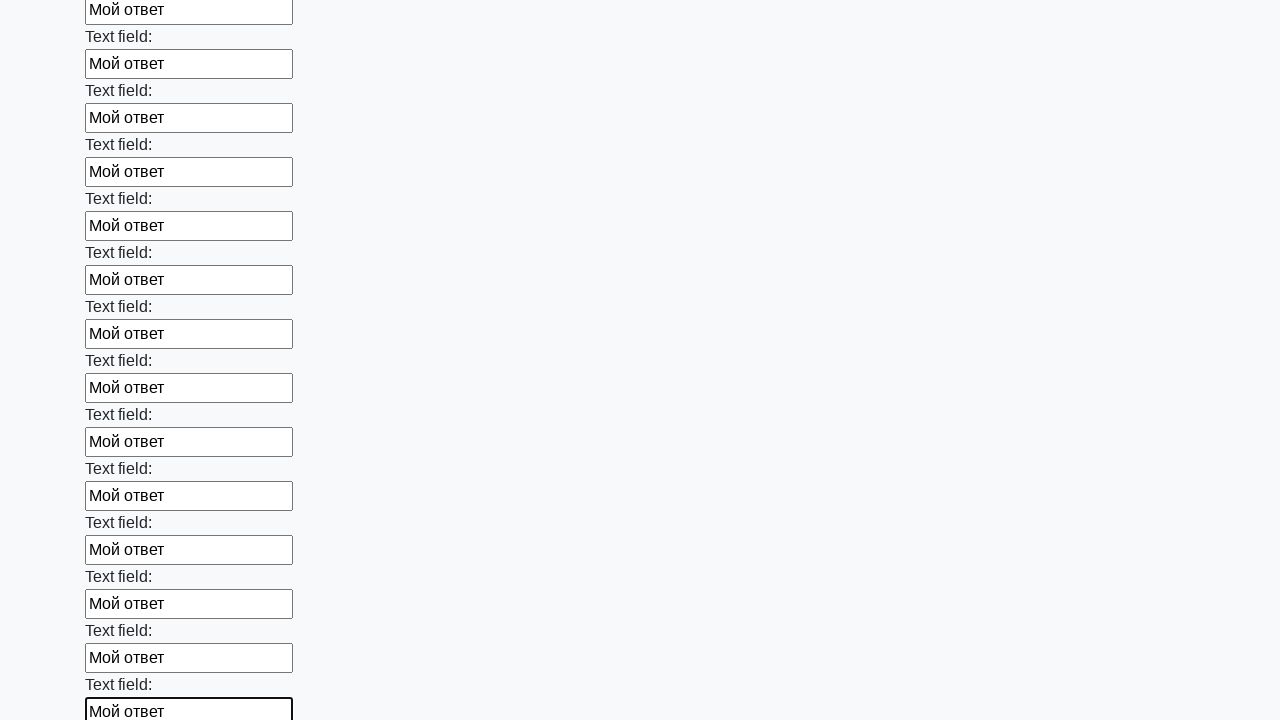

Filled input field with 'Мой ответ' on input >> nth=57
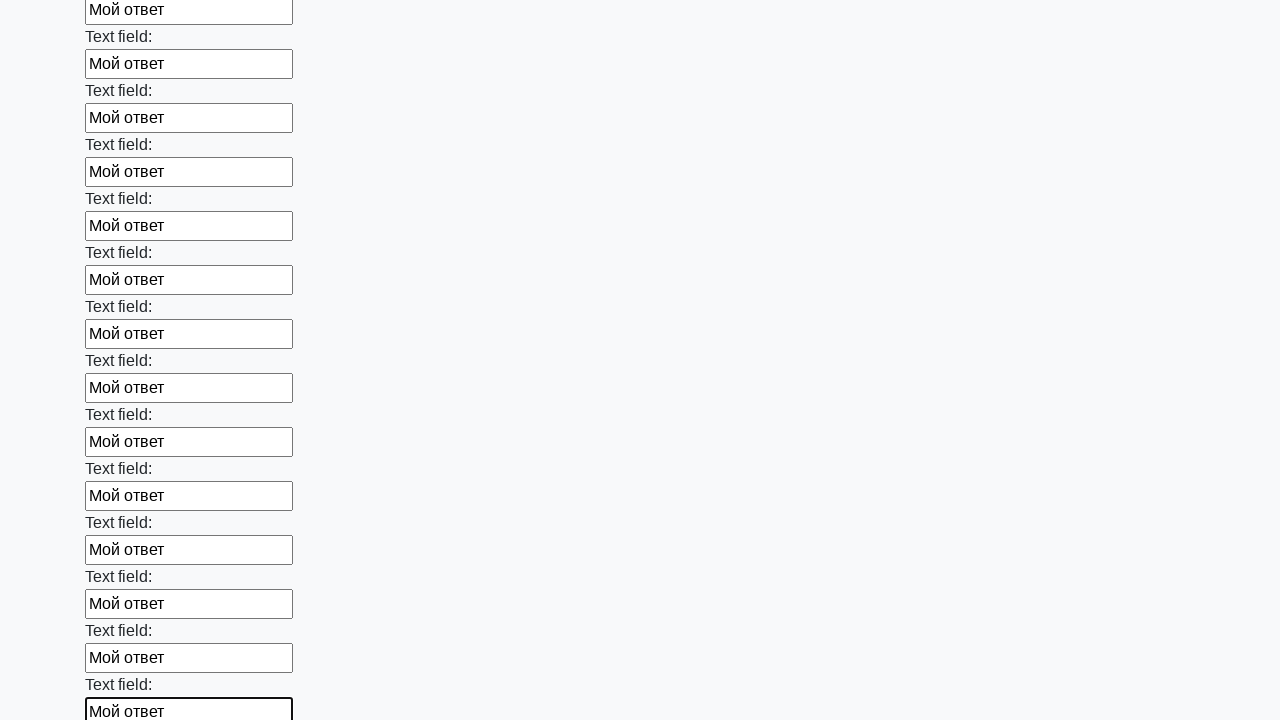

Filled input field with 'Мой ответ' on input >> nth=58
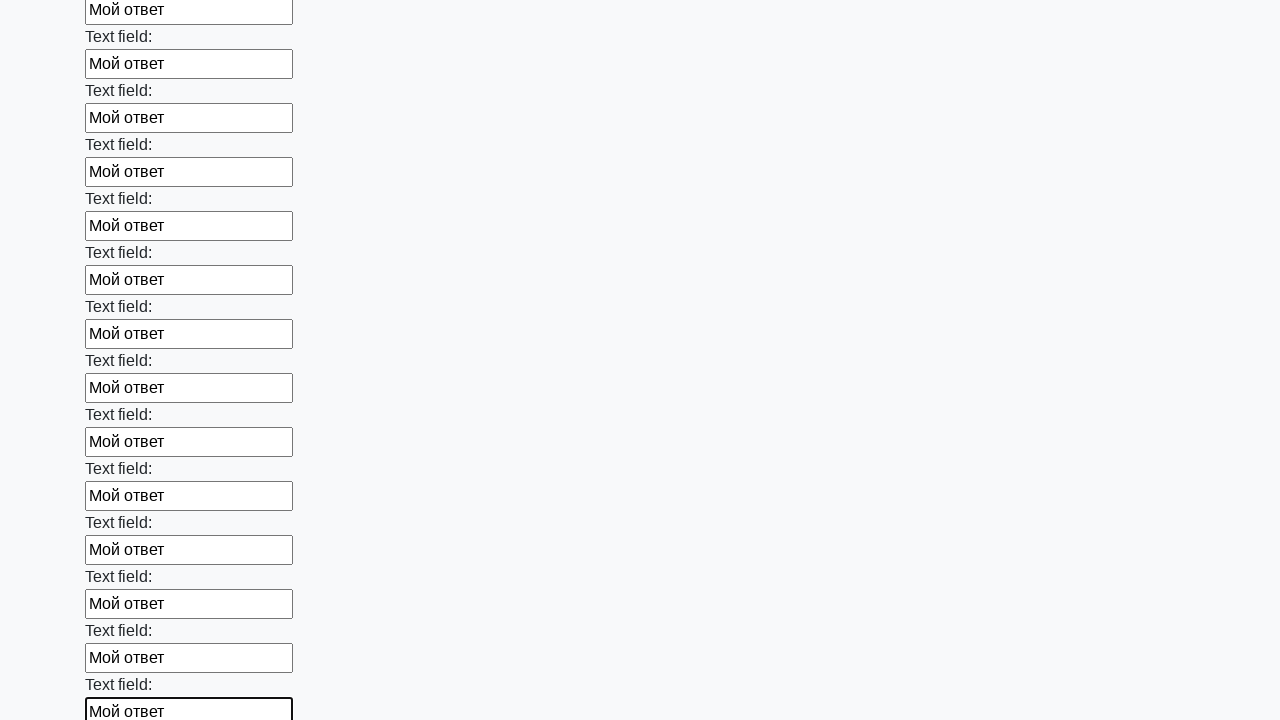

Filled input field with 'Мой ответ' on input >> nth=59
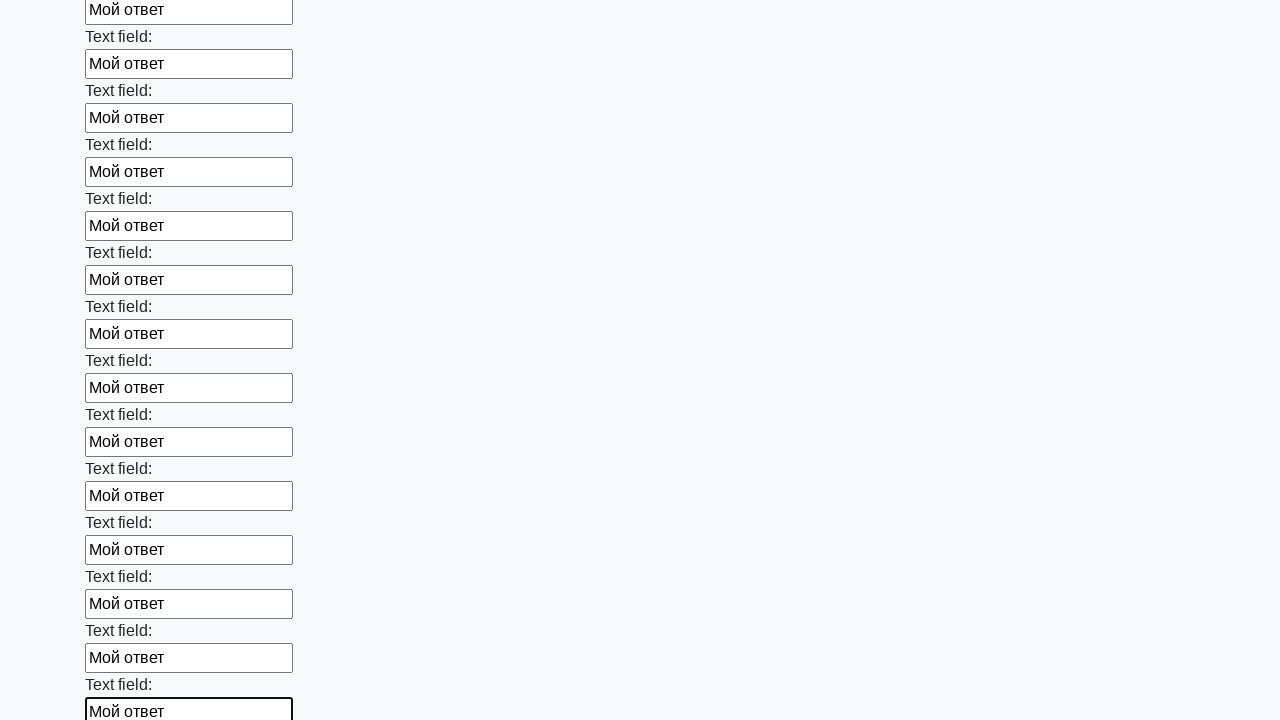

Filled input field with 'Мой ответ' on input >> nth=60
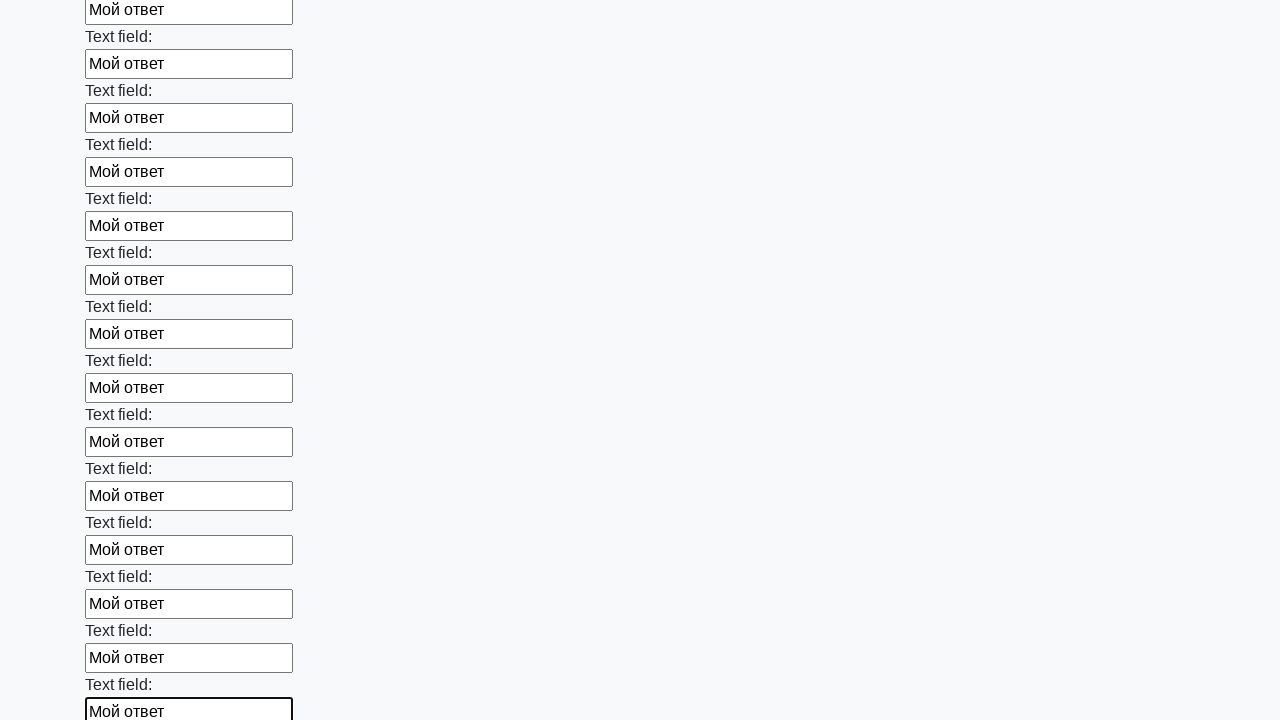

Filled input field with 'Мой ответ' on input >> nth=61
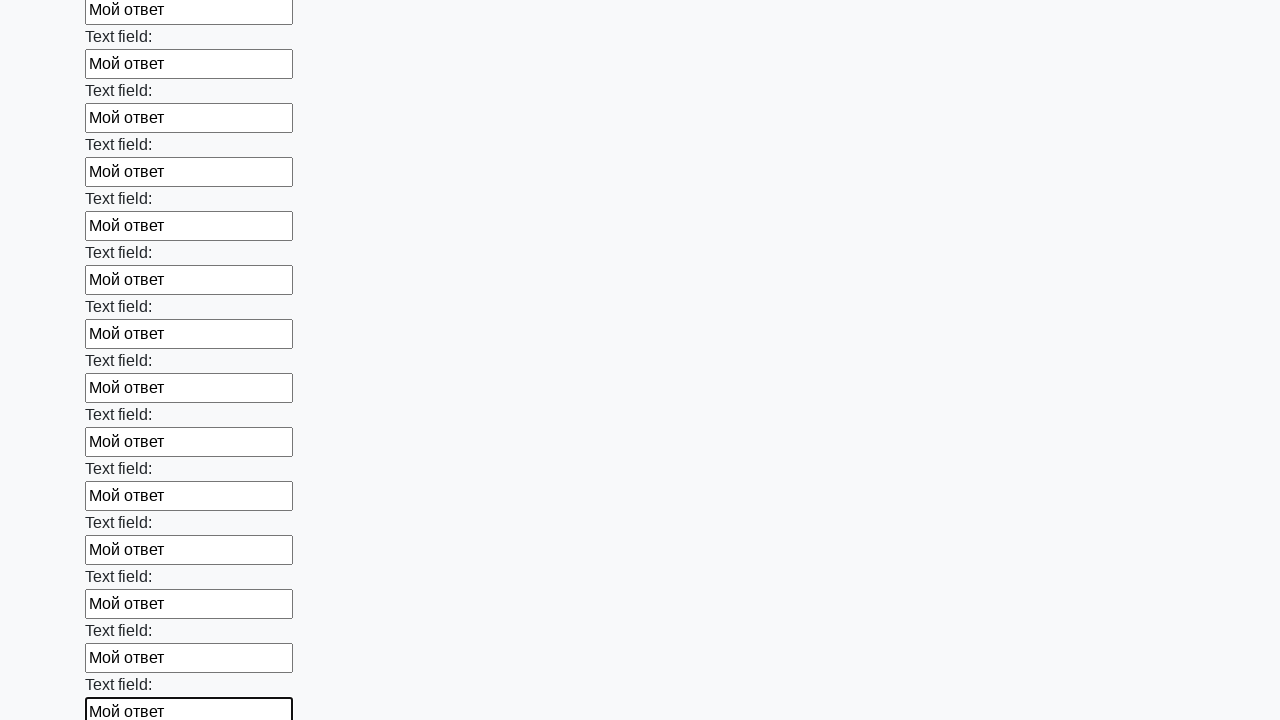

Filled input field with 'Мой ответ' on input >> nth=62
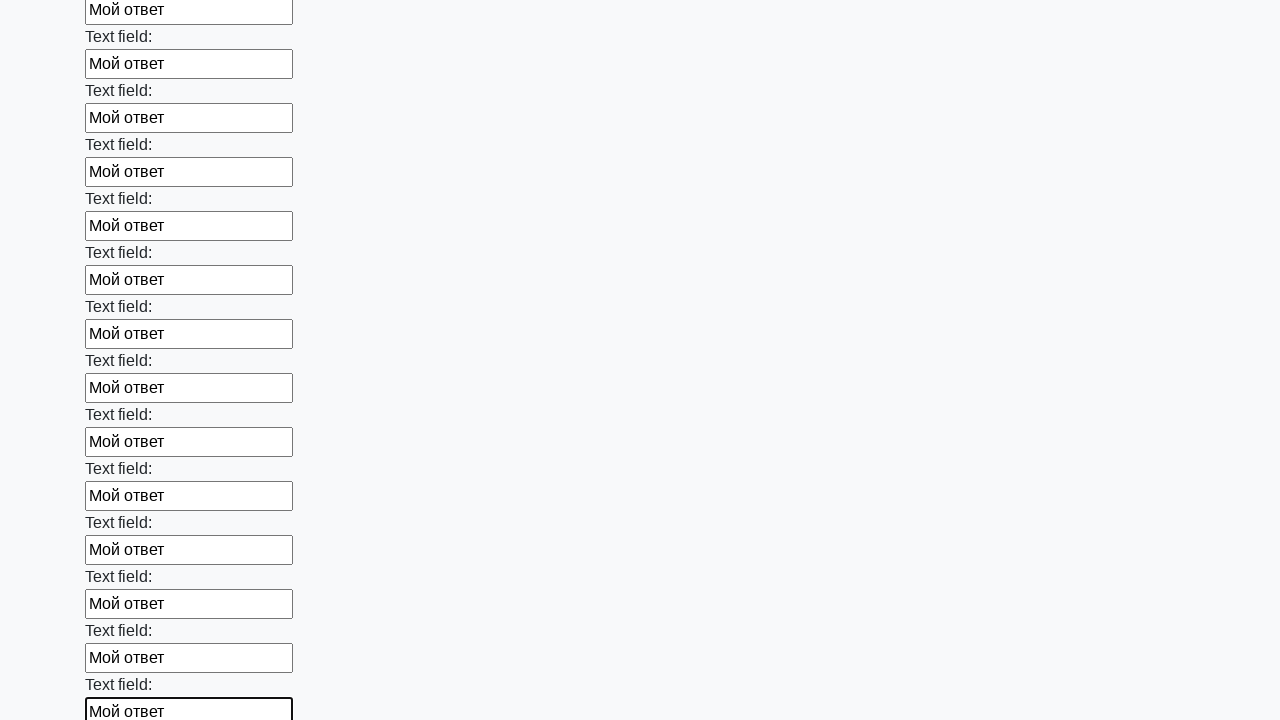

Filled input field with 'Мой ответ' on input >> nth=63
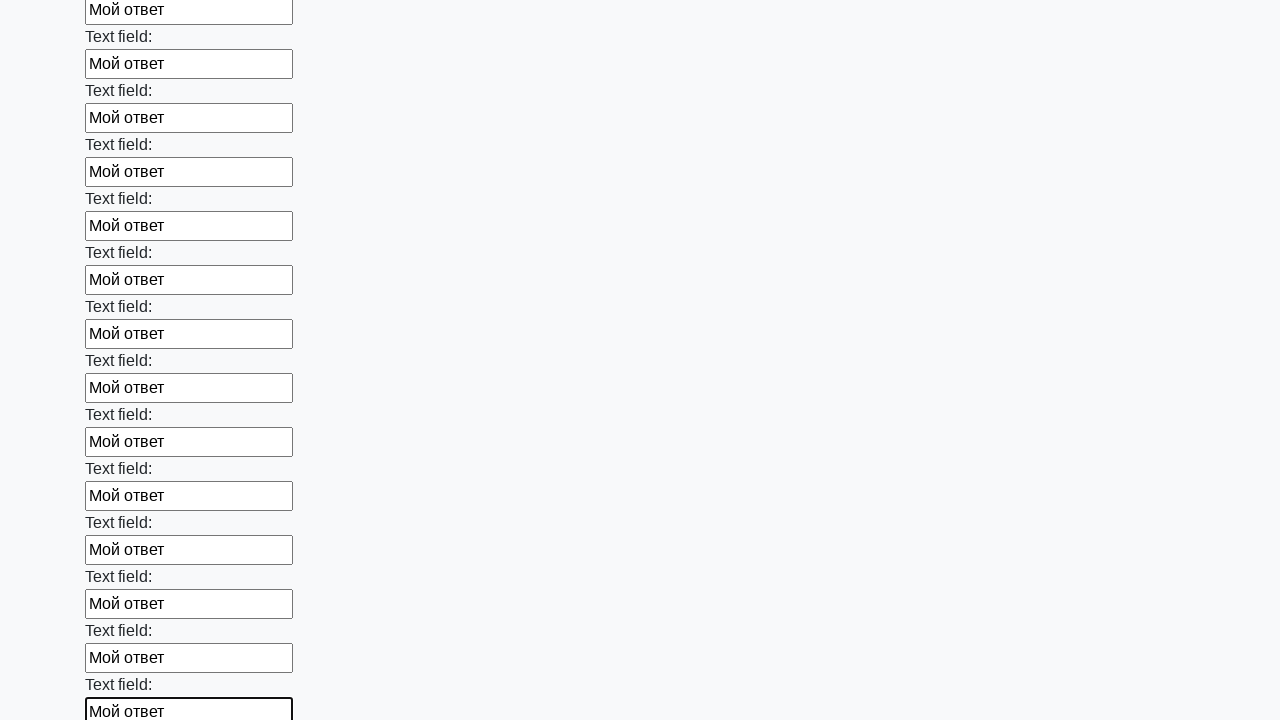

Filled input field with 'Мой ответ' on input >> nth=64
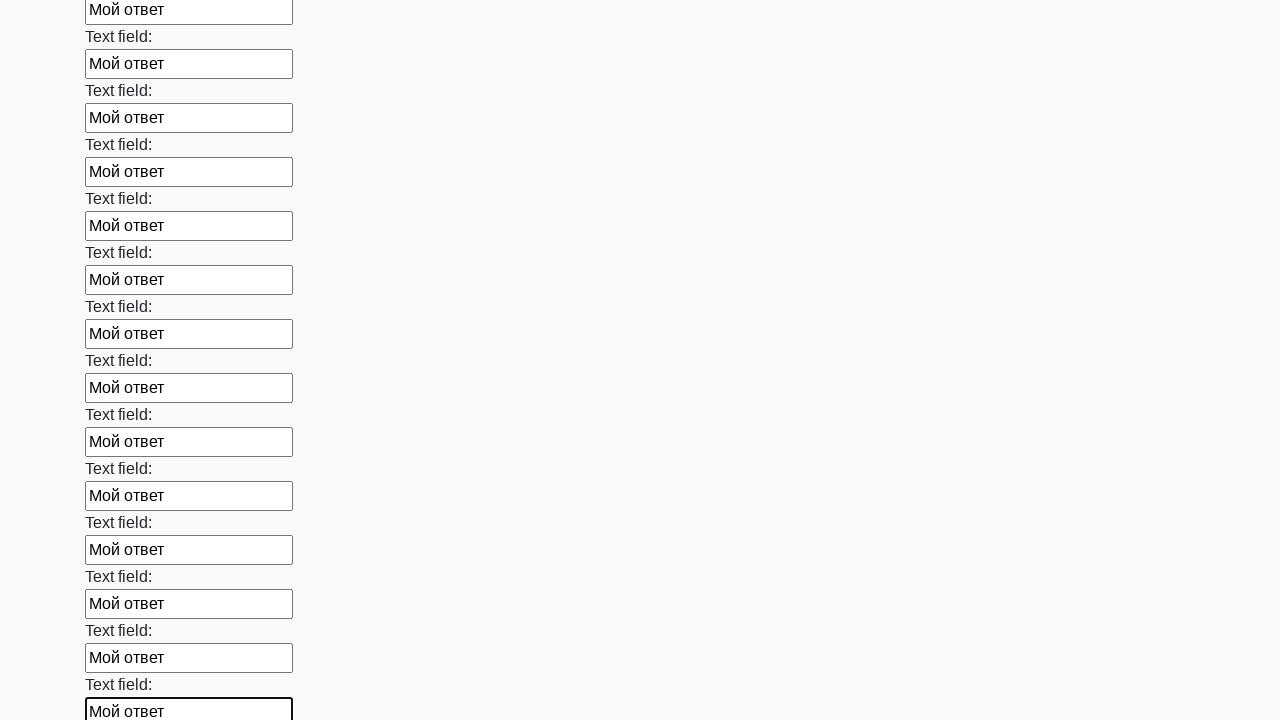

Filled input field with 'Мой ответ' on input >> nth=65
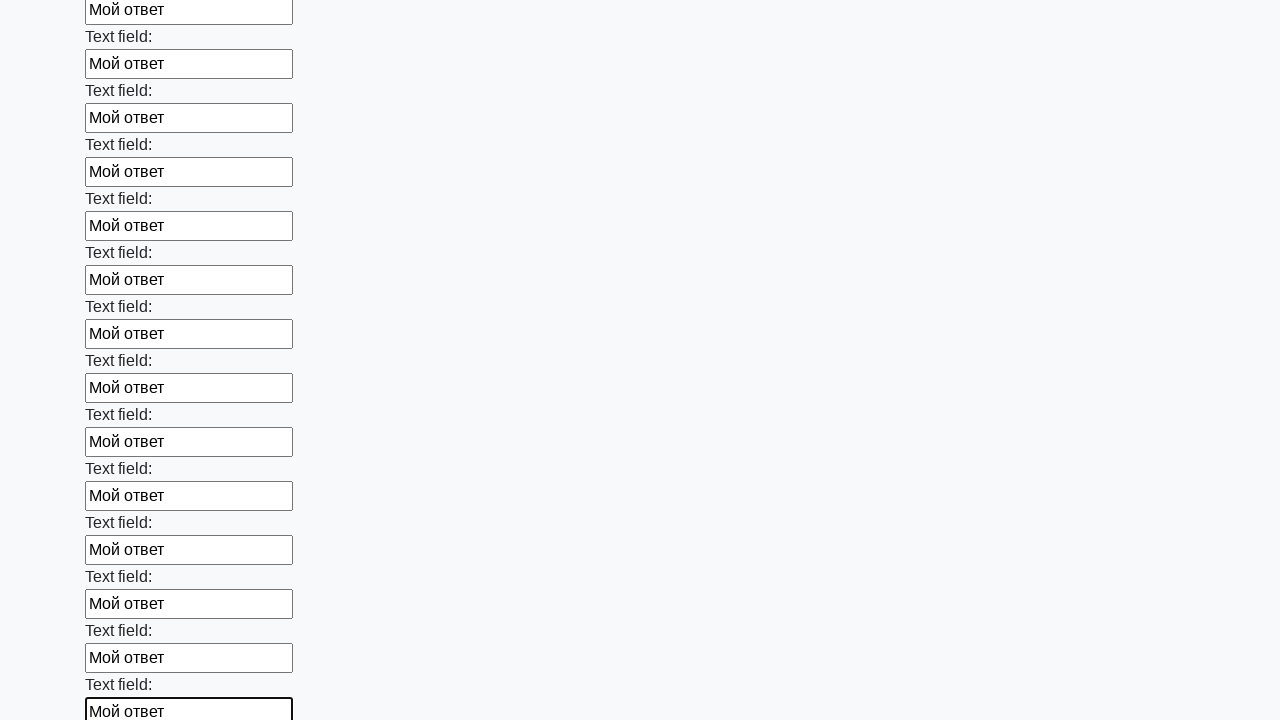

Filled input field with 'Мой ответ' on input >> nth=66
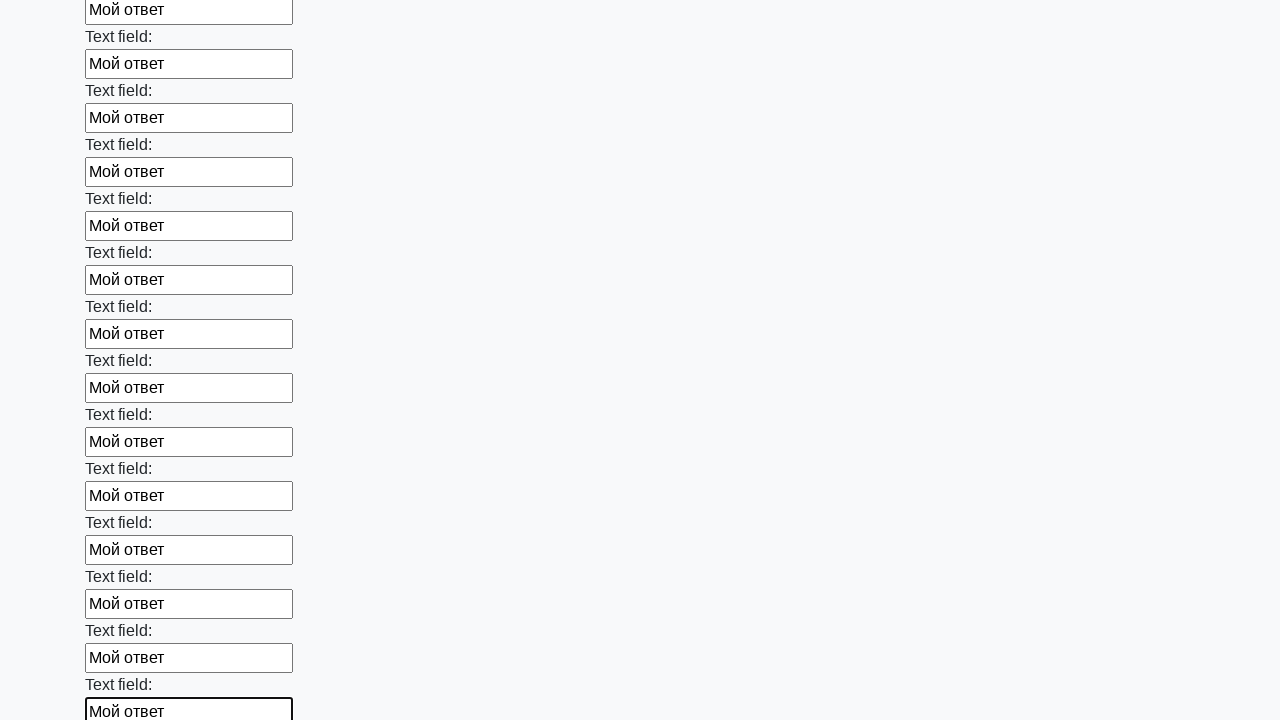

Filled input field with 'Мой ответ' on input >> nth=67
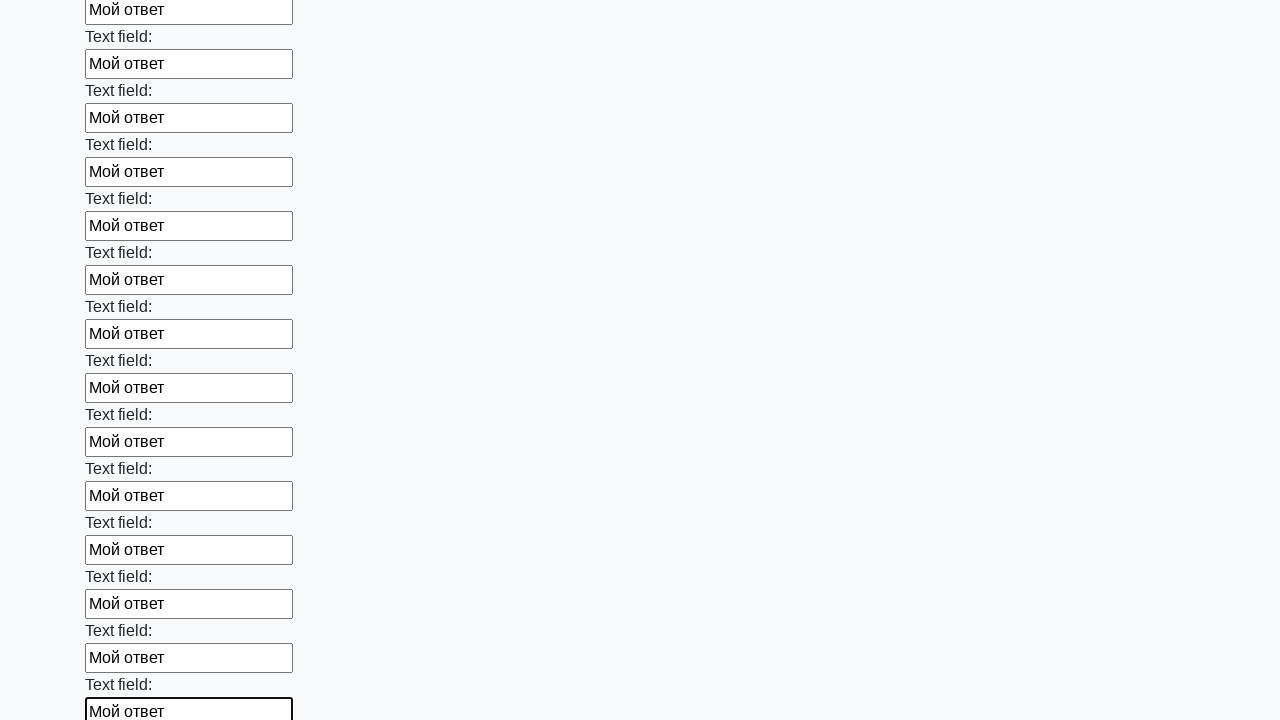

Filled input field with 'Мой ответ' on input >> nth=68
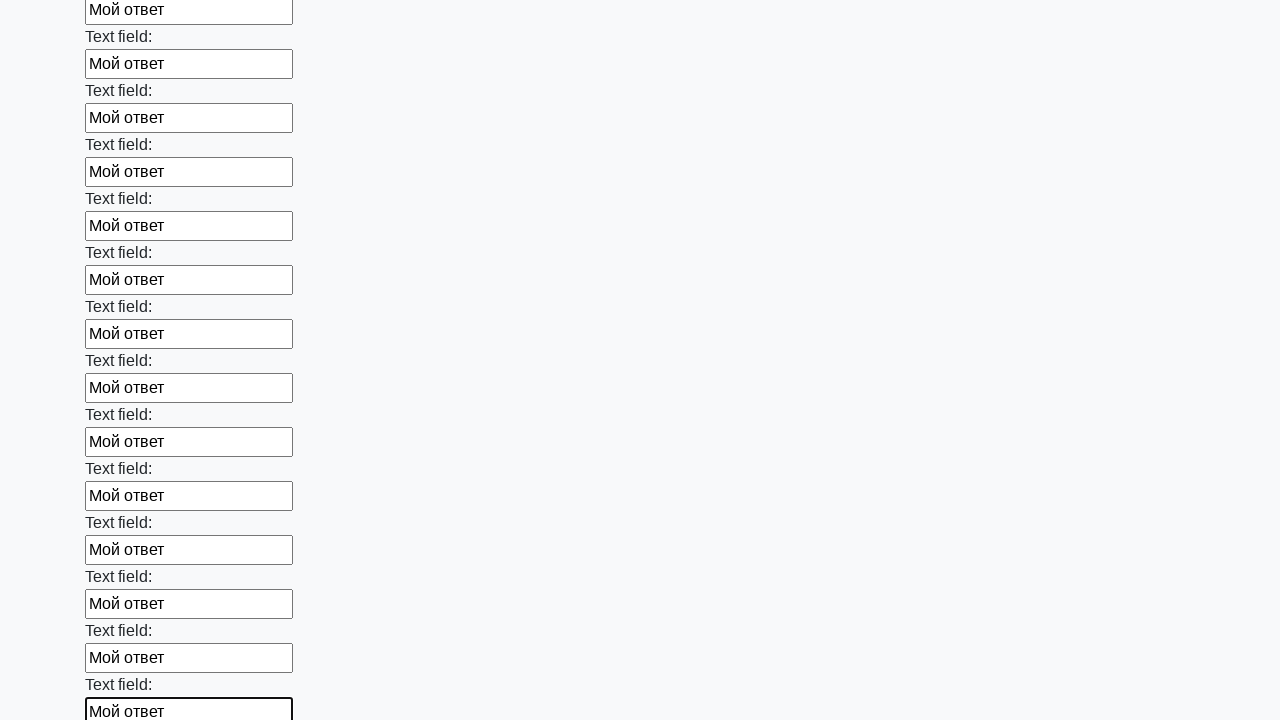

Filled input field with 'Мой ответ' on input >> nth=69
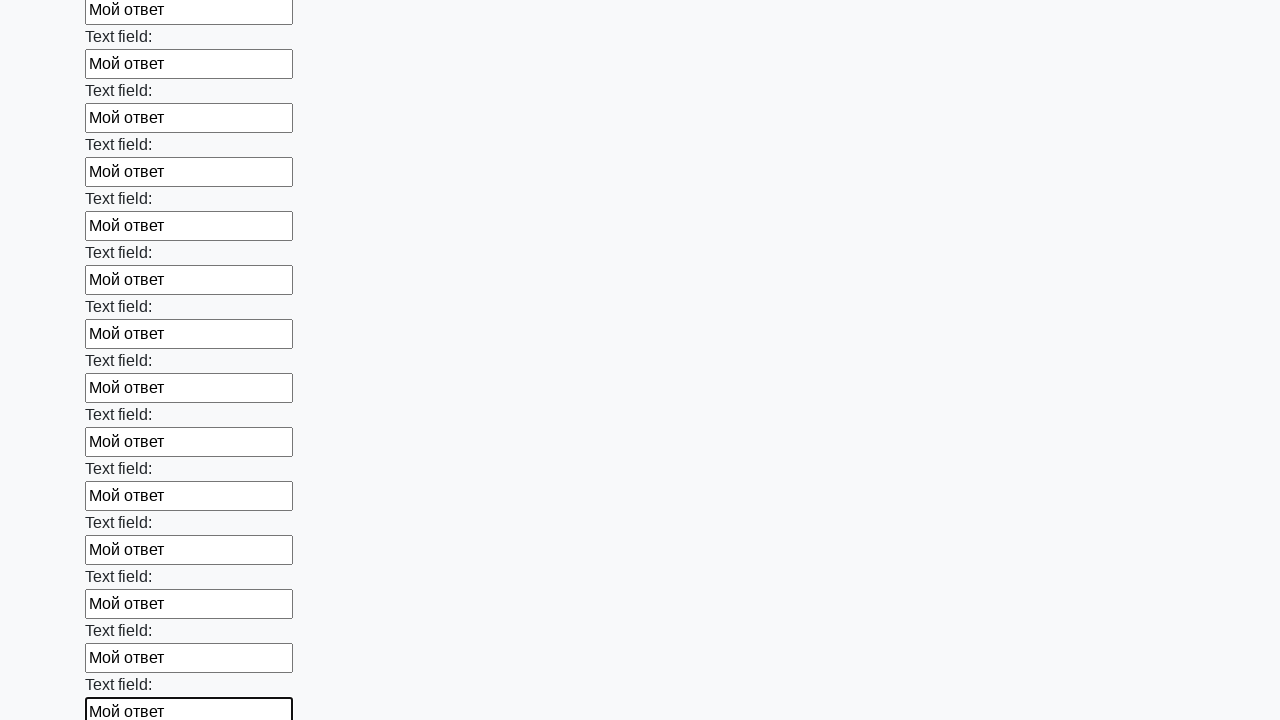

Filled input field with 'Мой ответ' on input >> nth=70
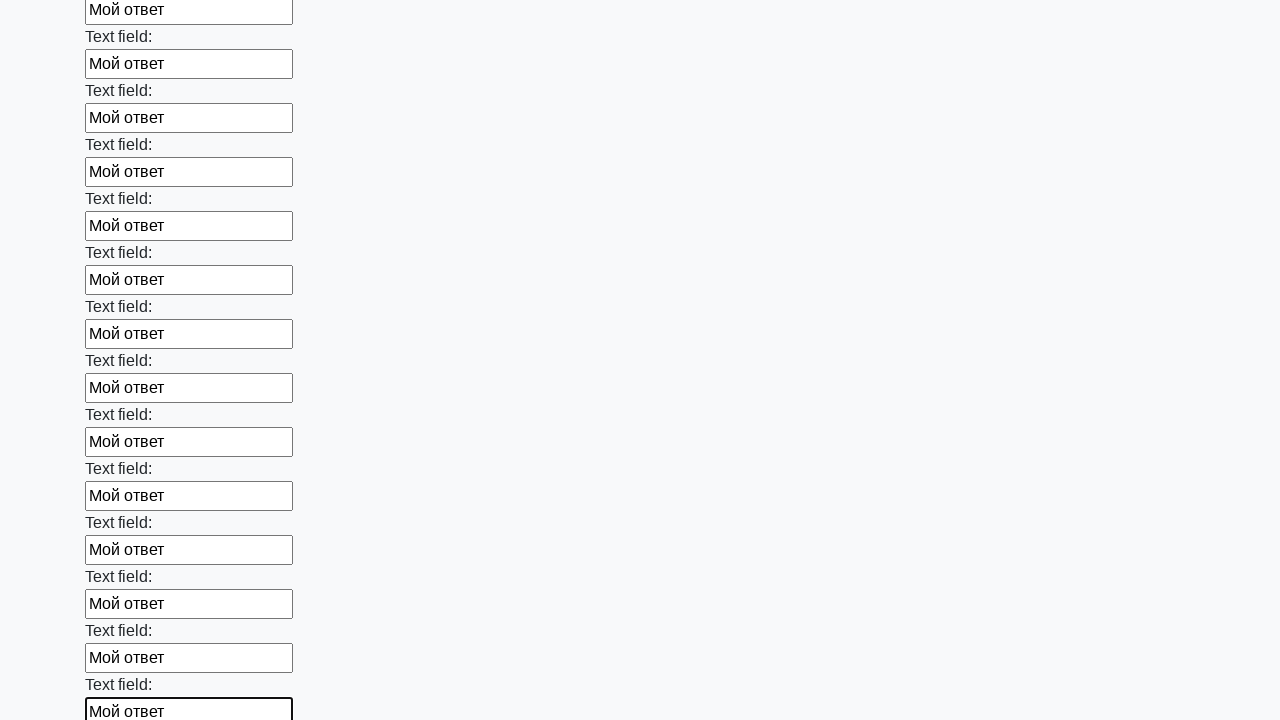

Filled input field with 'Мой ответ' on input >> nth=71
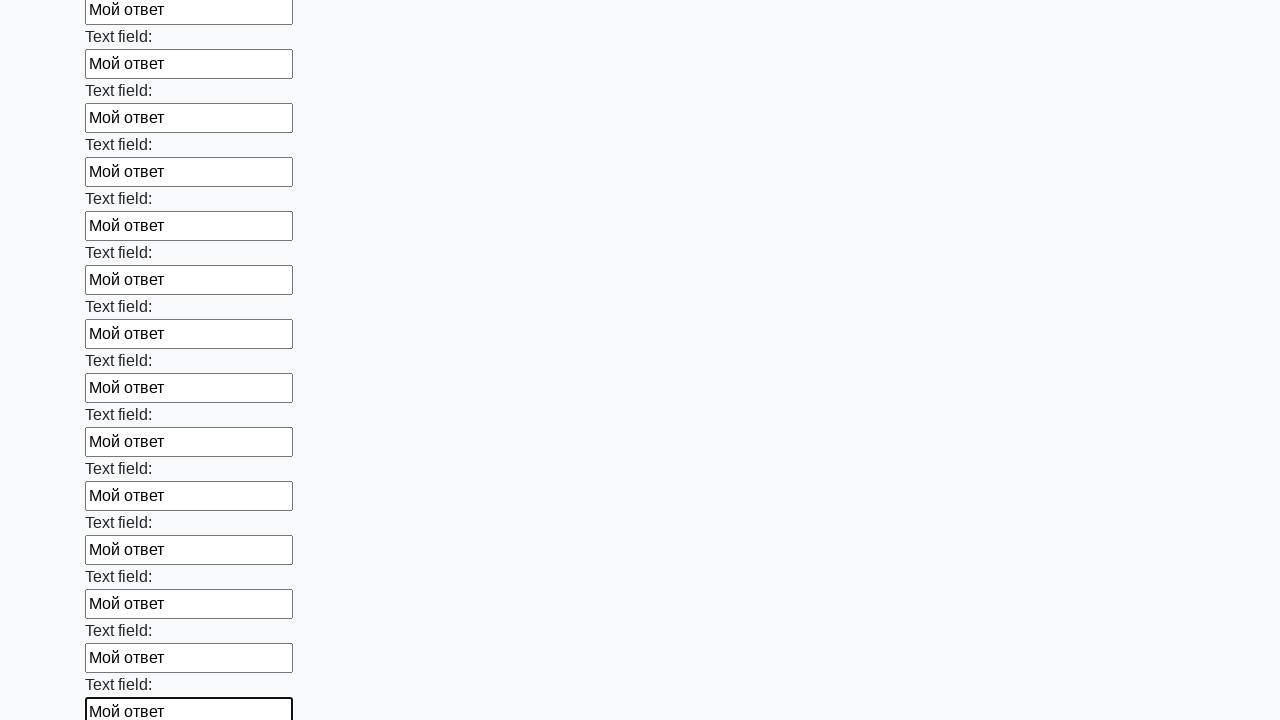

Filled input field with 'Мой ответ' on input >> nth=72
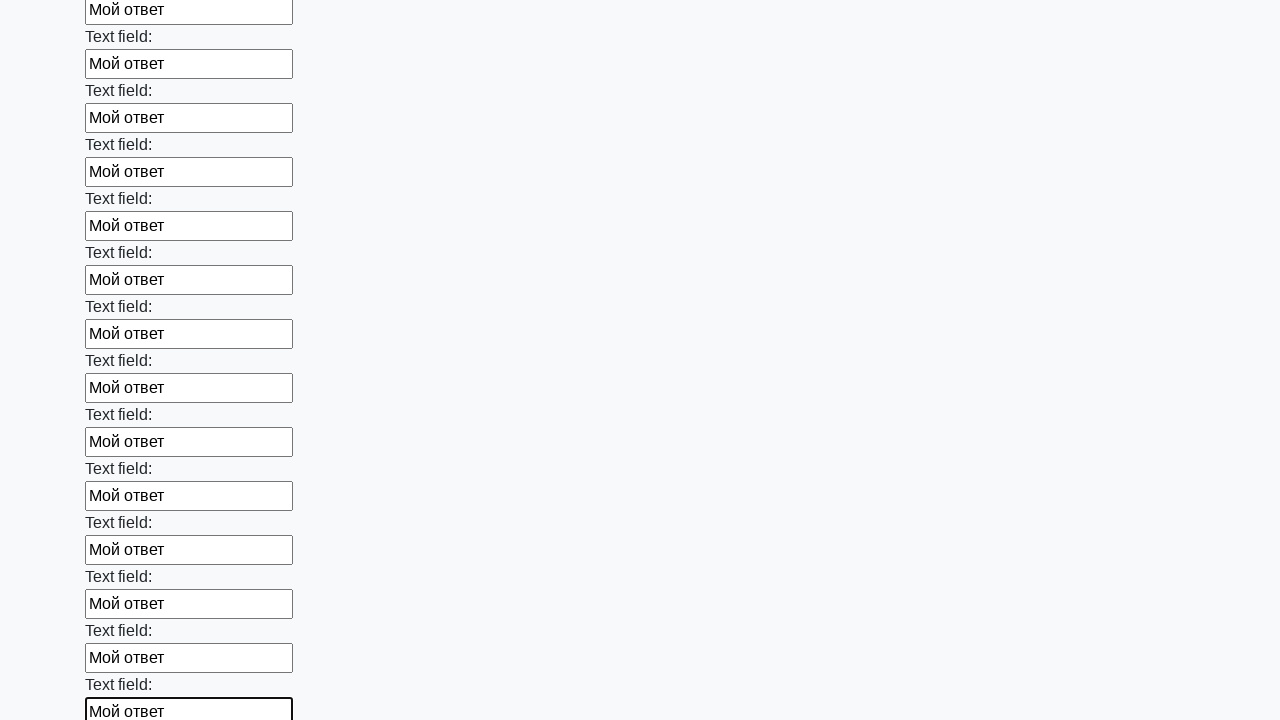

Filled input field with 'Мой ответ' on input >> nth=73
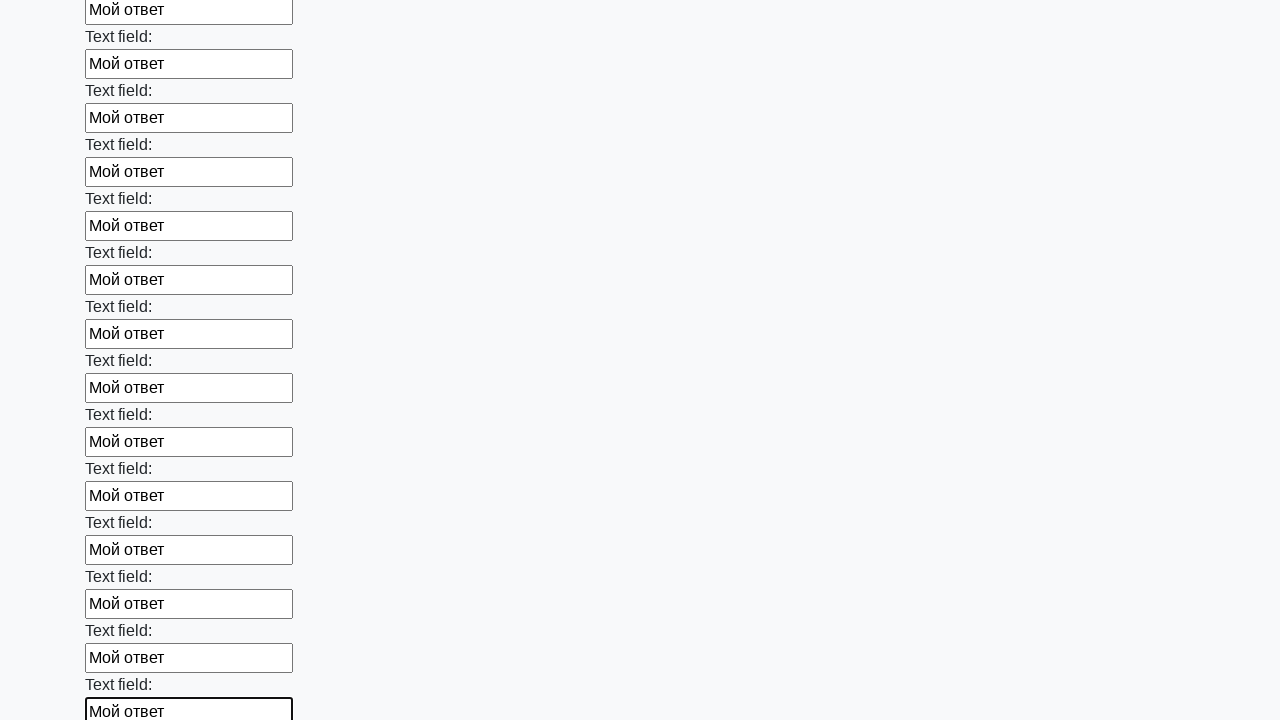

Filled input field with 'Мой ответ' on input >> nth=74
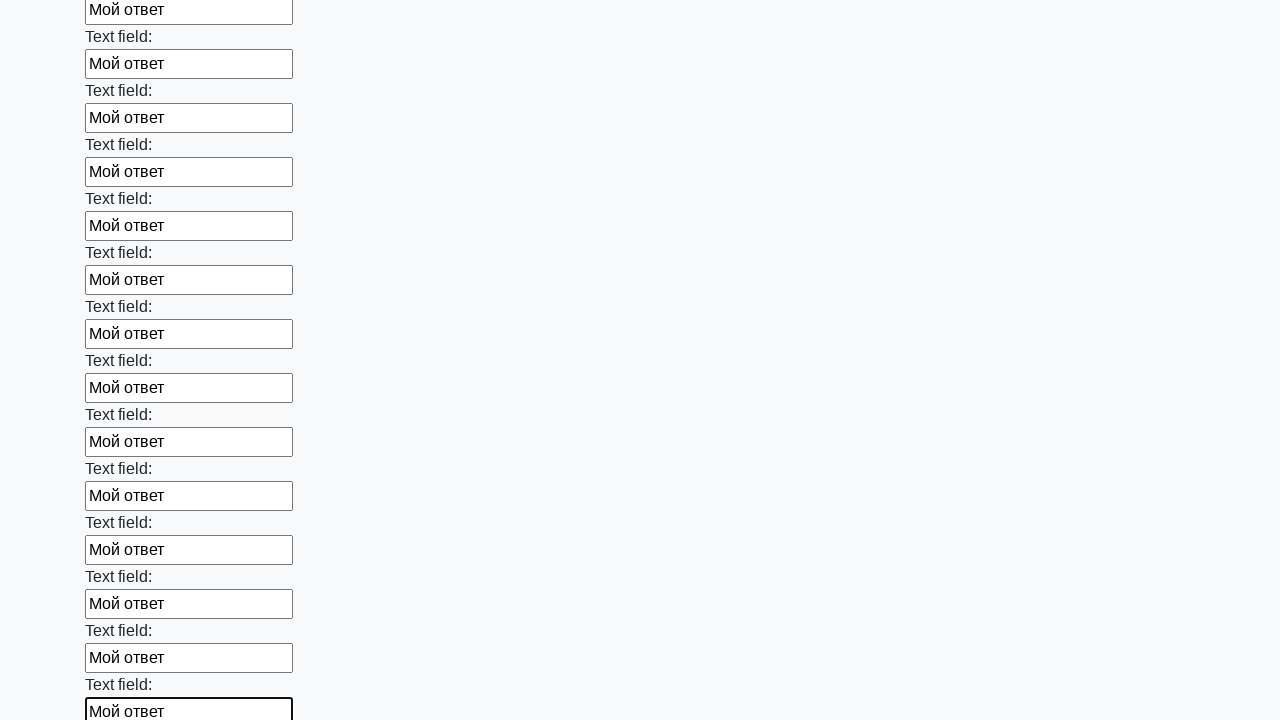

Filled input field with 'Мой ответ' on input >> nth=75
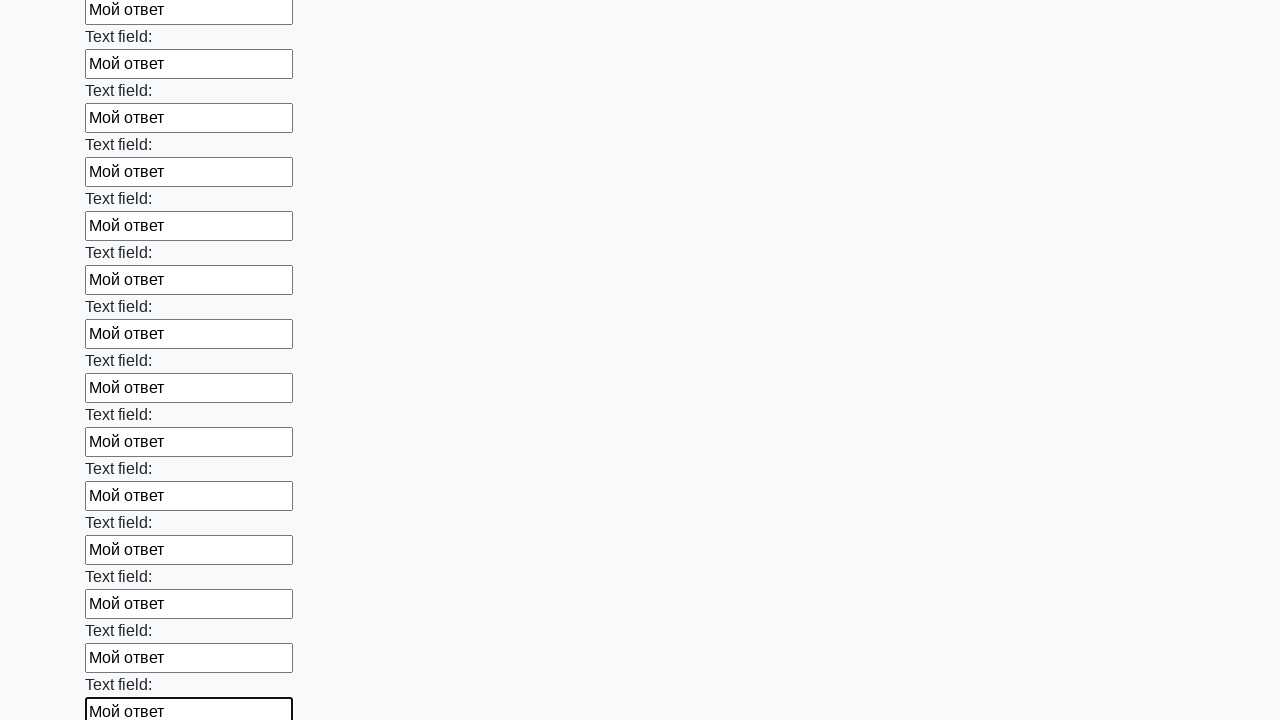

Filled input field with 'Мой ответ' on input >> nth=76
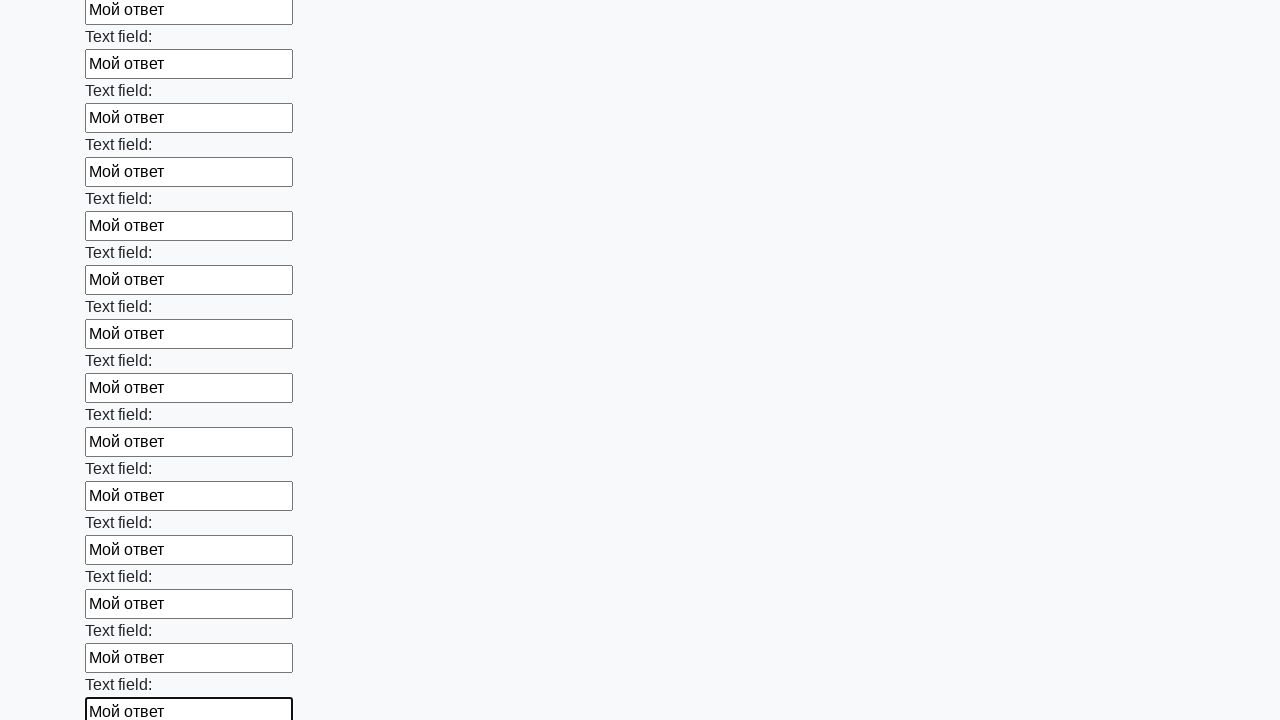

Filled input field with 'Мой ответ' on input >> nth=77
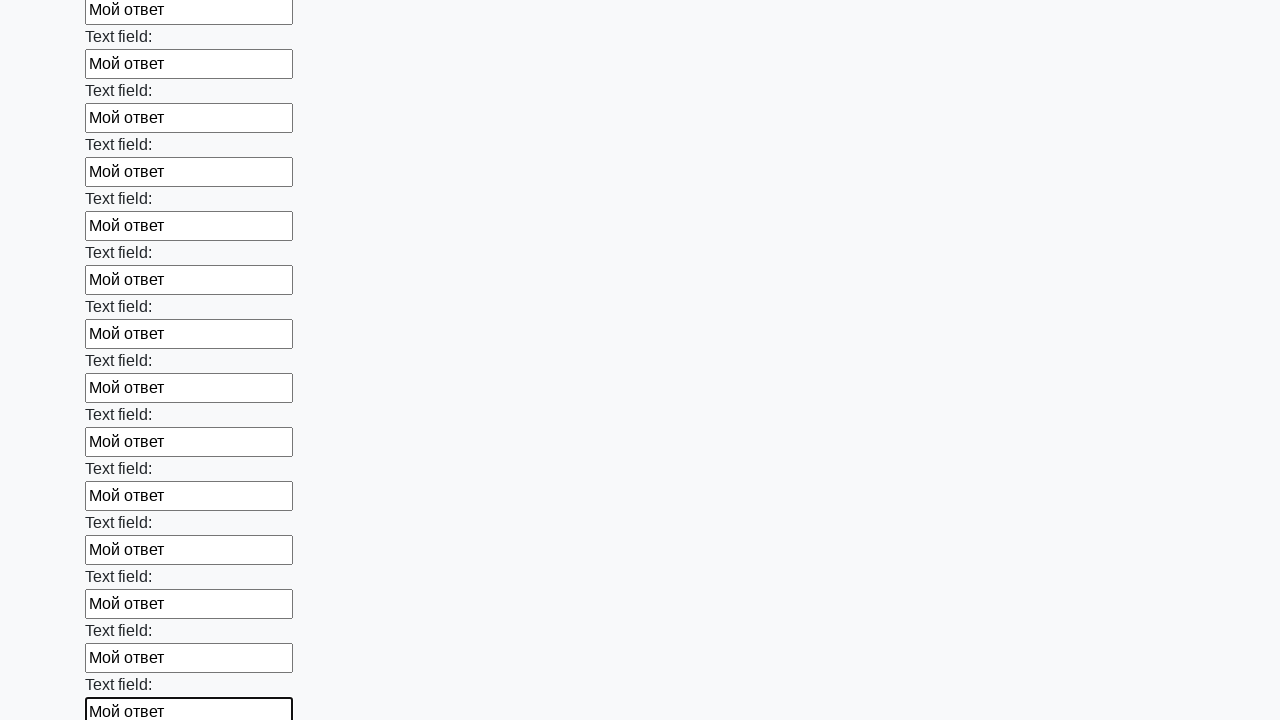

Filled input field with 'Мой ответ' on input >> nth=78
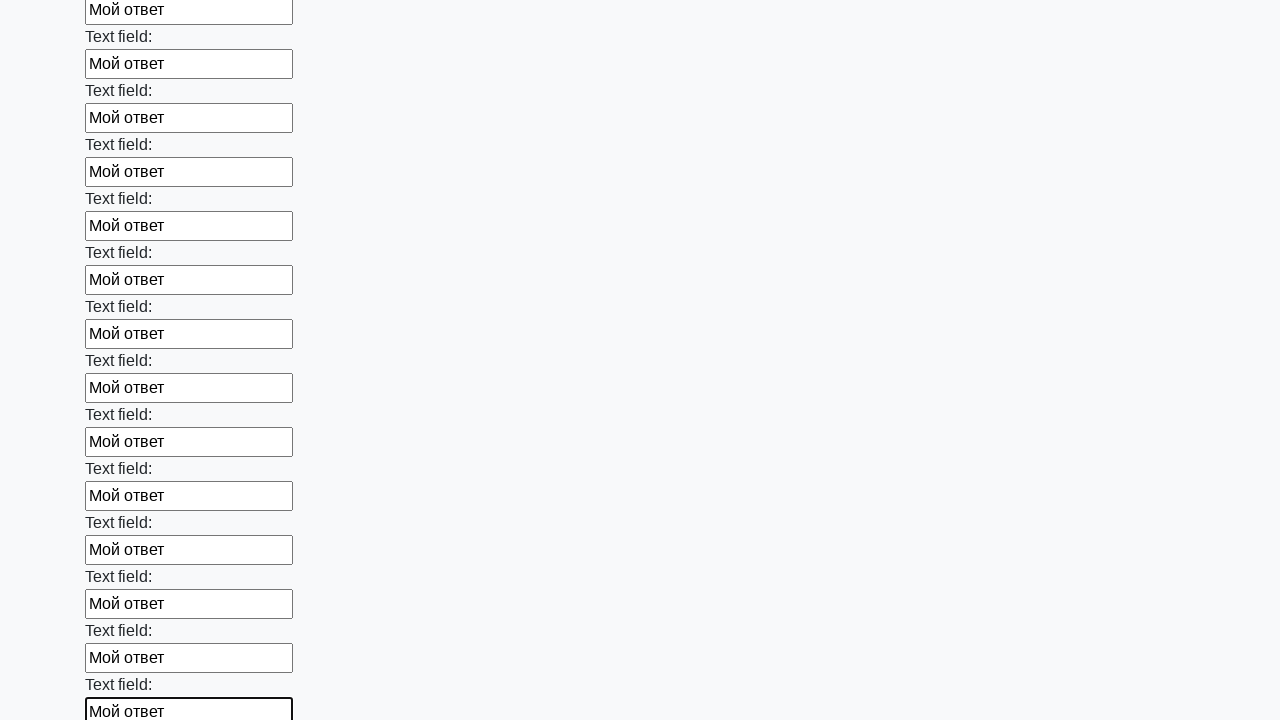

Filled input field with 'Мой ответ' on input >> nth=79
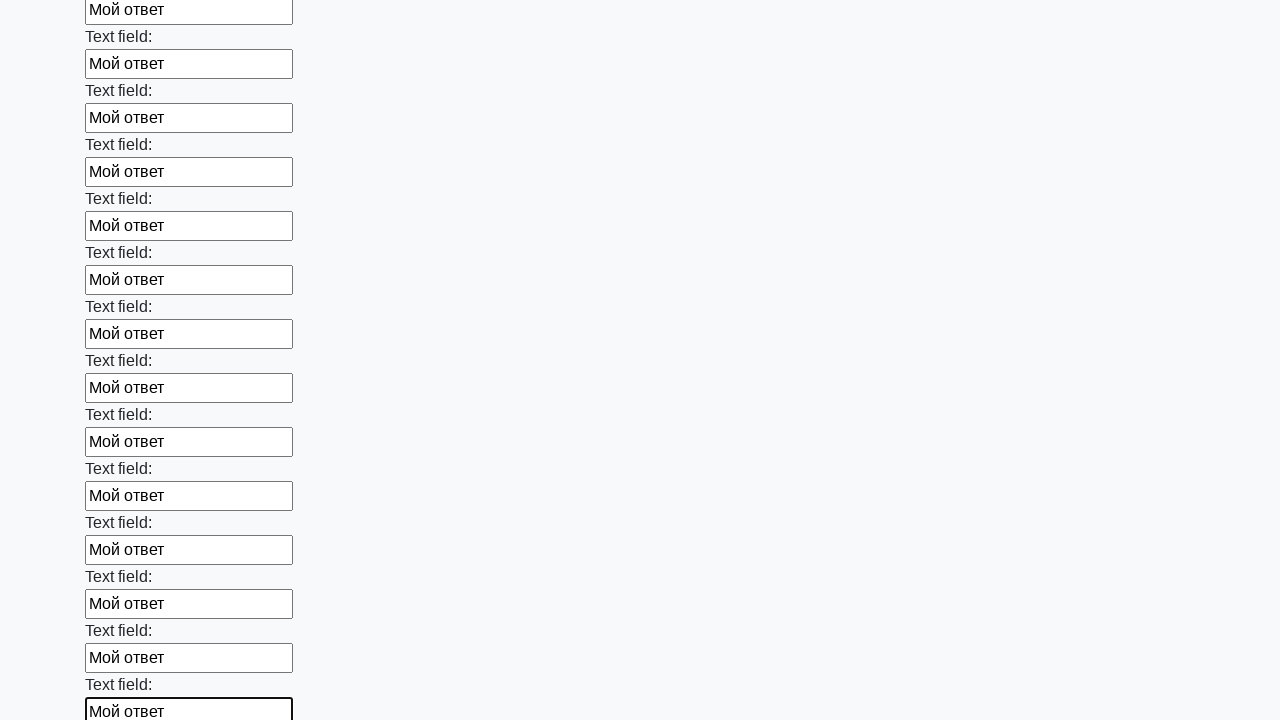

Filled input field with 'Мой ответ' on input >> nth=80
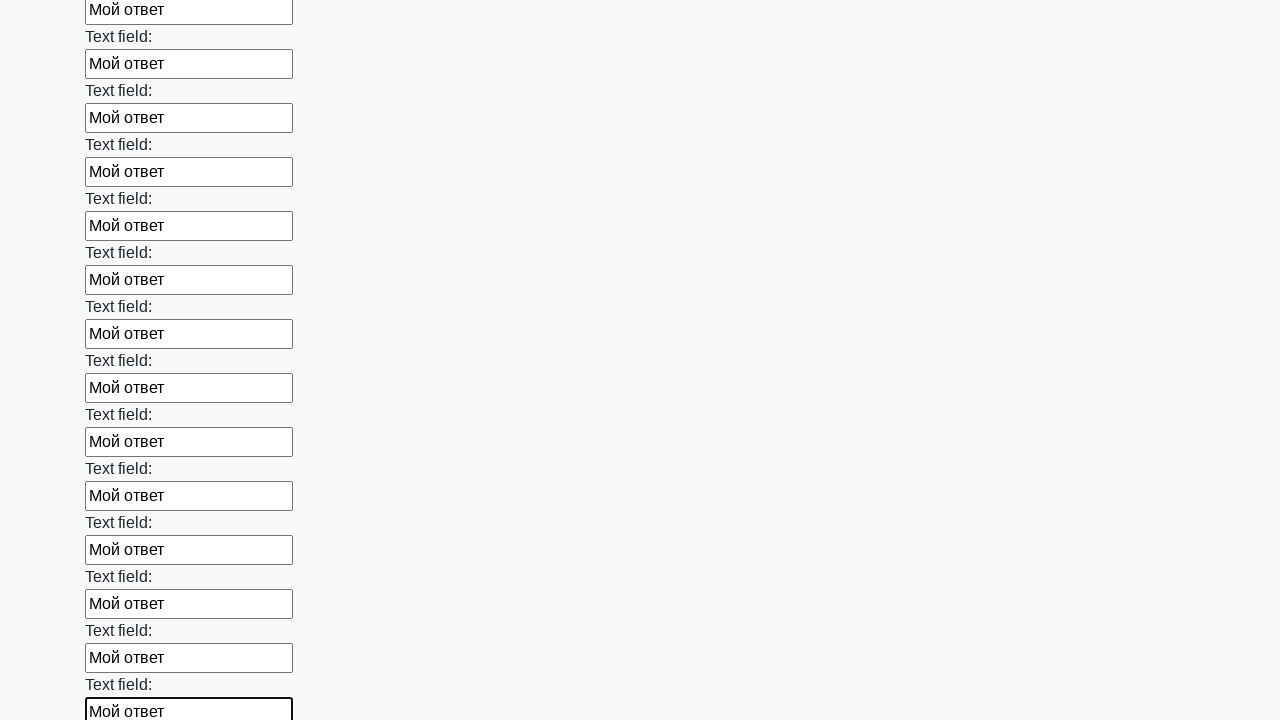

Filled input field with 'Мой ответ' on input >> nth=81
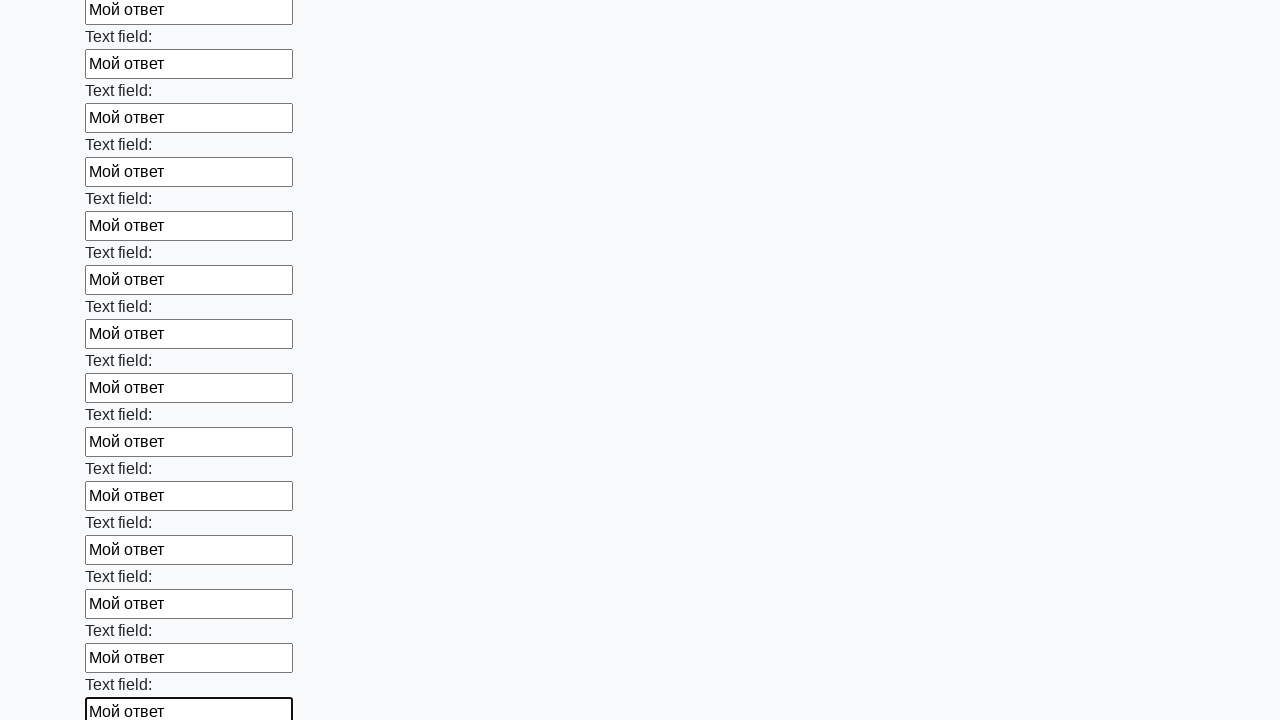

Filled input field with 'Мой ответ' on input >> nth=82
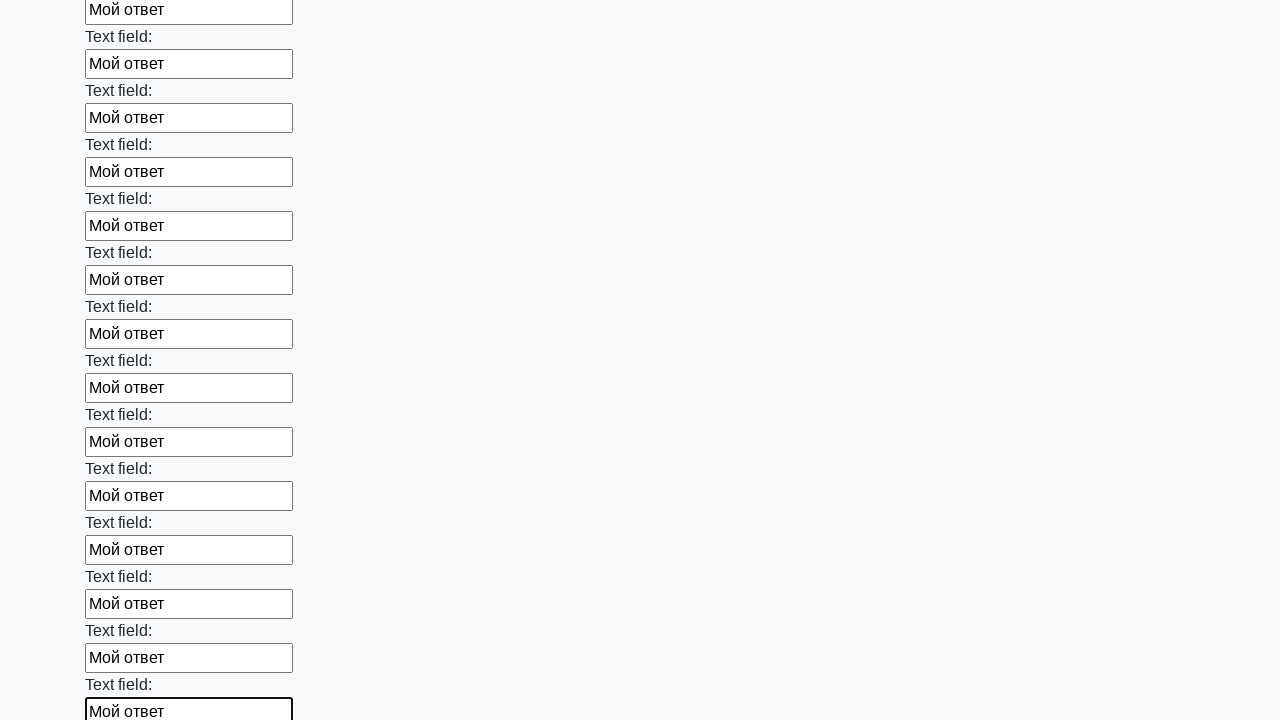

Filled input field with 'Мой ответ' on input >> nth=83
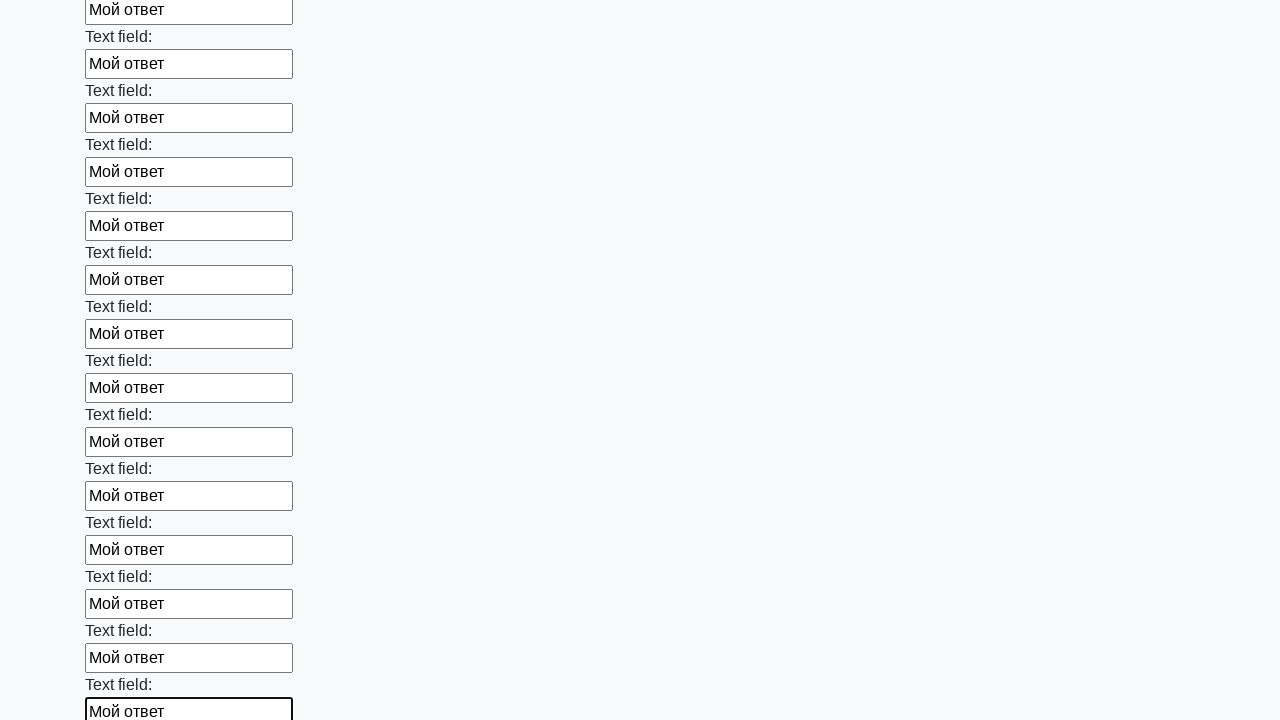

Filled input field with 'Мой ответ' on input >> nth=84
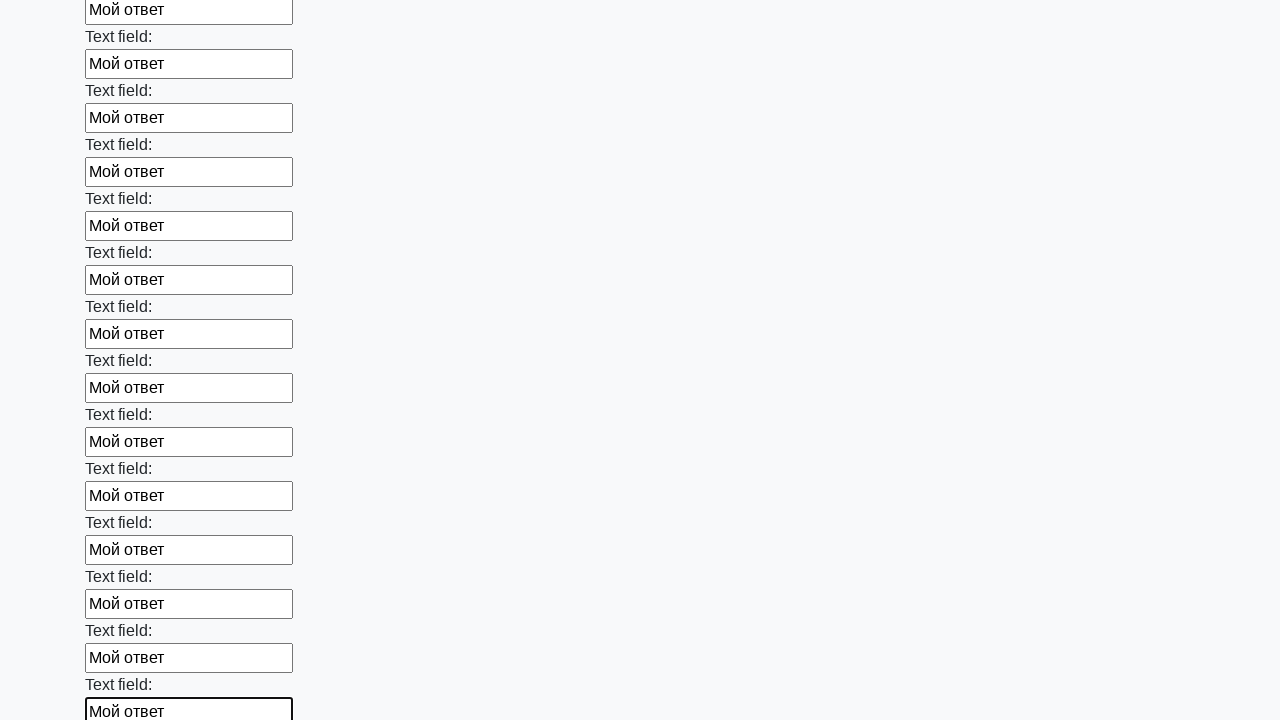

Filled input field with 'Мой ответ' on input >> nth=85
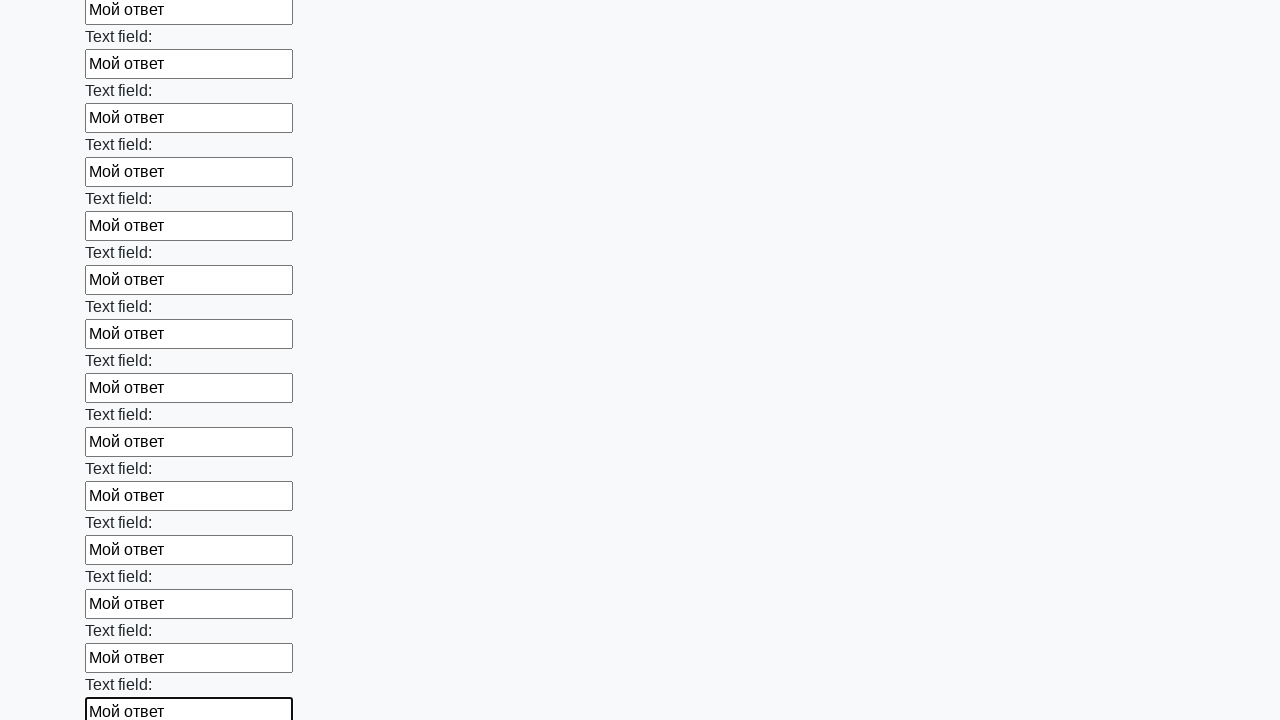

Filled input field with 'Мой ответ' on input >> nth=86
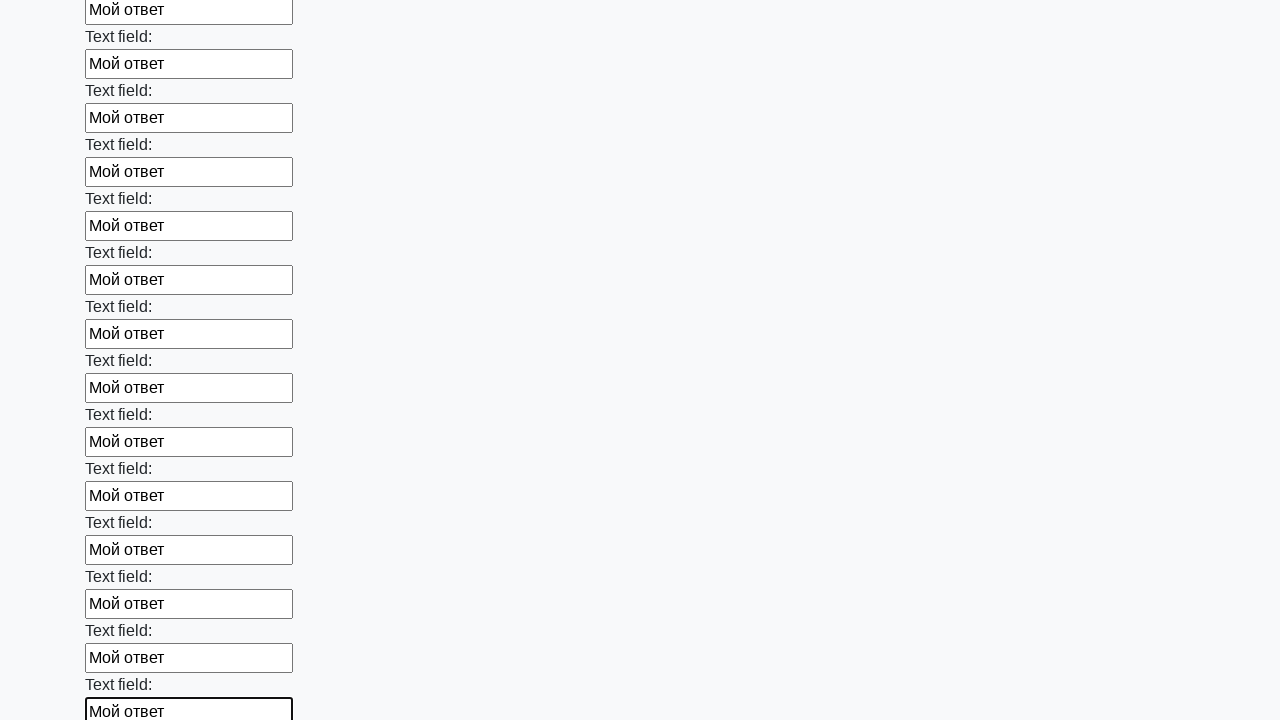

Filled input field with 'Мой ответ' on input >> nth=87
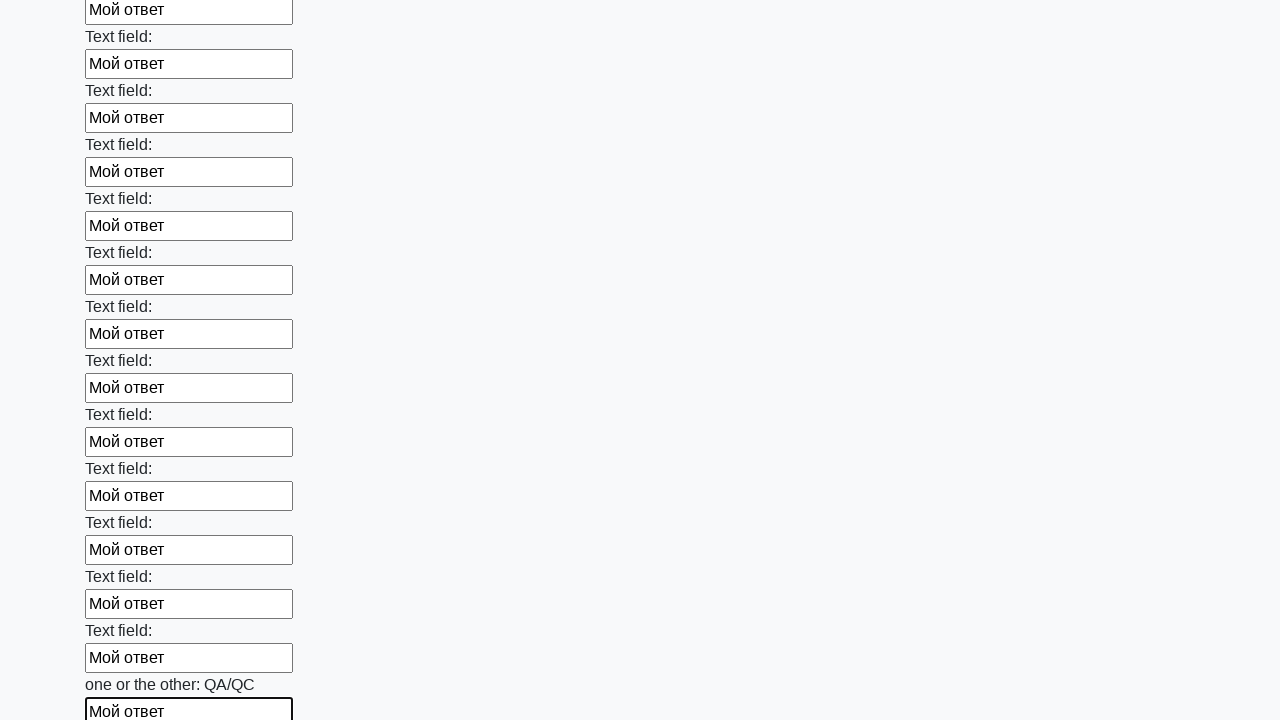

Filled input field with 'Мой ответ' on input >> nth=88
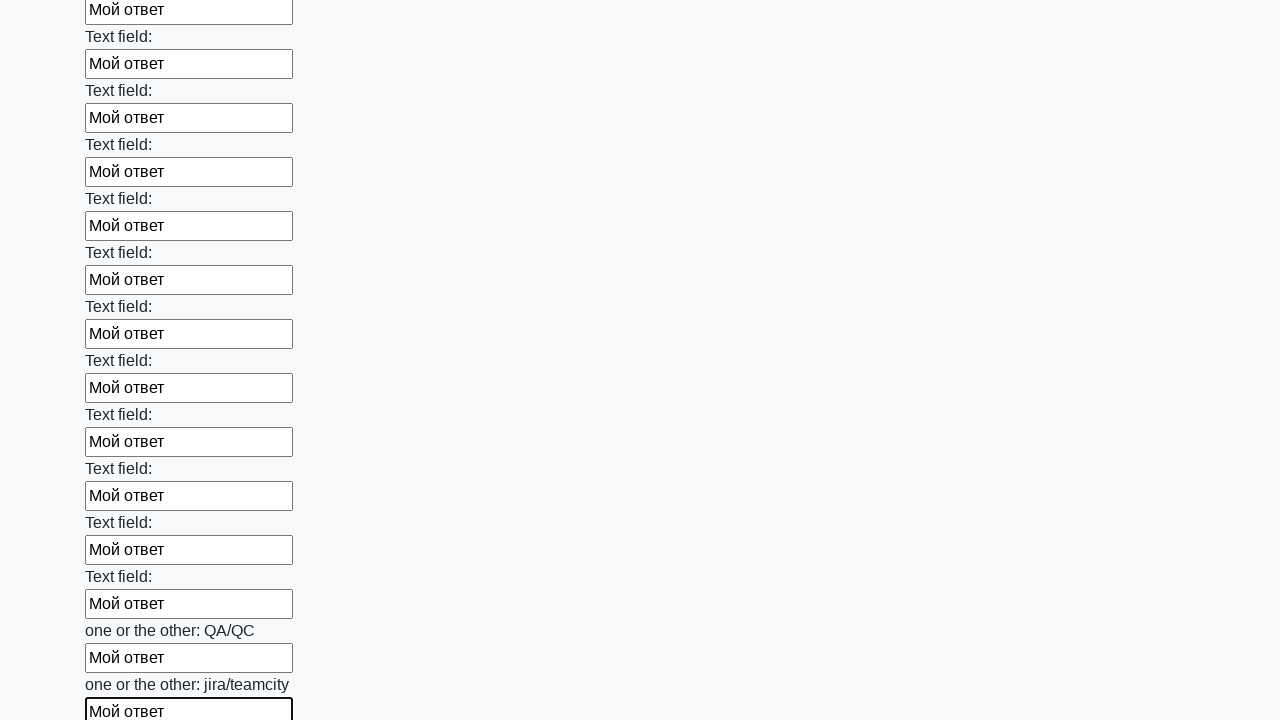

Filled input field with 'Мой ответ' on input >> nth=89
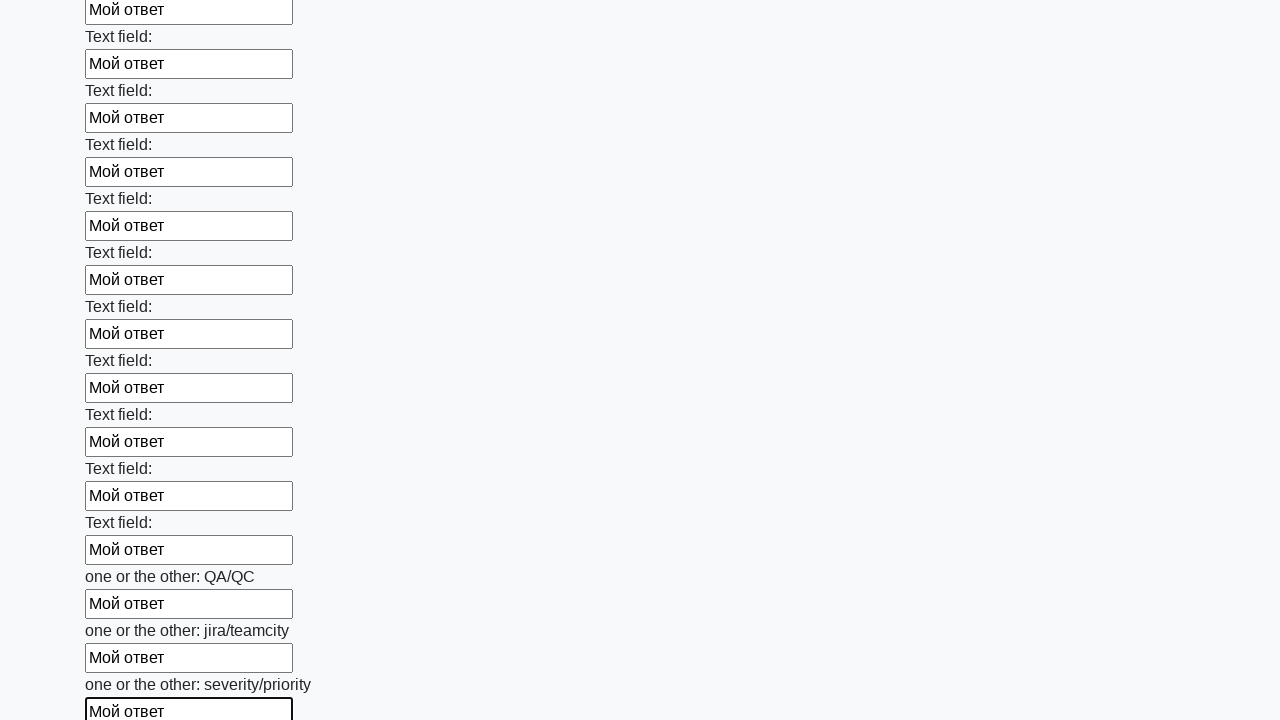

Filled input field with 'Мой ответ' on input >> nth=90
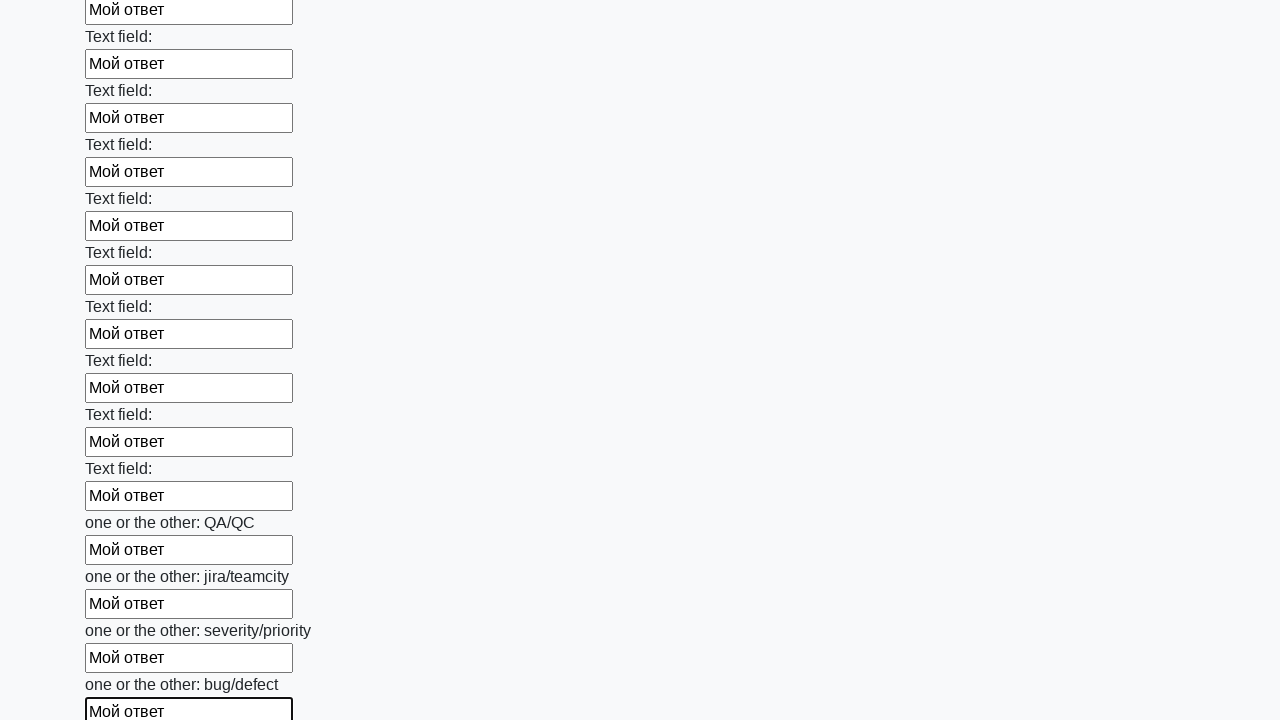

Filled input field with 'Мой ответ' on input >> nth=91
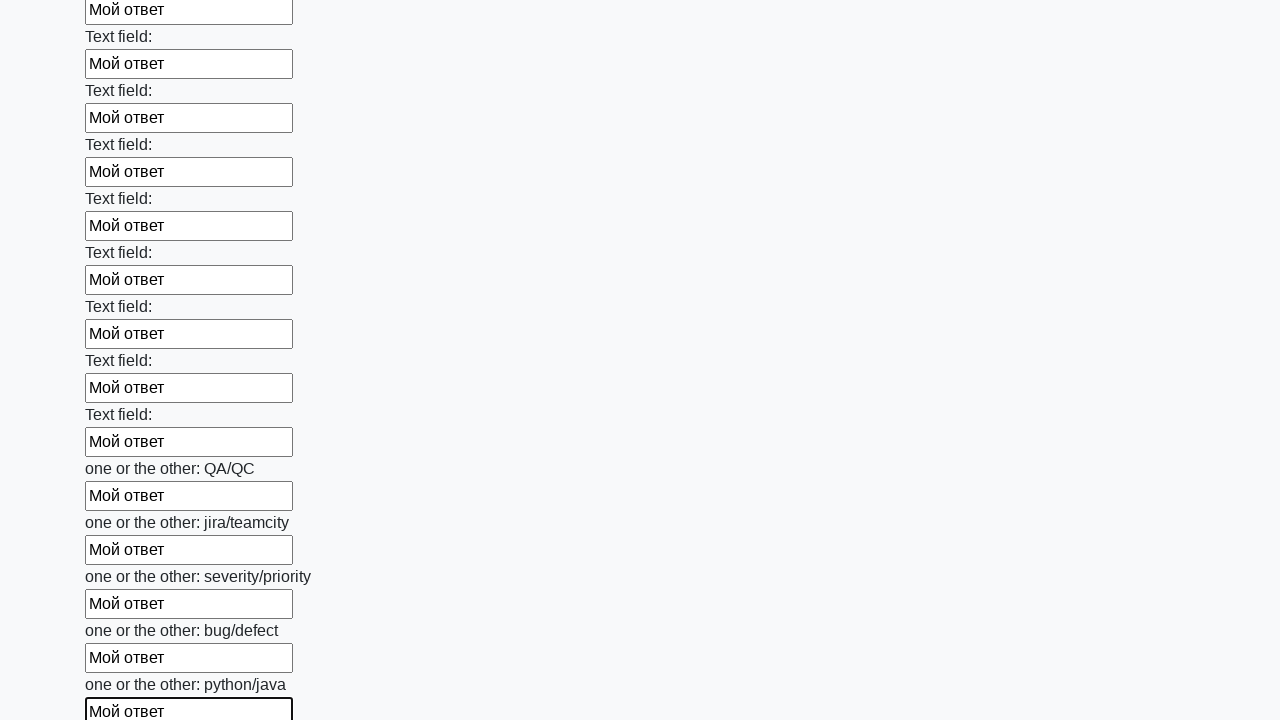

Filled input field with 'Мой ответ' on input >> nth=92
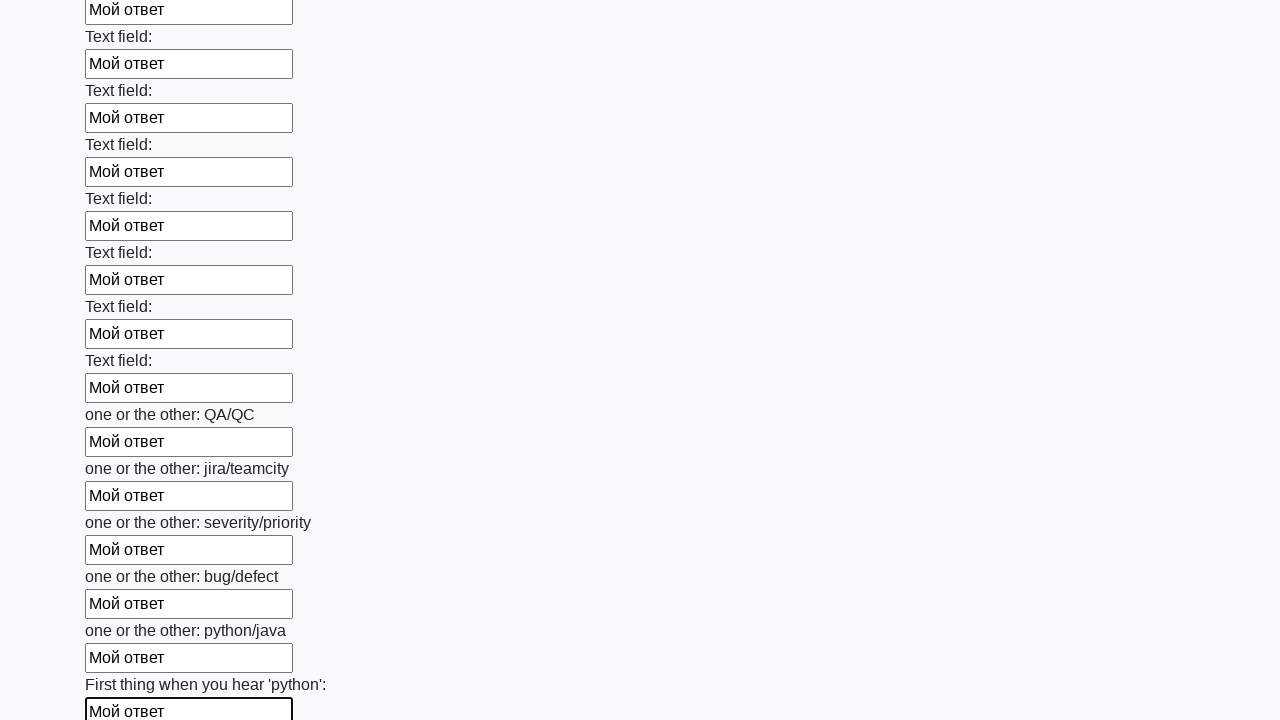

Filled input field with 'Мой ответ' on input >> nth=93
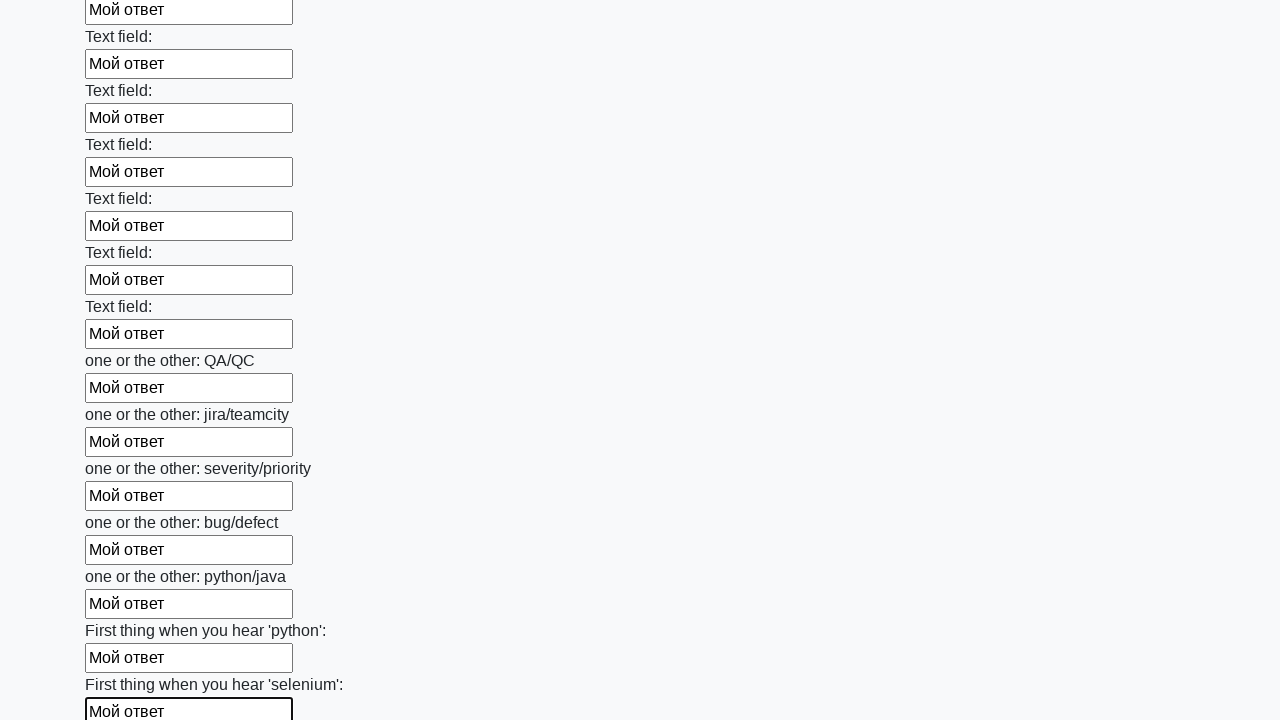

Filled input field with 'Мой ответ' on input >> nth=94
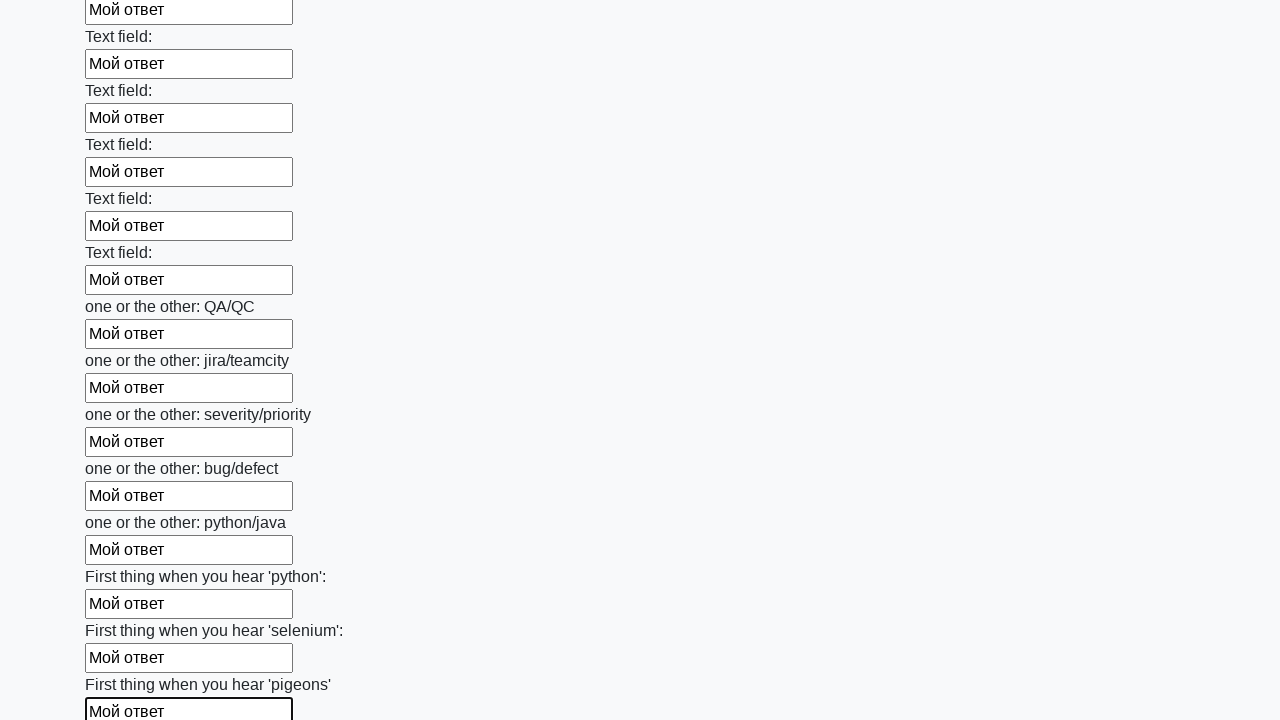

Filled input field with 'Мой ответ' on input >> nth=95
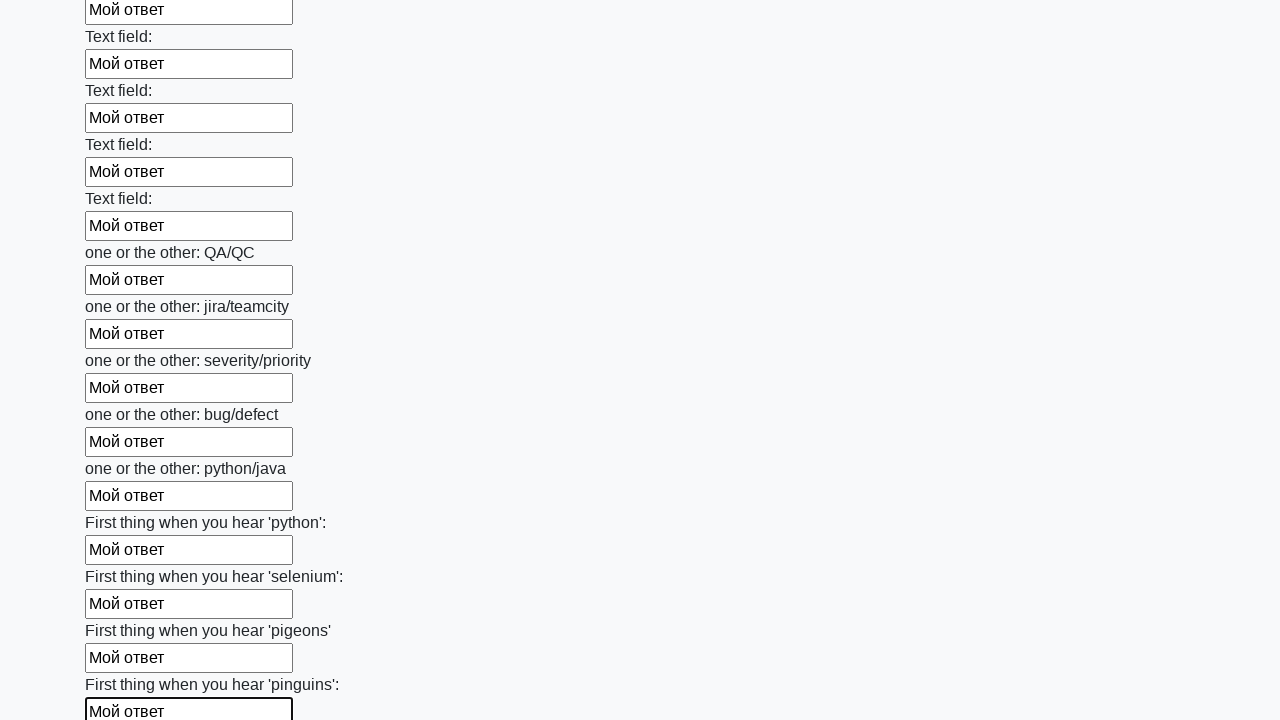

Filled input field with 'Мой ответ' on input >> nth=96
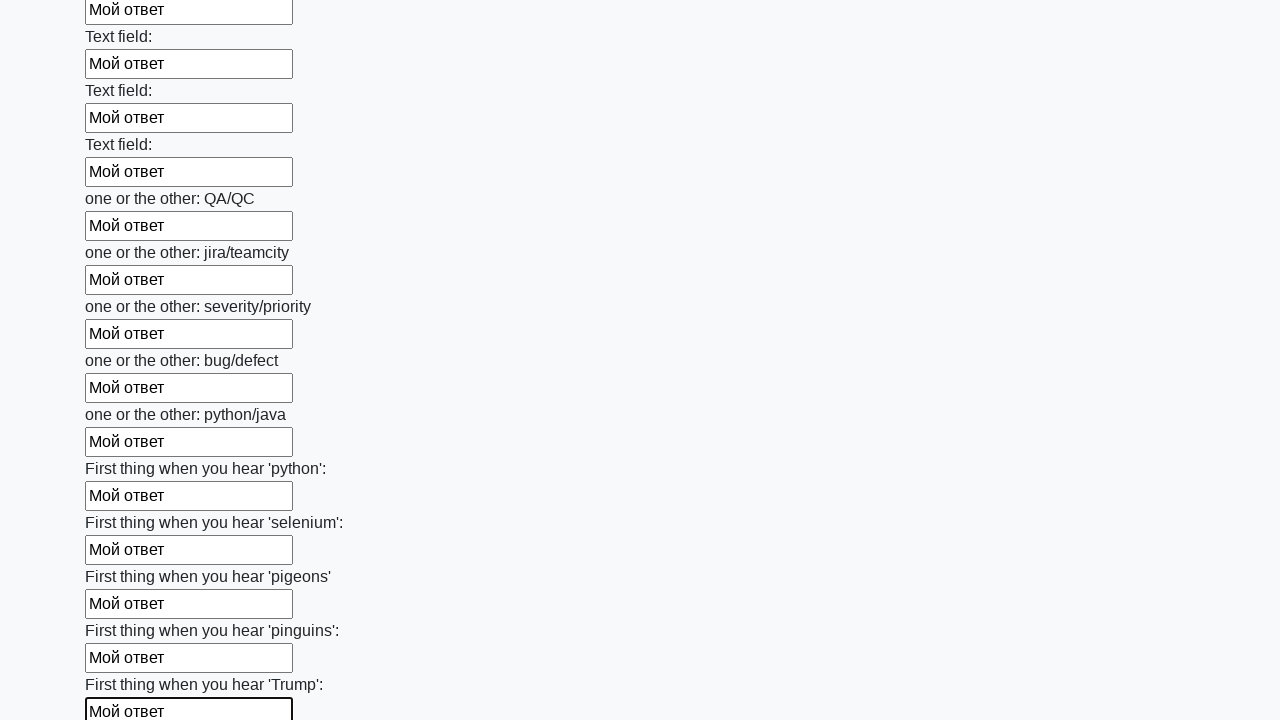

Filled input field with 'Мой ответ' on input >> nth=97
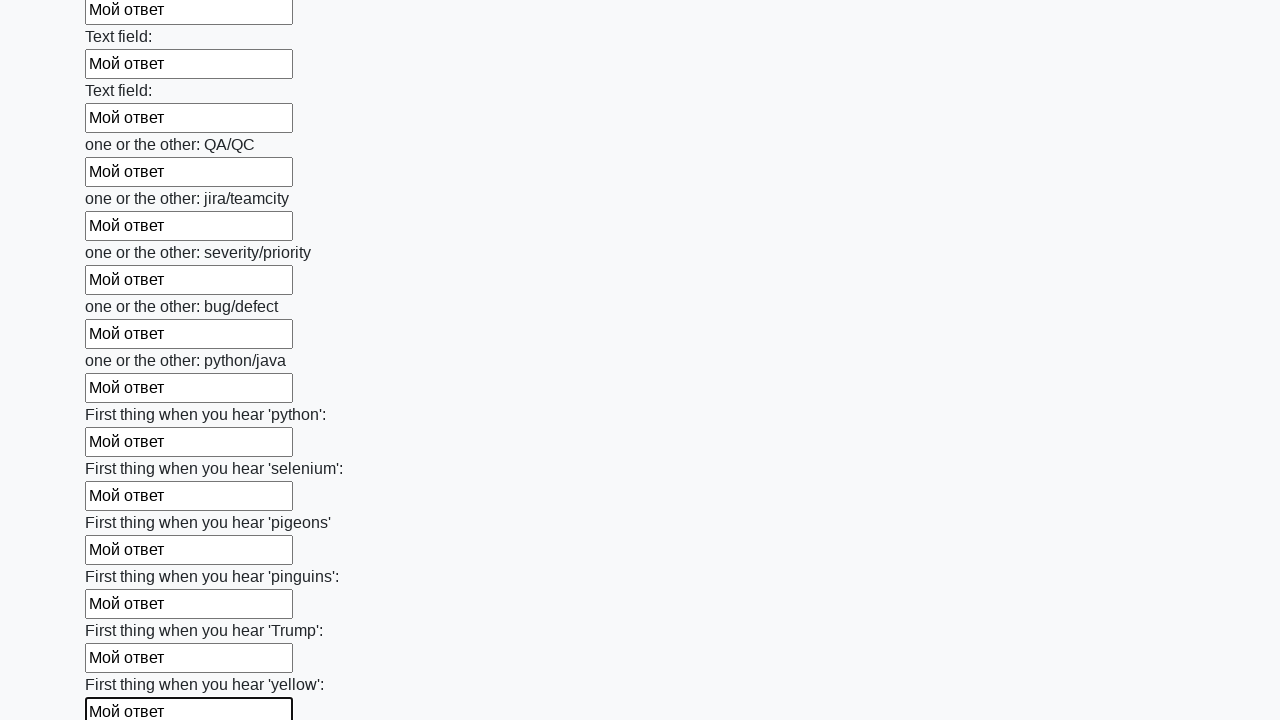

Filled input field with 'Мой ответ' on input >> nth=98
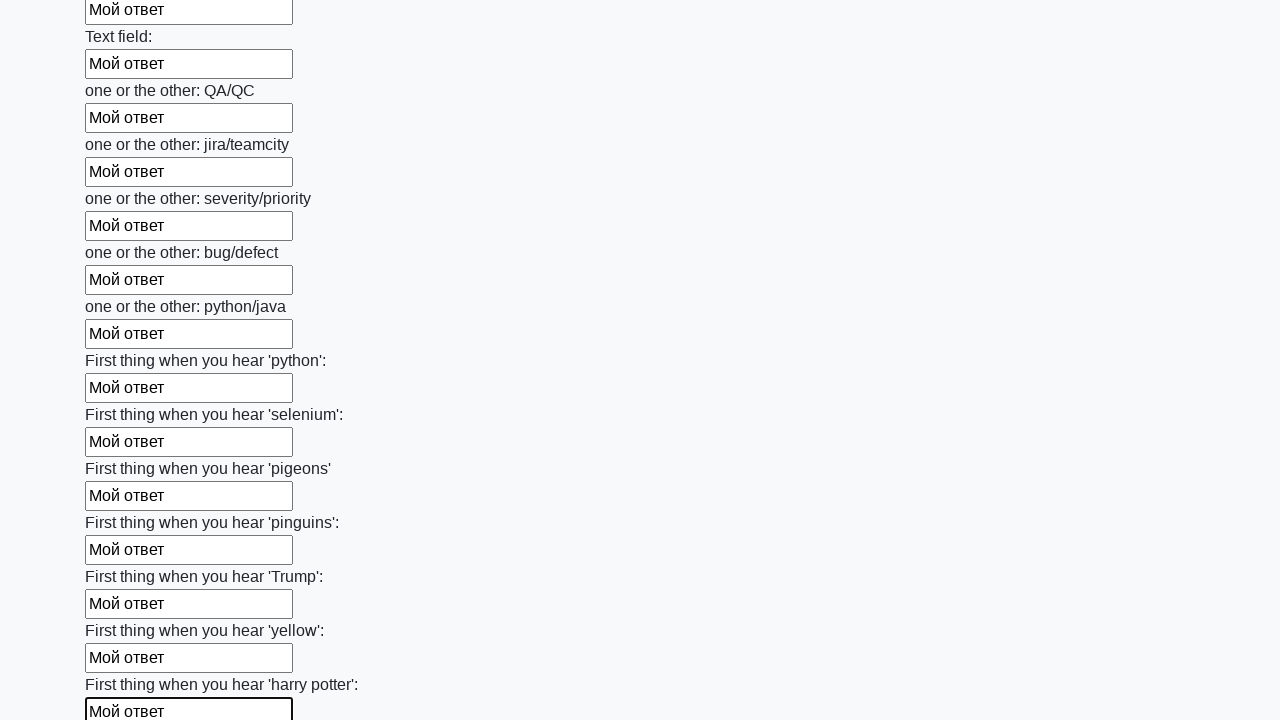

Filled input field with 'Мой ответ' on input >> nth=99
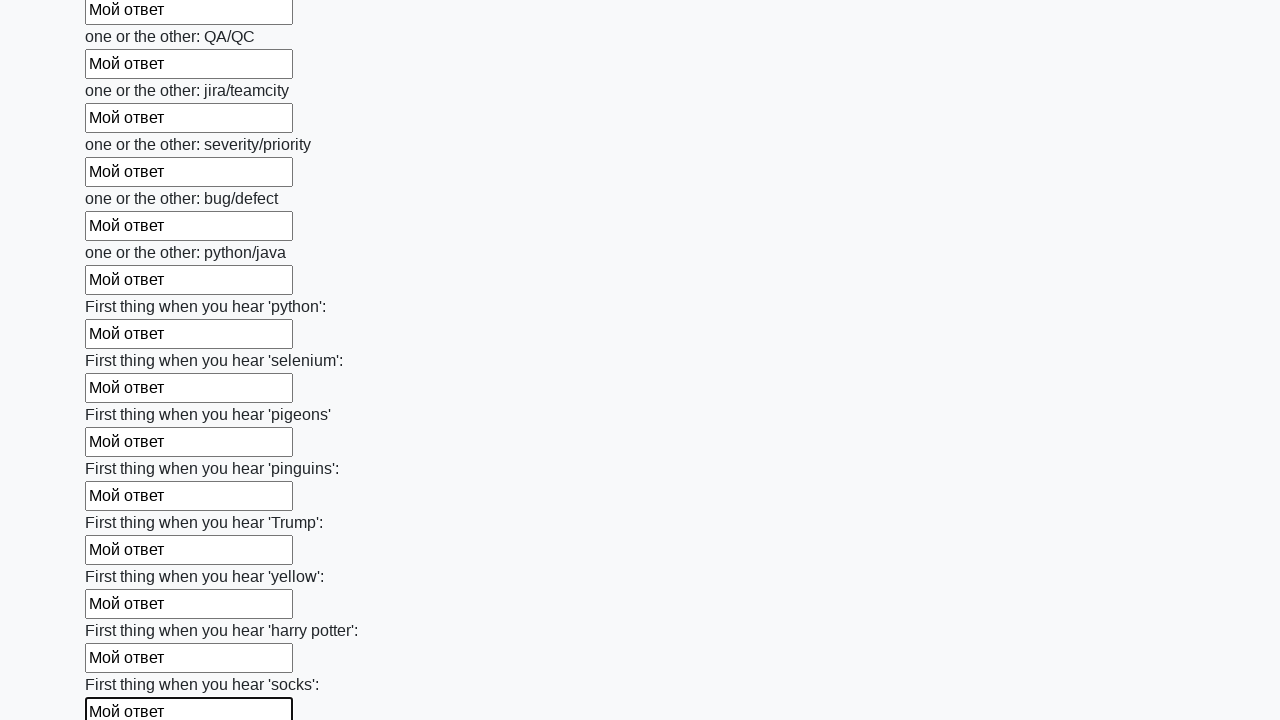

Clicked the submit button to submit the form at (123, 611) on button.btn
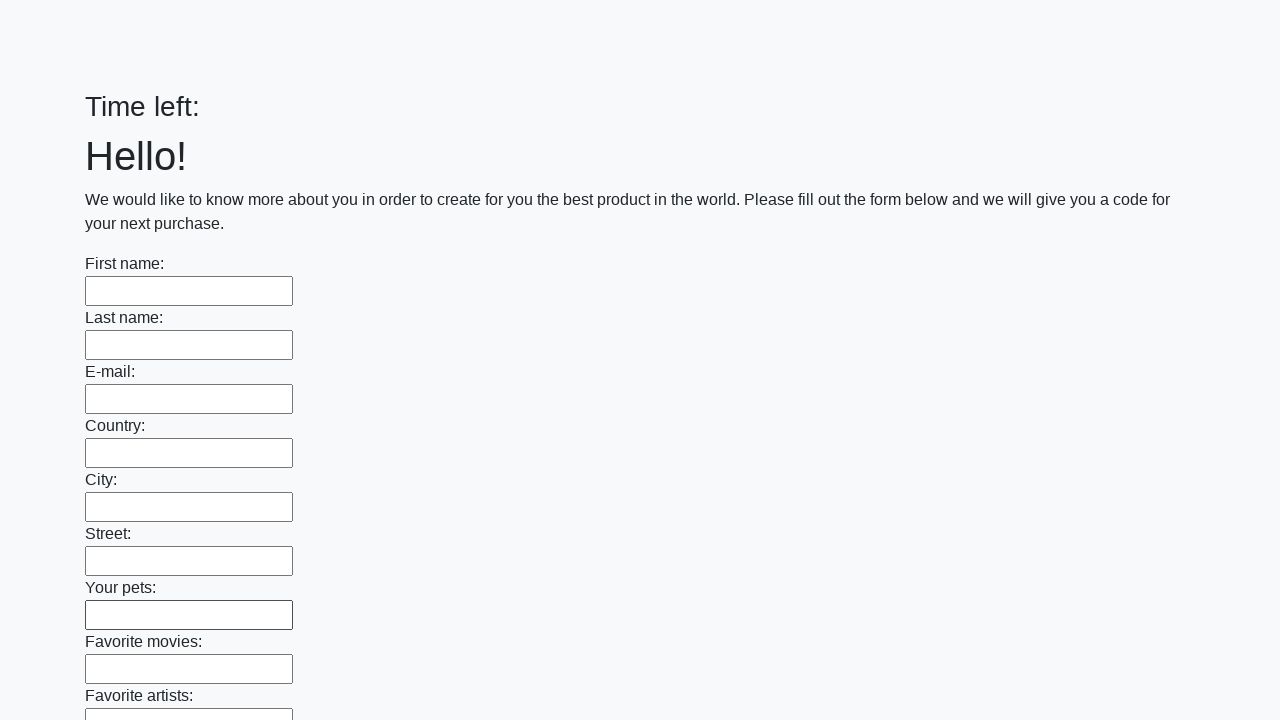

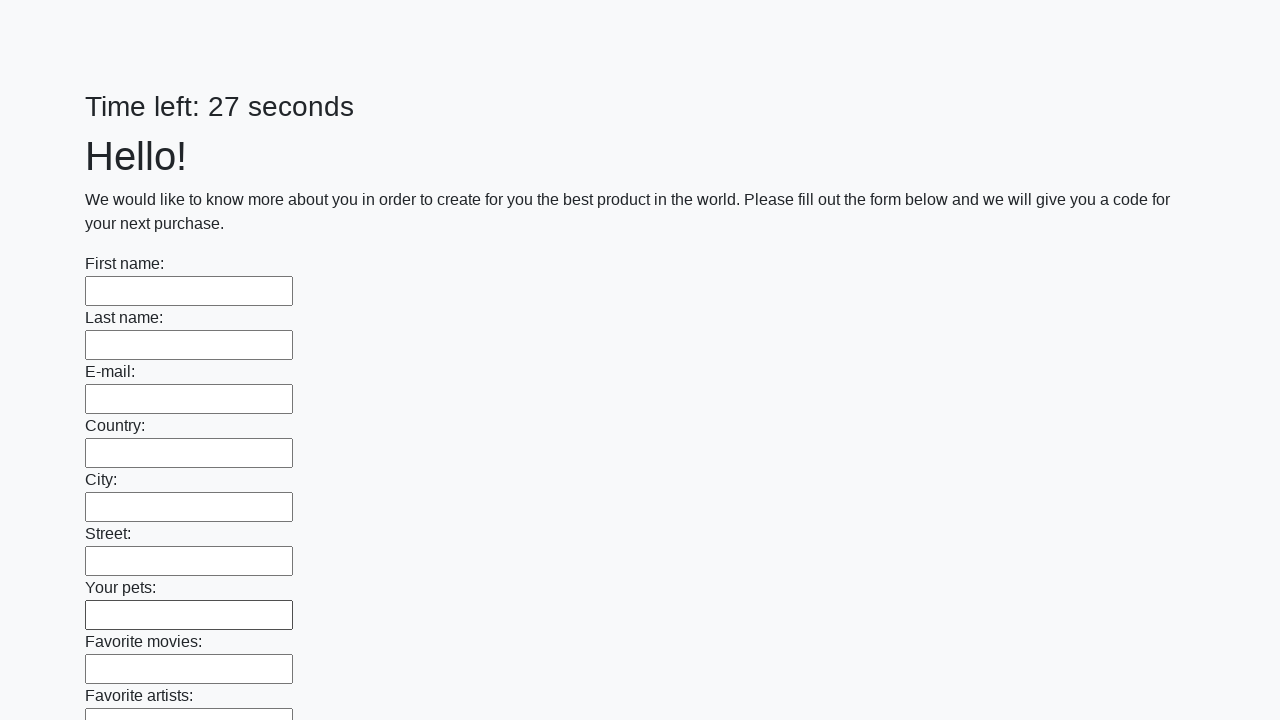